Fills out a form with many input fields by entering a dash character in each field, then submits the form

Starting URL: http://suninjuly.github.io/huge_form.html

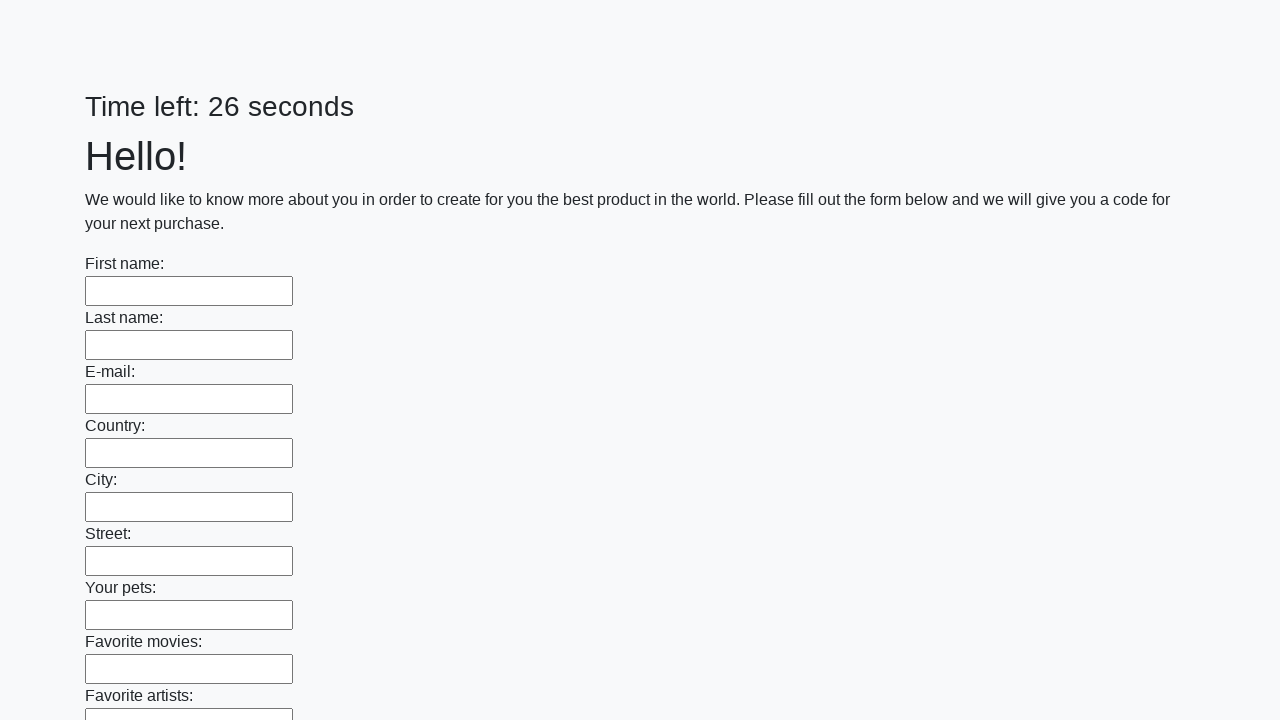

Located all input elements on the form
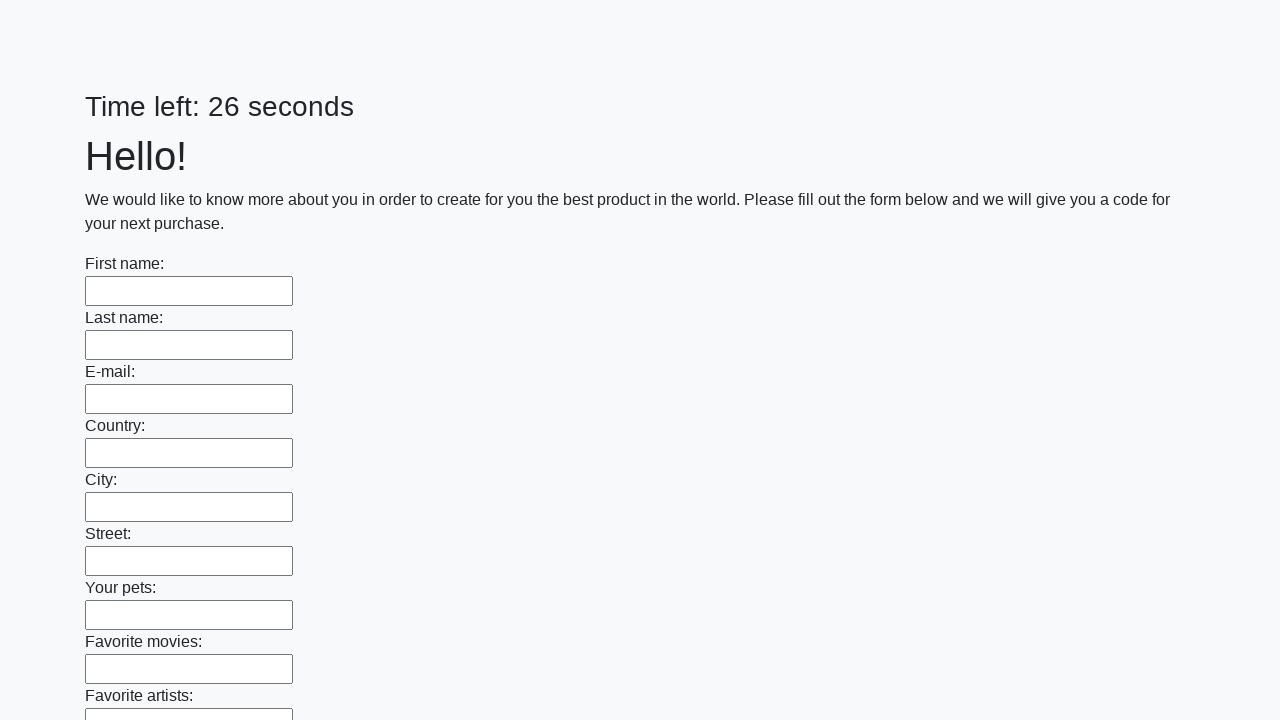

Filled an input field with a dash character on input >> nth=0
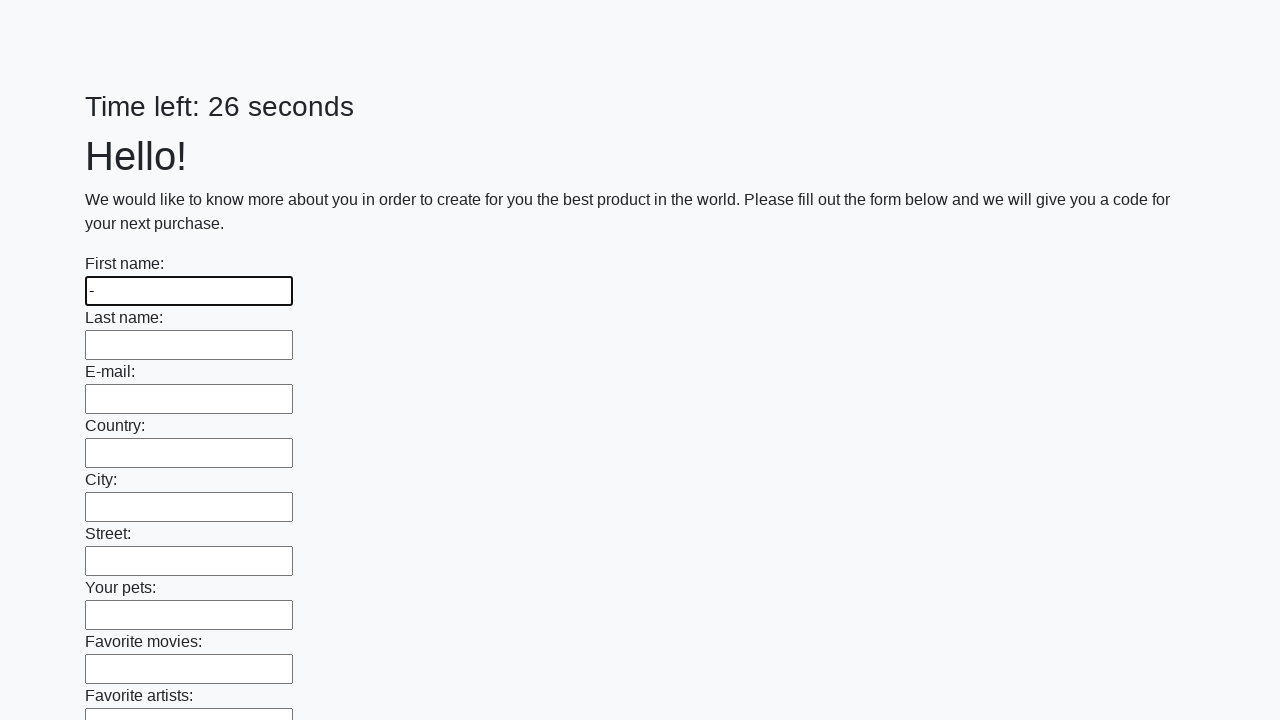

Filled an input field with a dash character on input >> nth=1
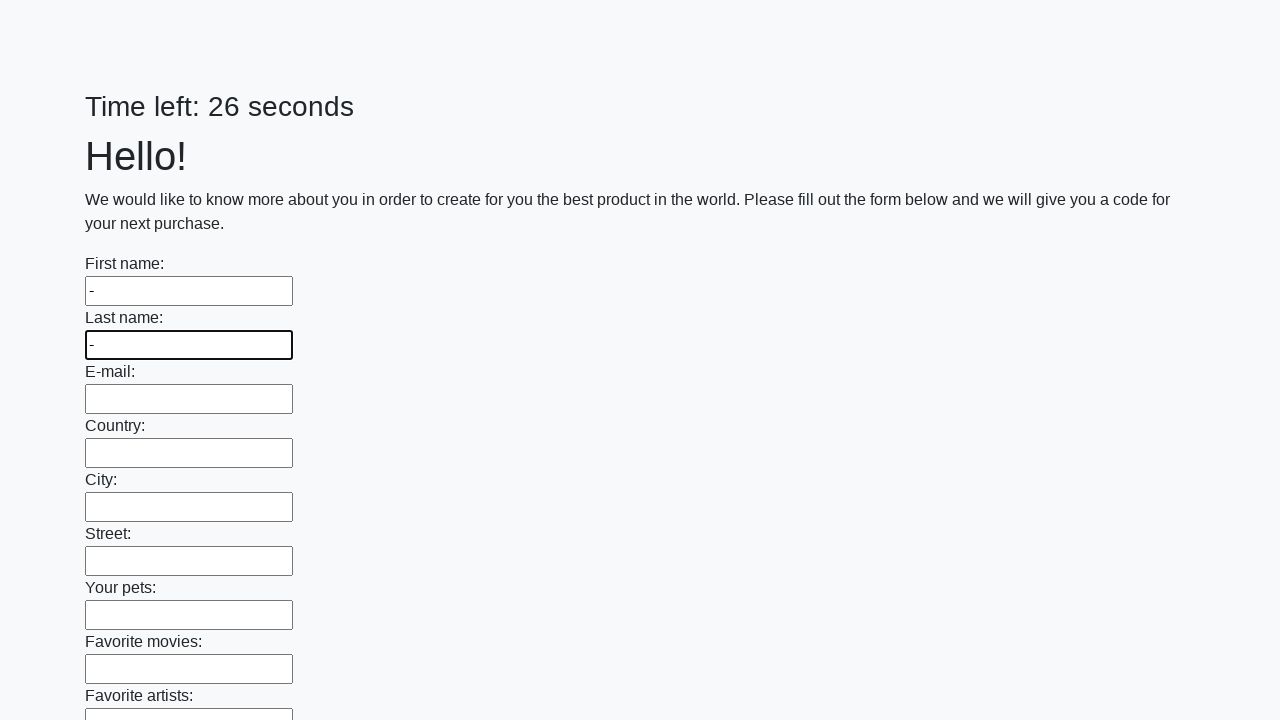

Filled an input field with a dash character on input >> nth=2
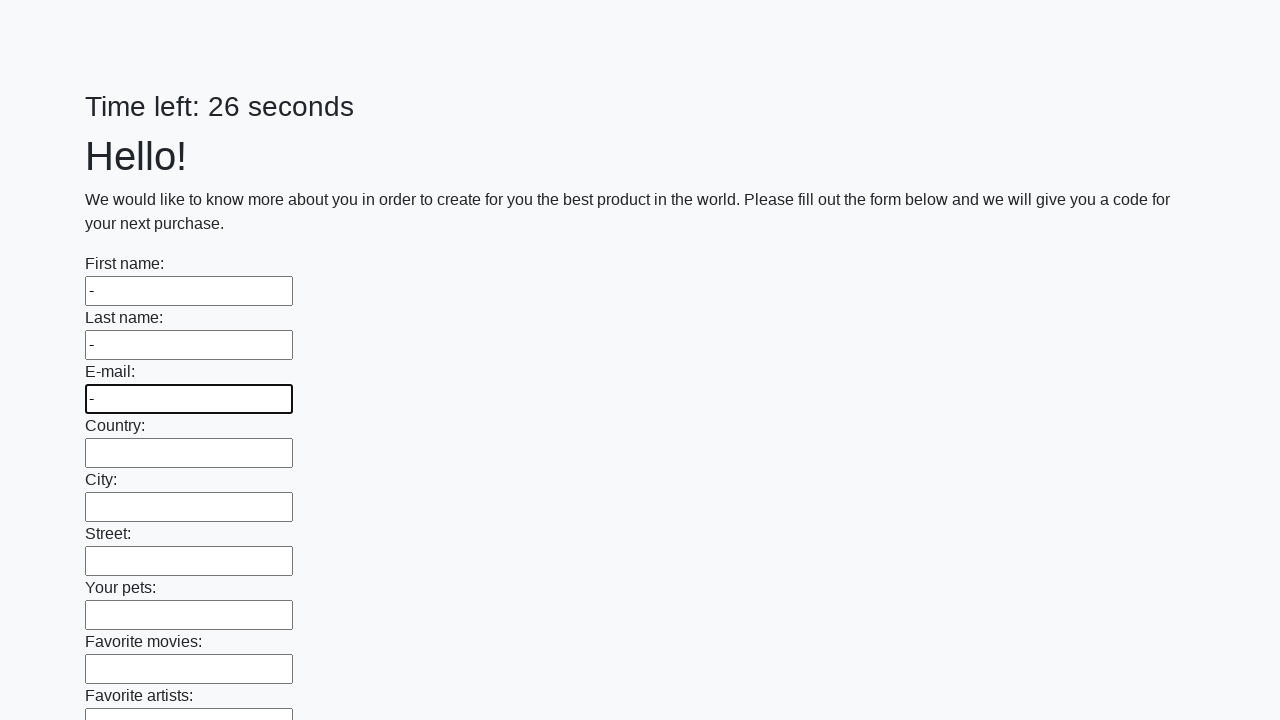

Filled an input field with a dash character on input >> nth=3
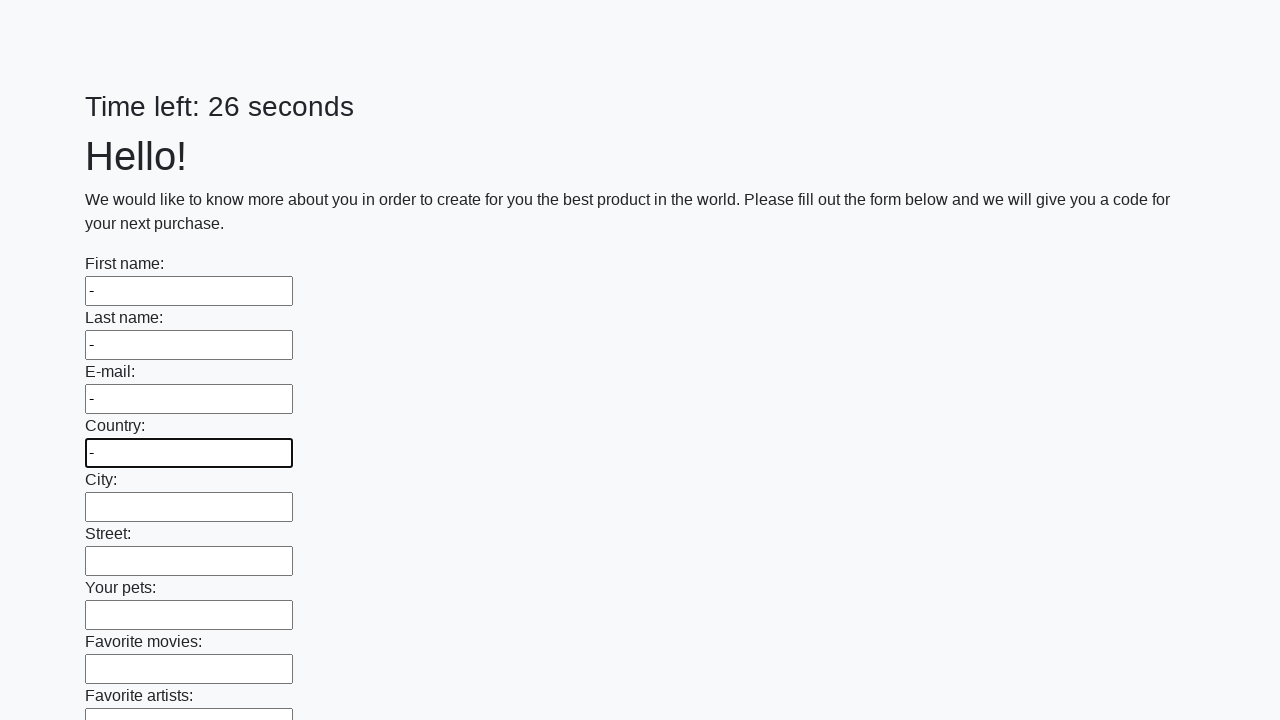

Filled an input field with a dash character on input >> nth=4
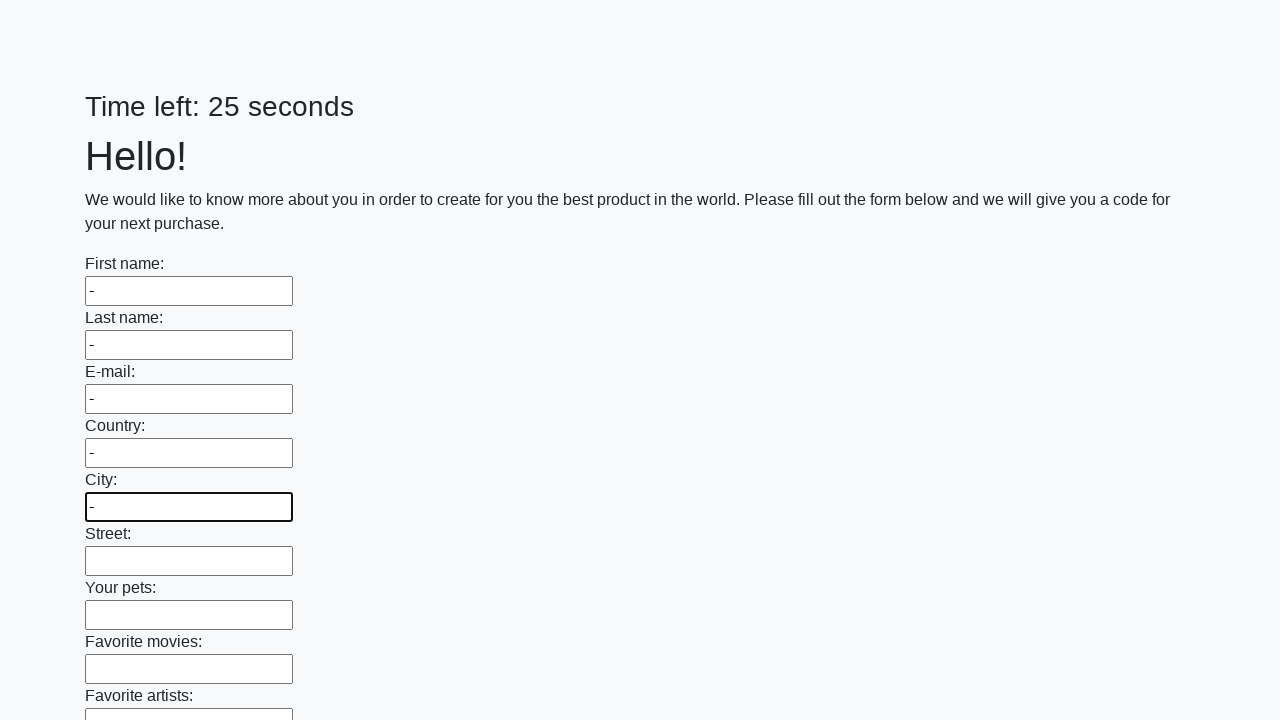

Filled an input field with a dash character on input >> nth=5
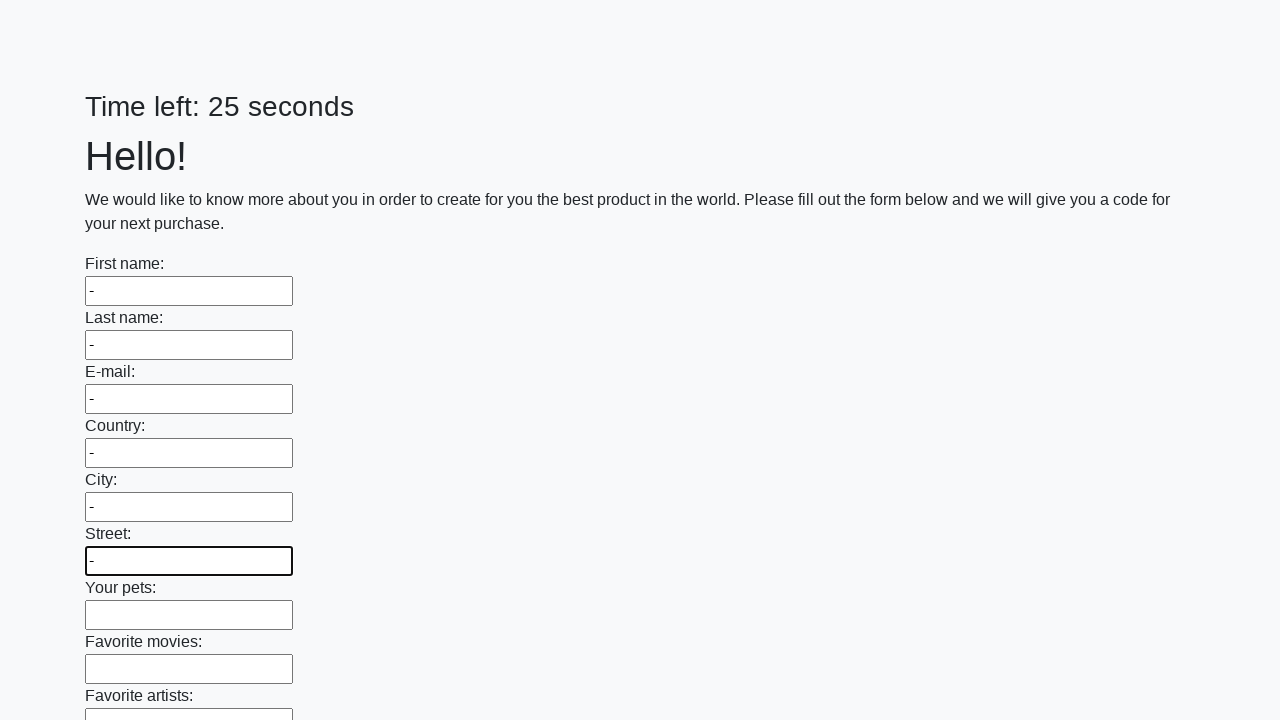

Filled an input field with a dash character on input >> nth=6
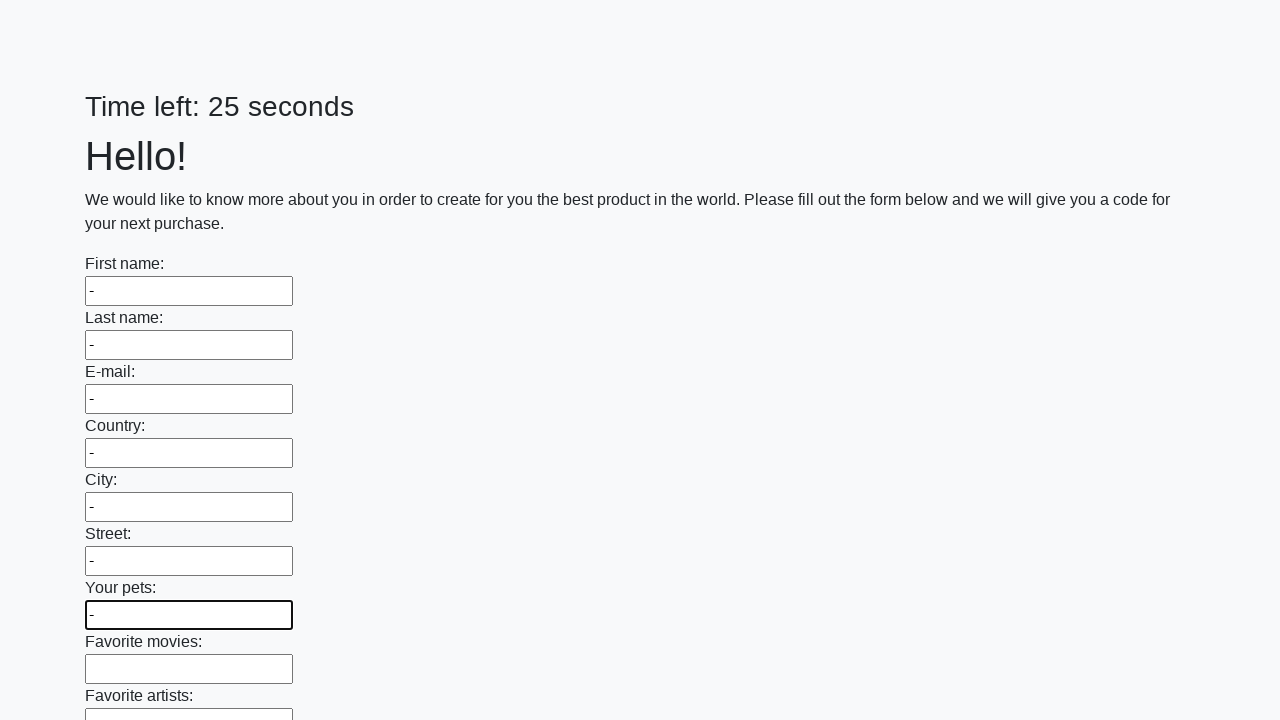

Filled an input field with a dash character on input >> nth=7
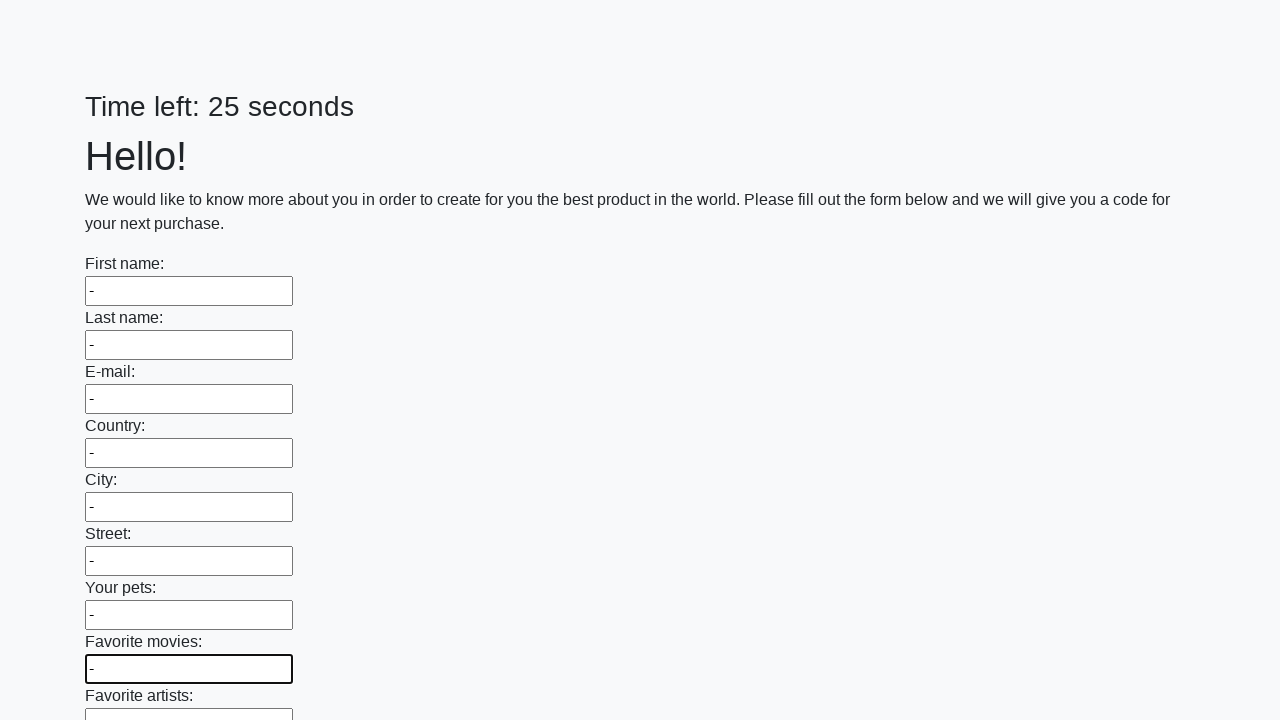

Filled an input field with a dash character on input >> nth=8
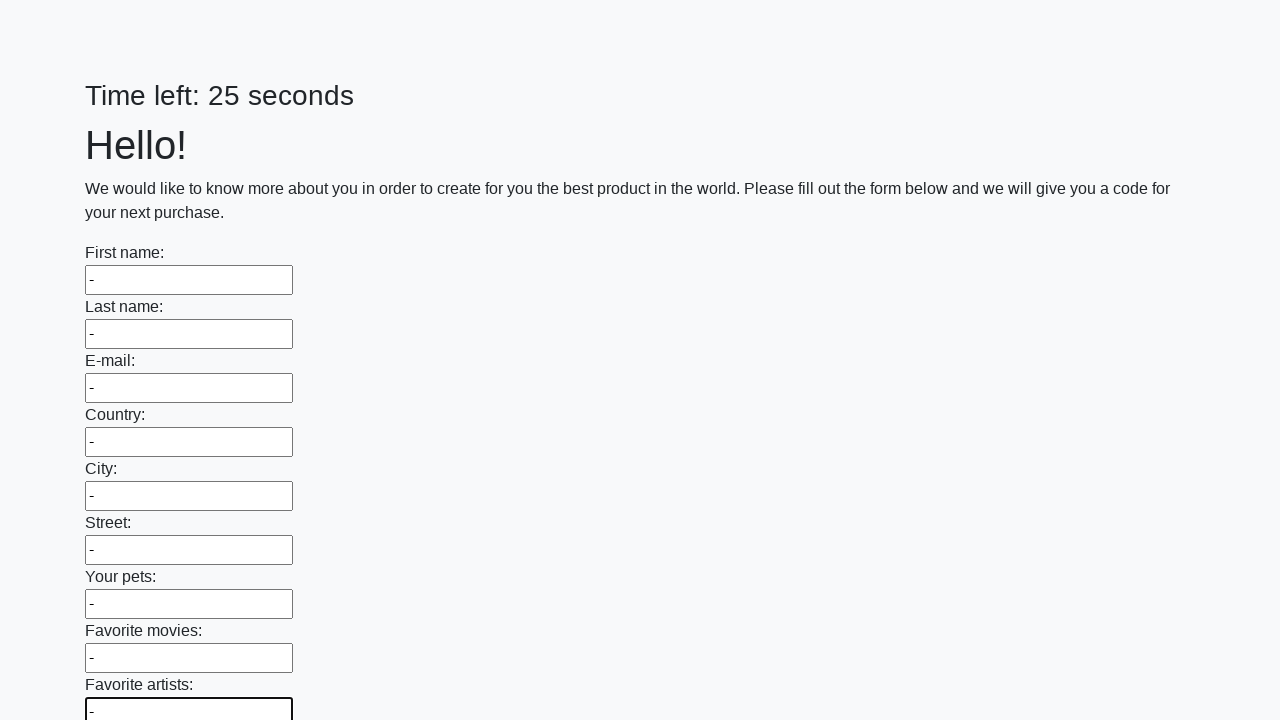

Filled an input field with a dash character on input >> nth=9
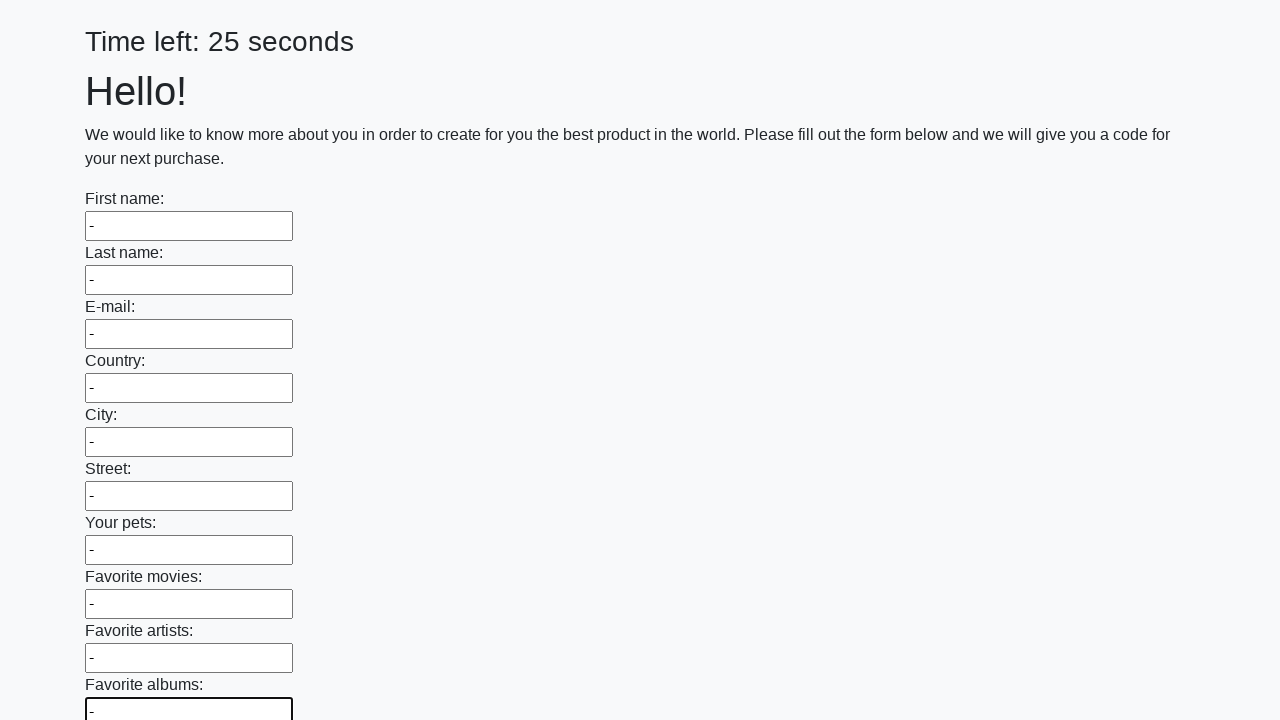

Filled an input field with a dash character on input >> nth=10
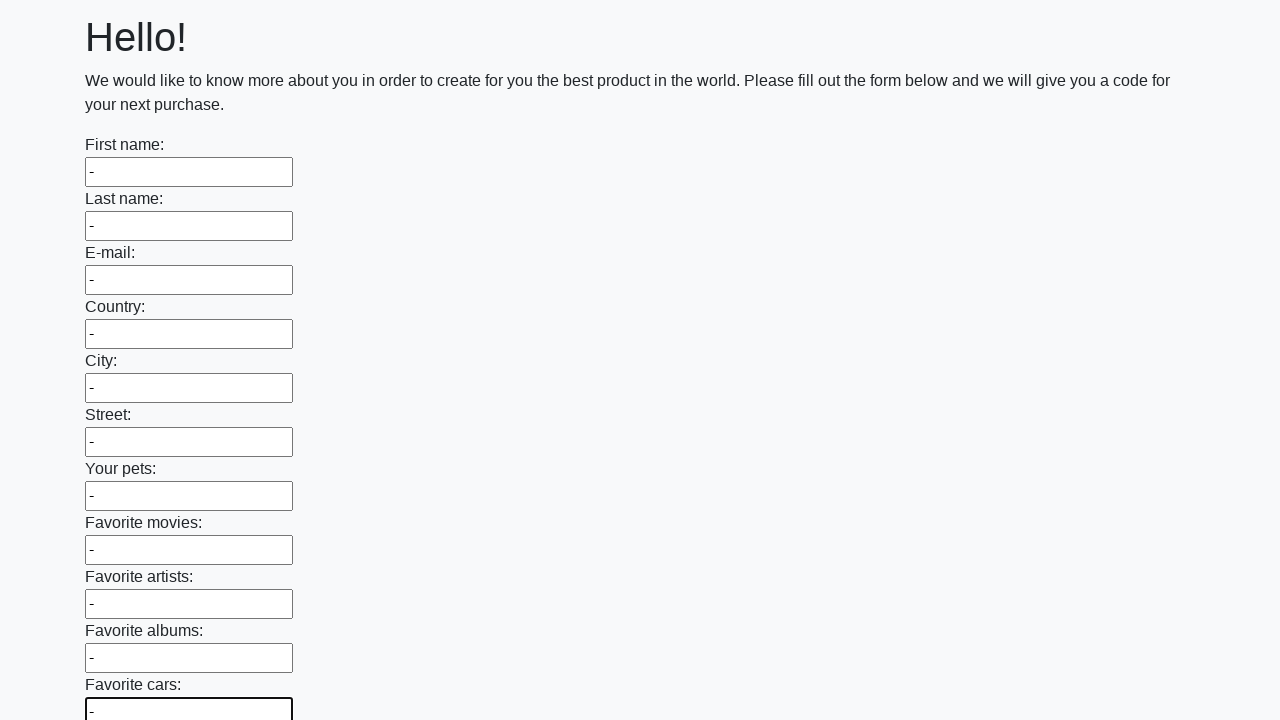

Filled an input field with a dash character on input >> nth=11
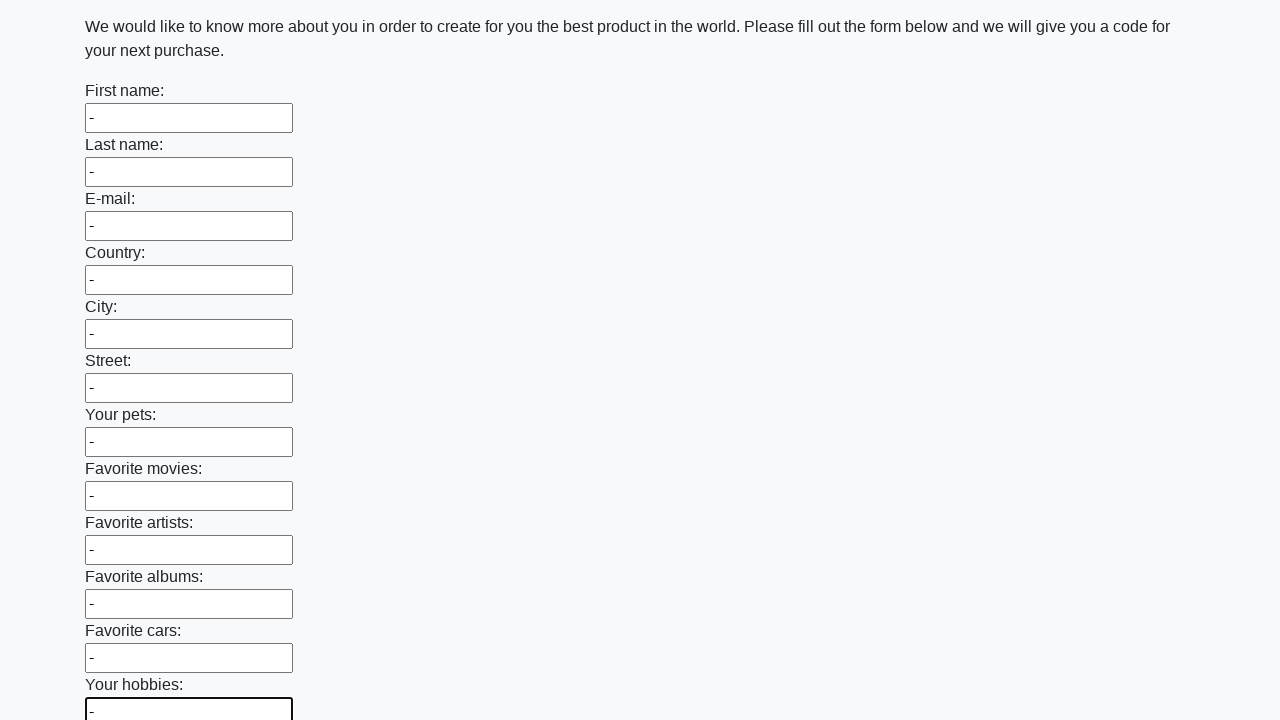

Filled an input field with a dash character on input >> nth=12
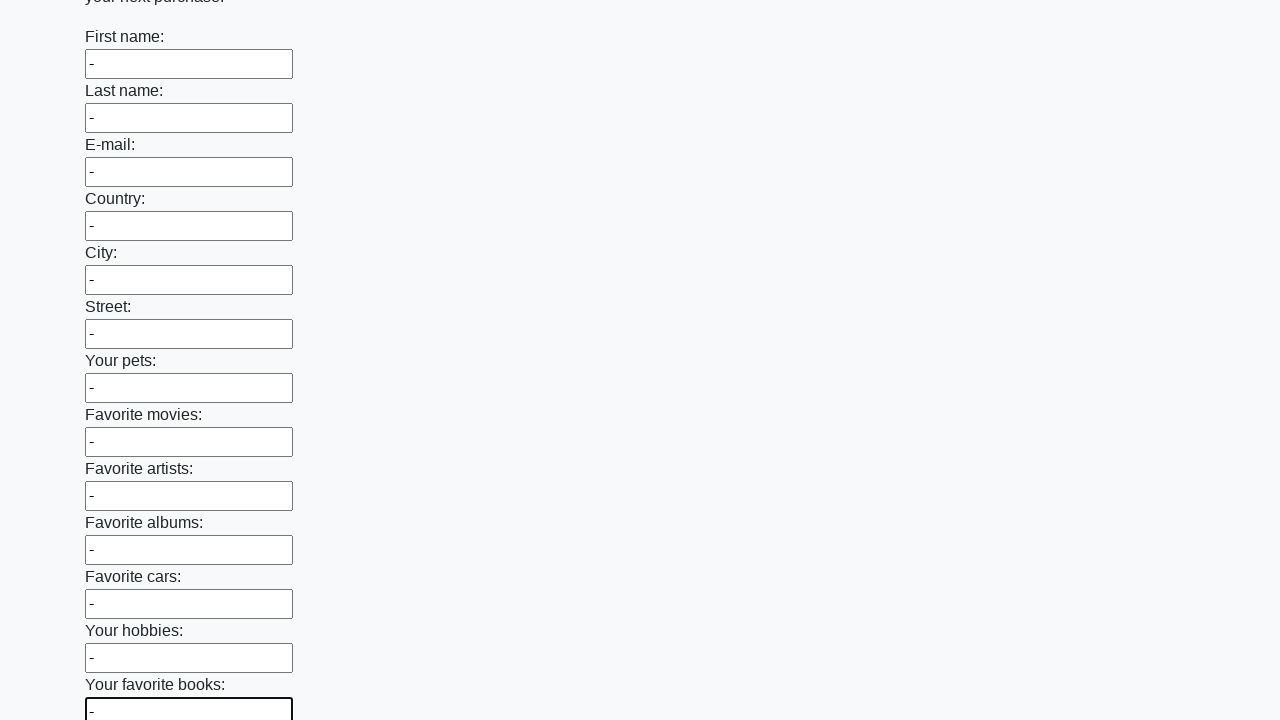

Filled an input field with a dash character on input >> nth=13
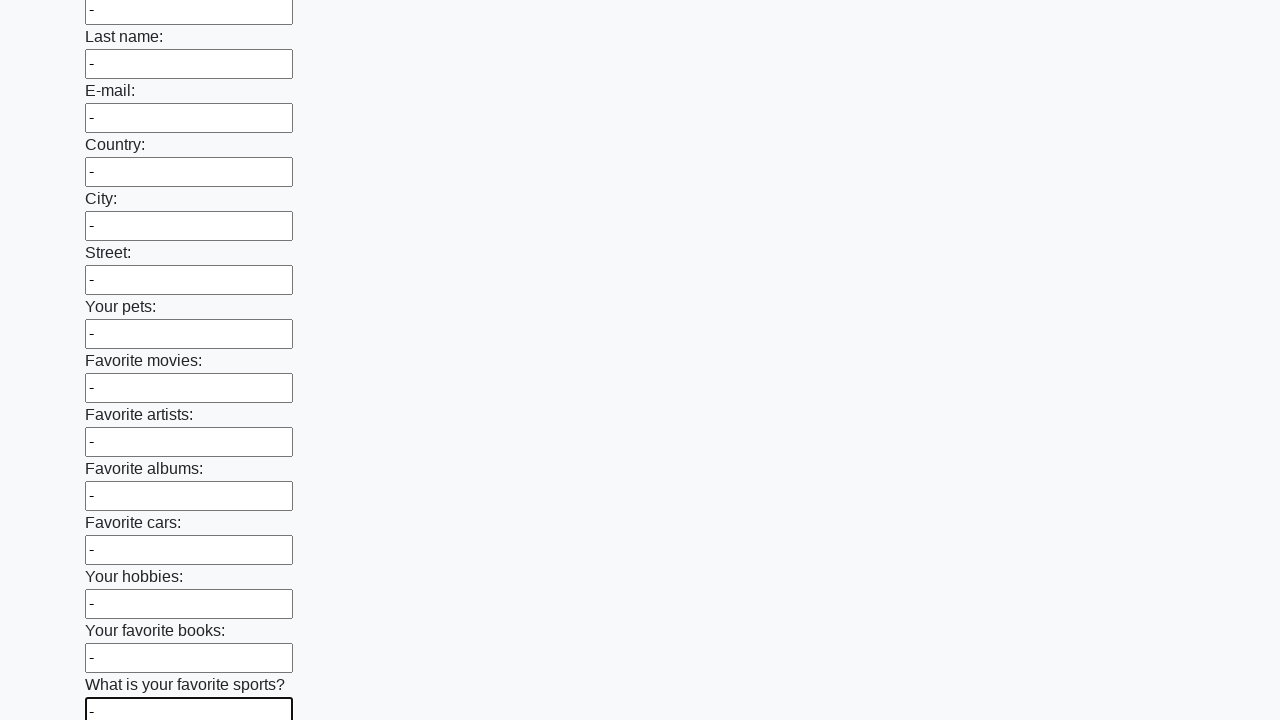

Filled an input field with a dash character on input >> nth=14
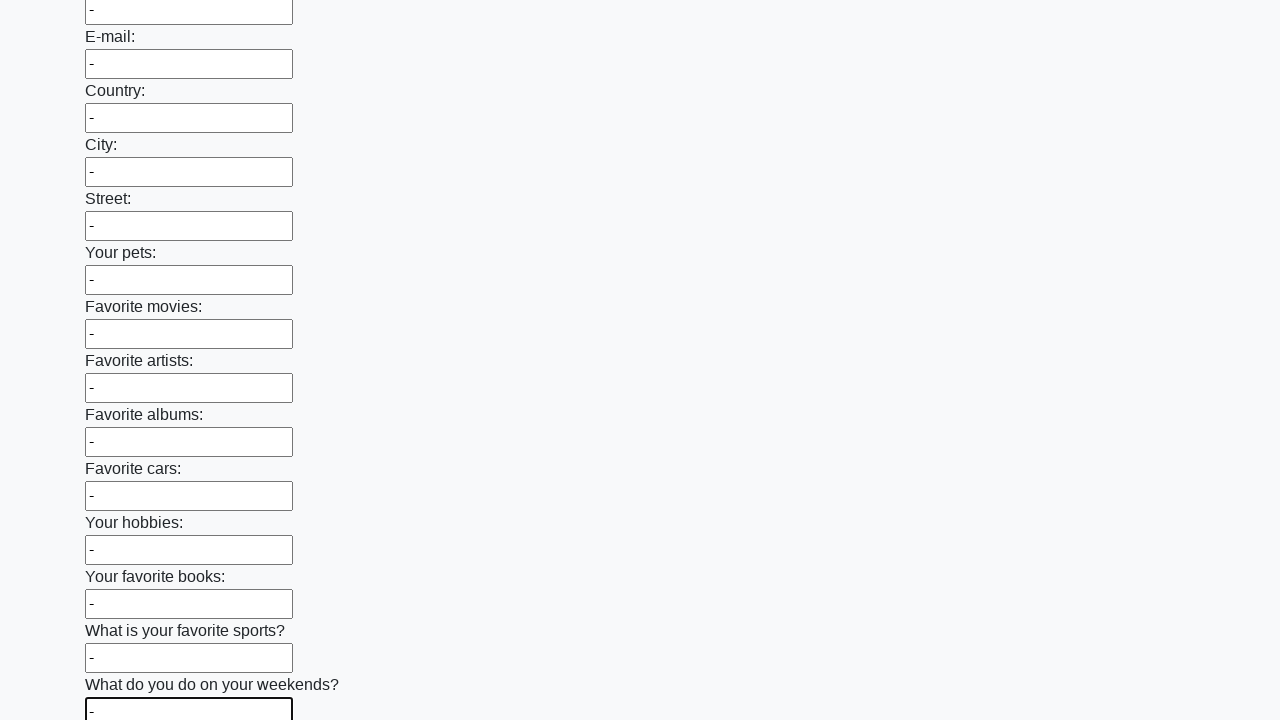

Filled an input field with a dash character on input >> nth=15
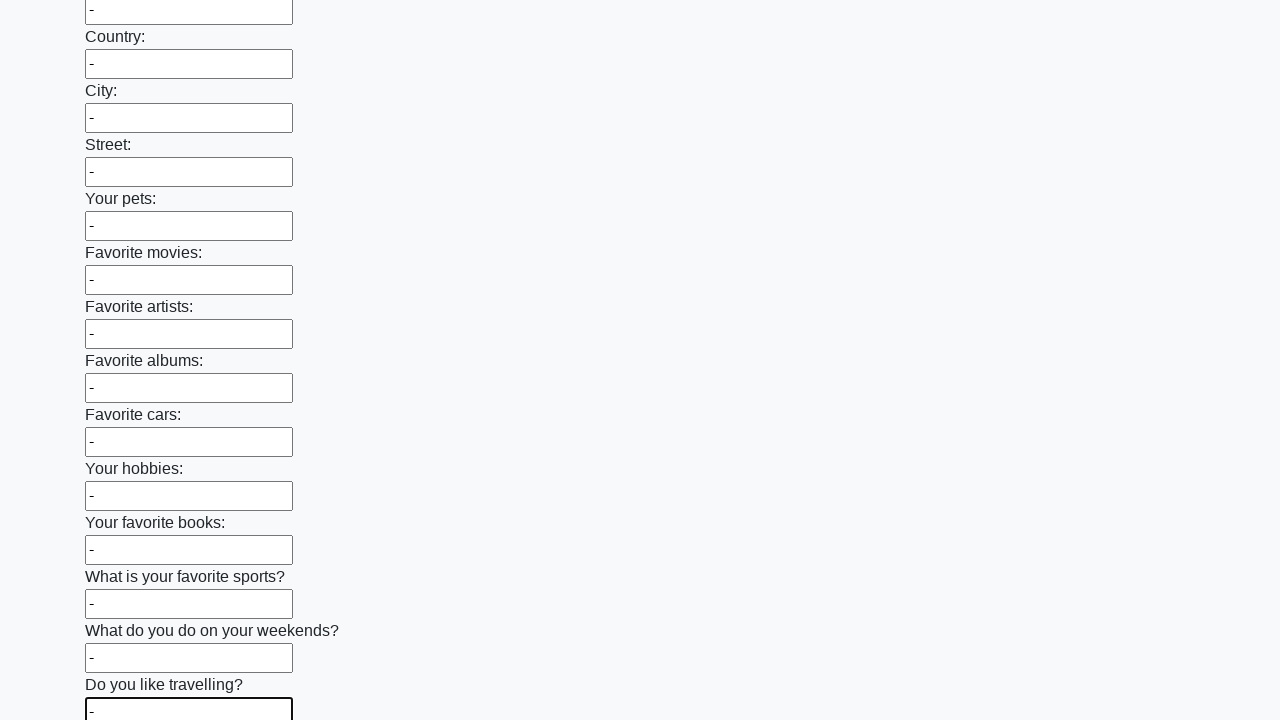

Filled an input field with a dash character on input >> nth=16
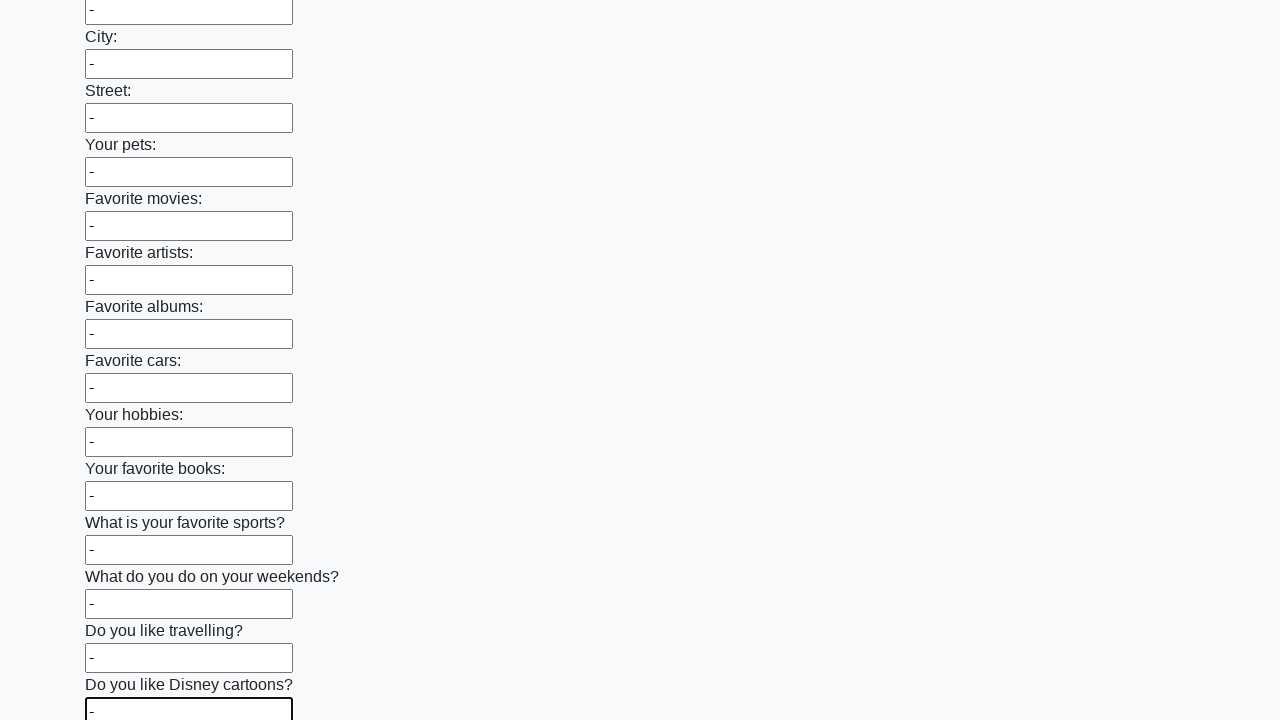

Filled an input field with a dash character on input >> nth=17
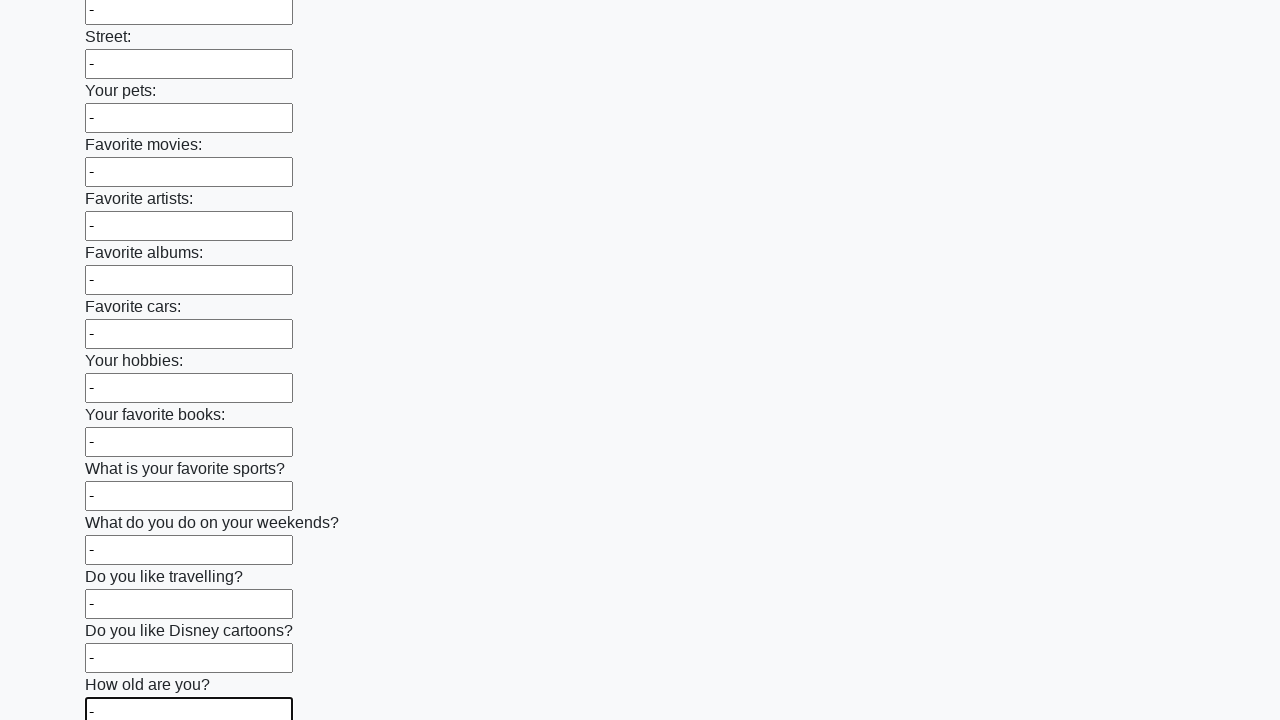

Filled an input field with a dash character on input >> nth=18
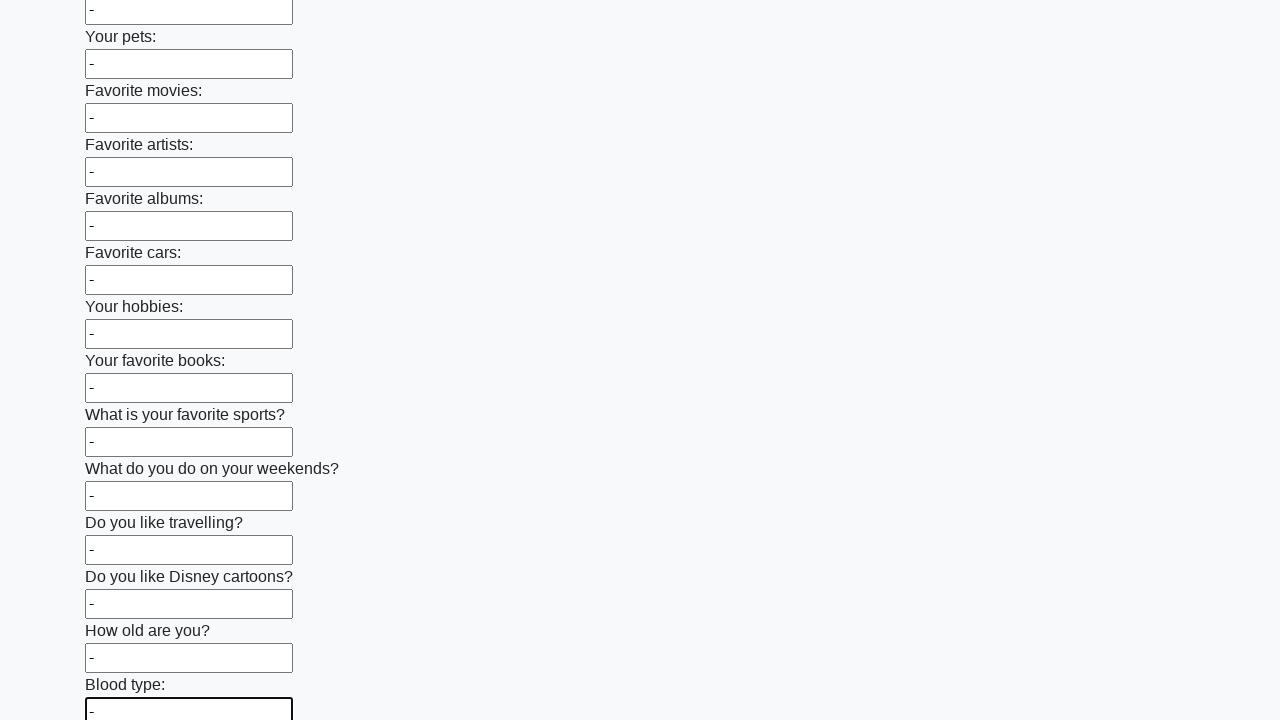

Filled an input field with a dash character on input >> nth=19
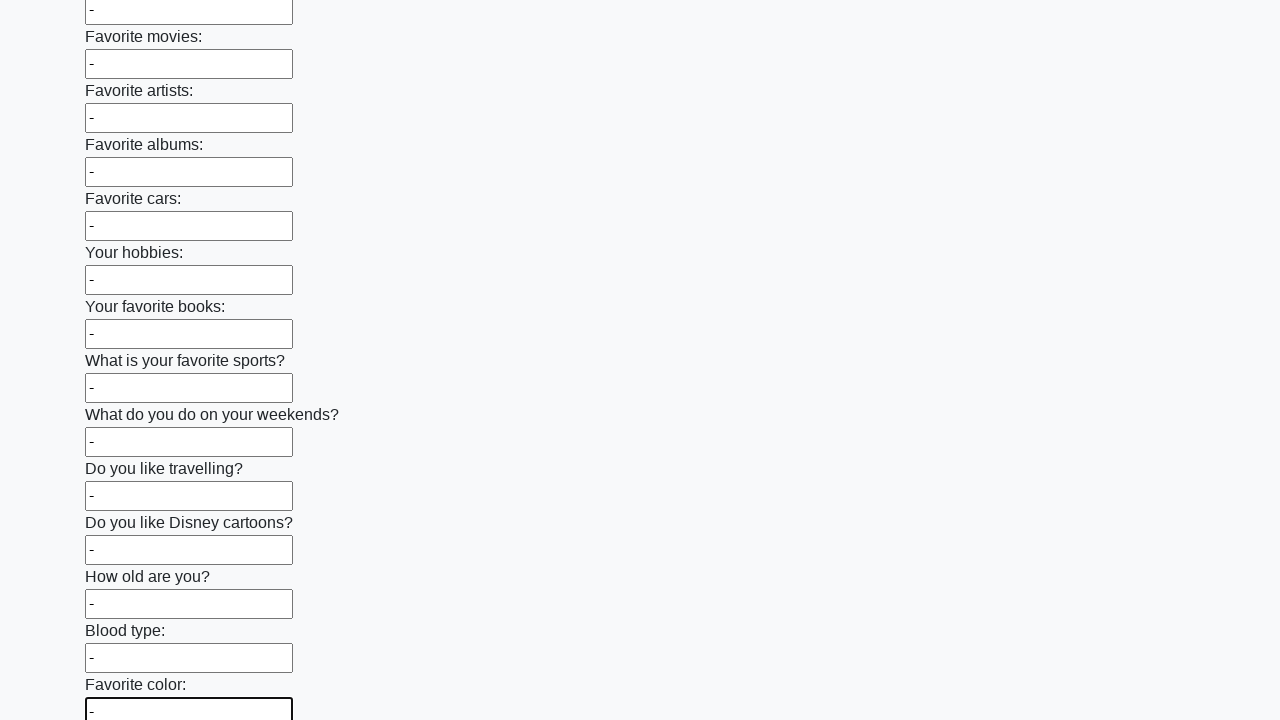

Filled an input field with a dash character on input >> nth=20
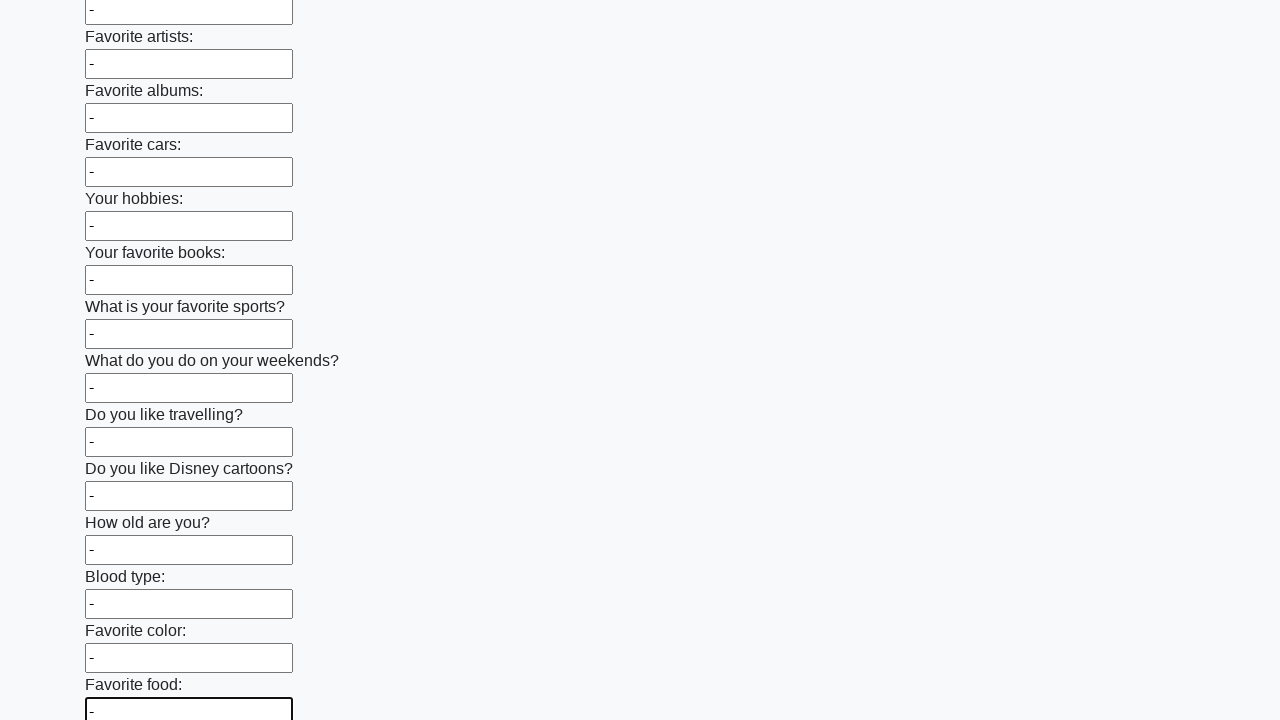

Filled an input field with a dash character on input >> nth=21
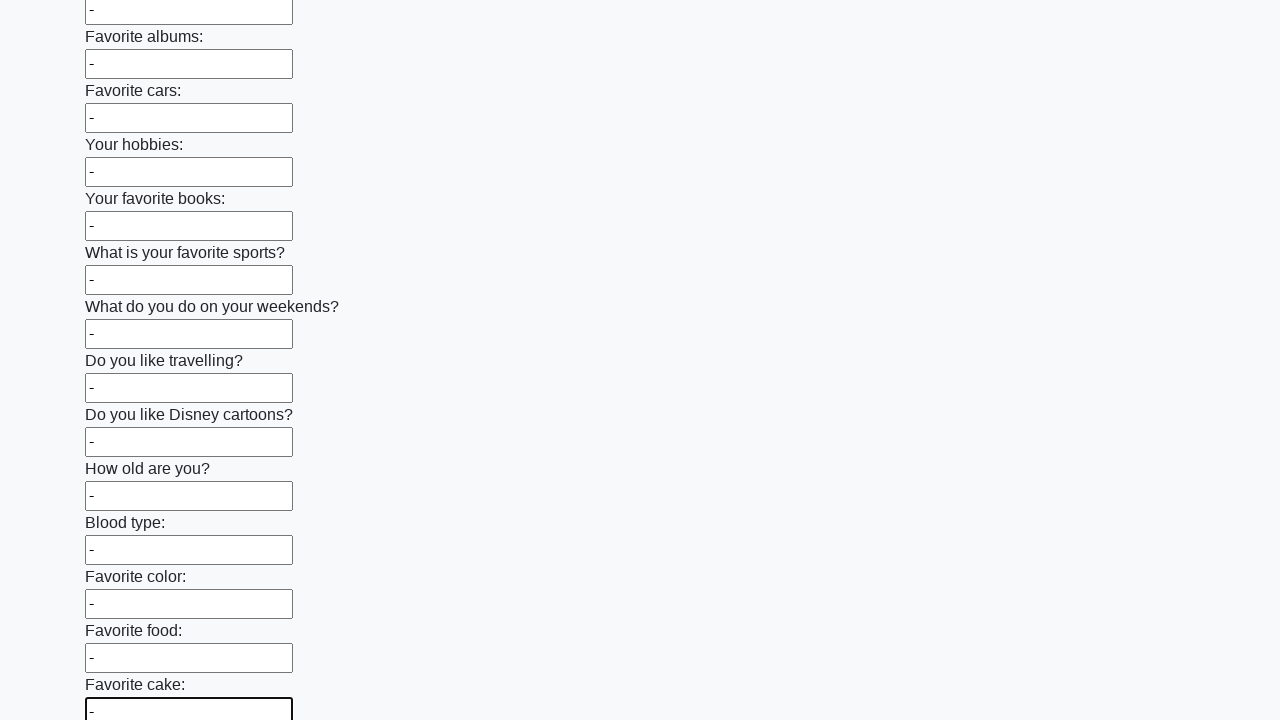

Filled an input field with a dash character on input >> nth=22
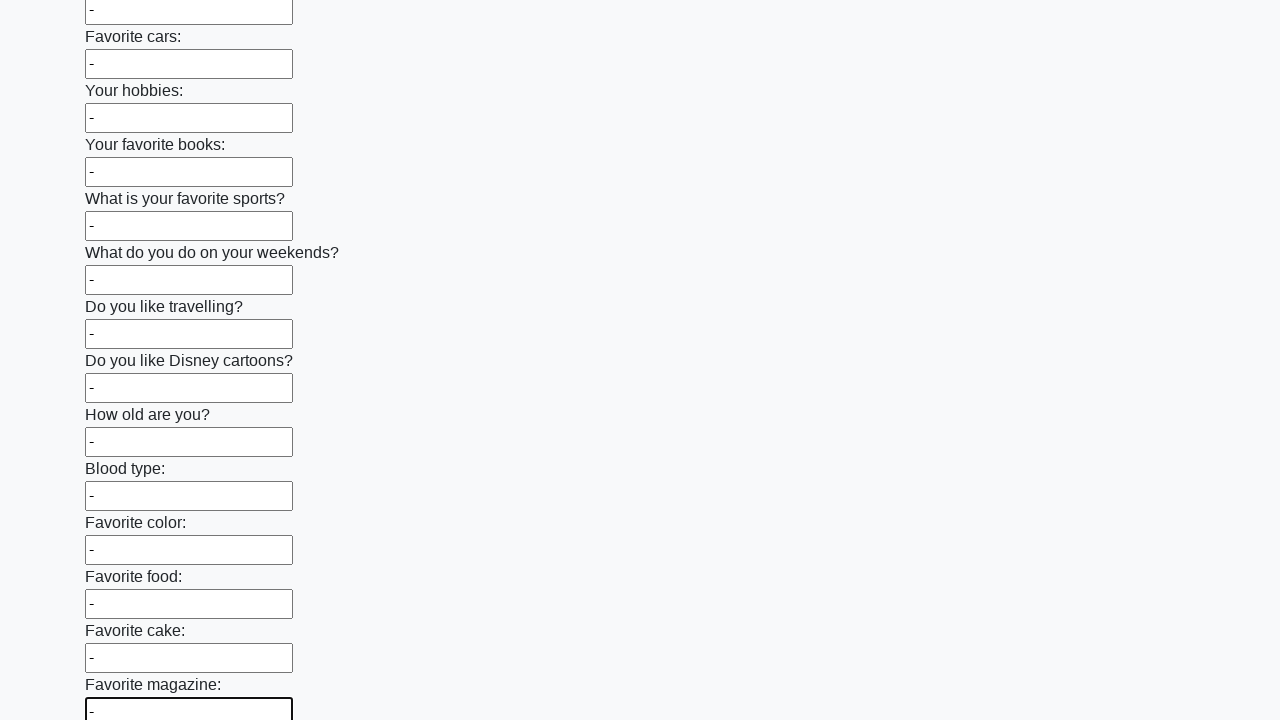

Filled an input field with a dash character on input >> nth=23
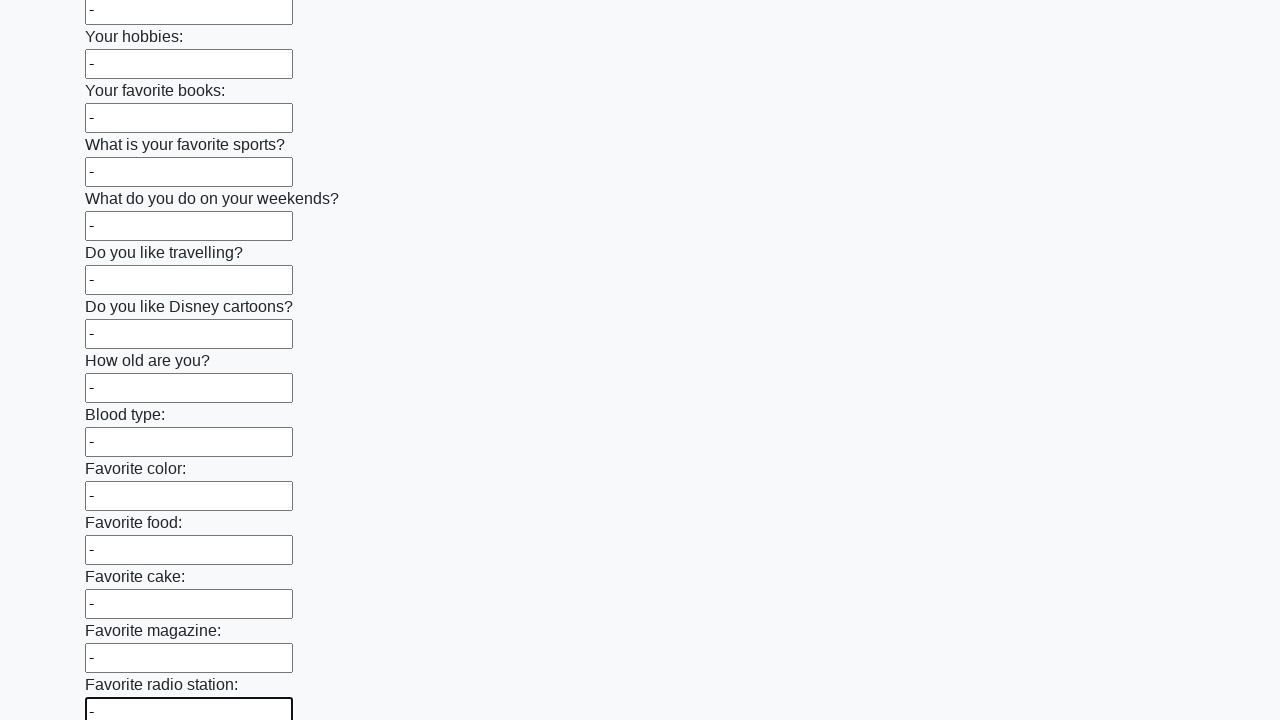

Filled an input field with a dash character on input >> nth=24
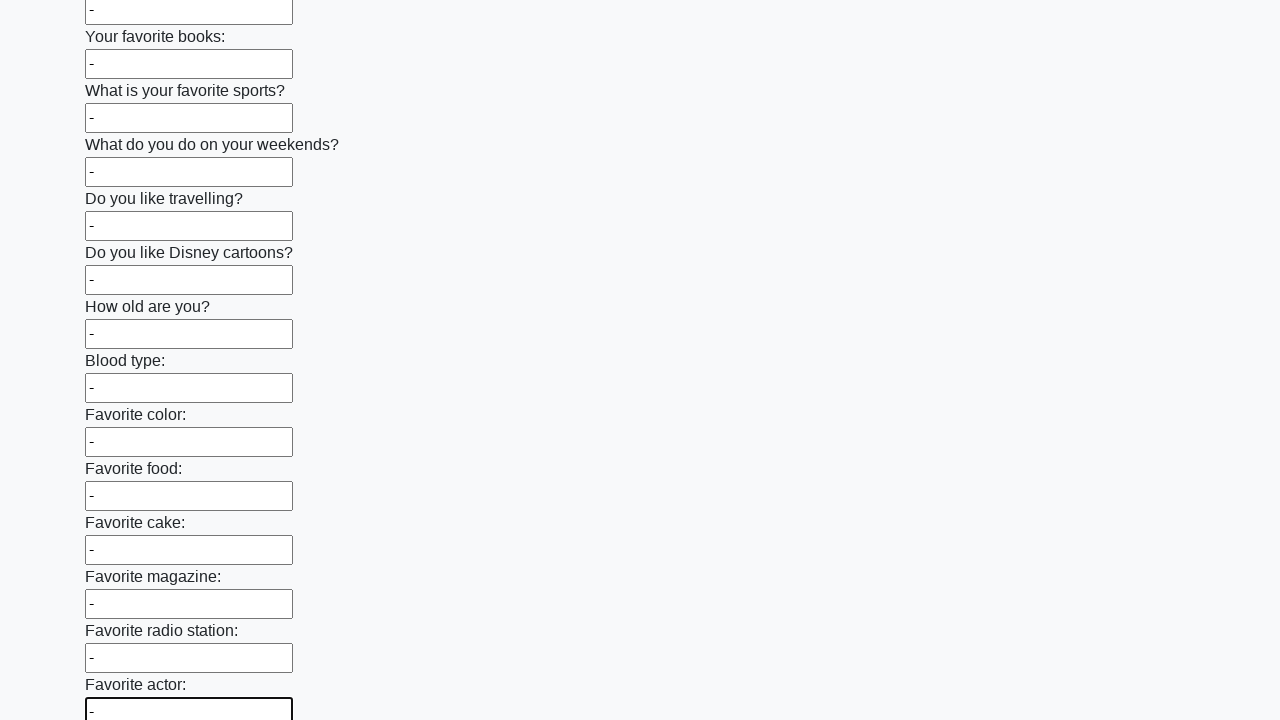

Filled an input field with a dash character on input >> nth=25
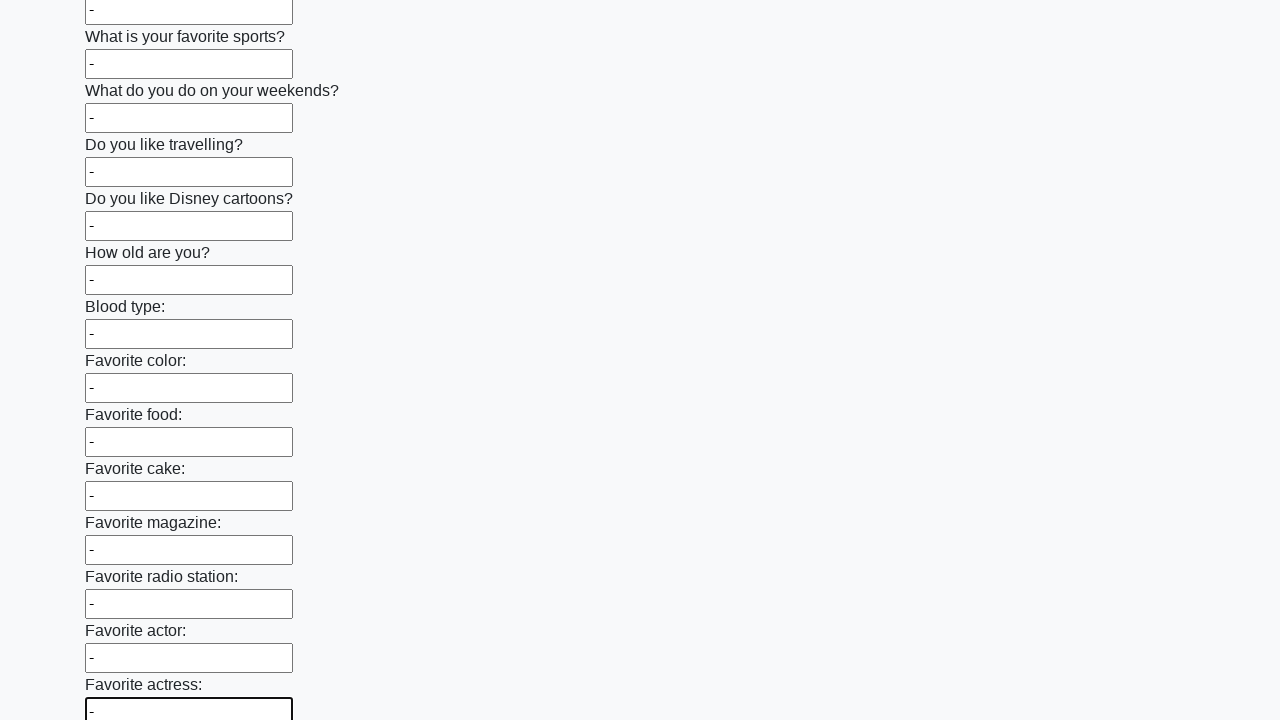

Filled an input field with a dash character on input >> nth=26
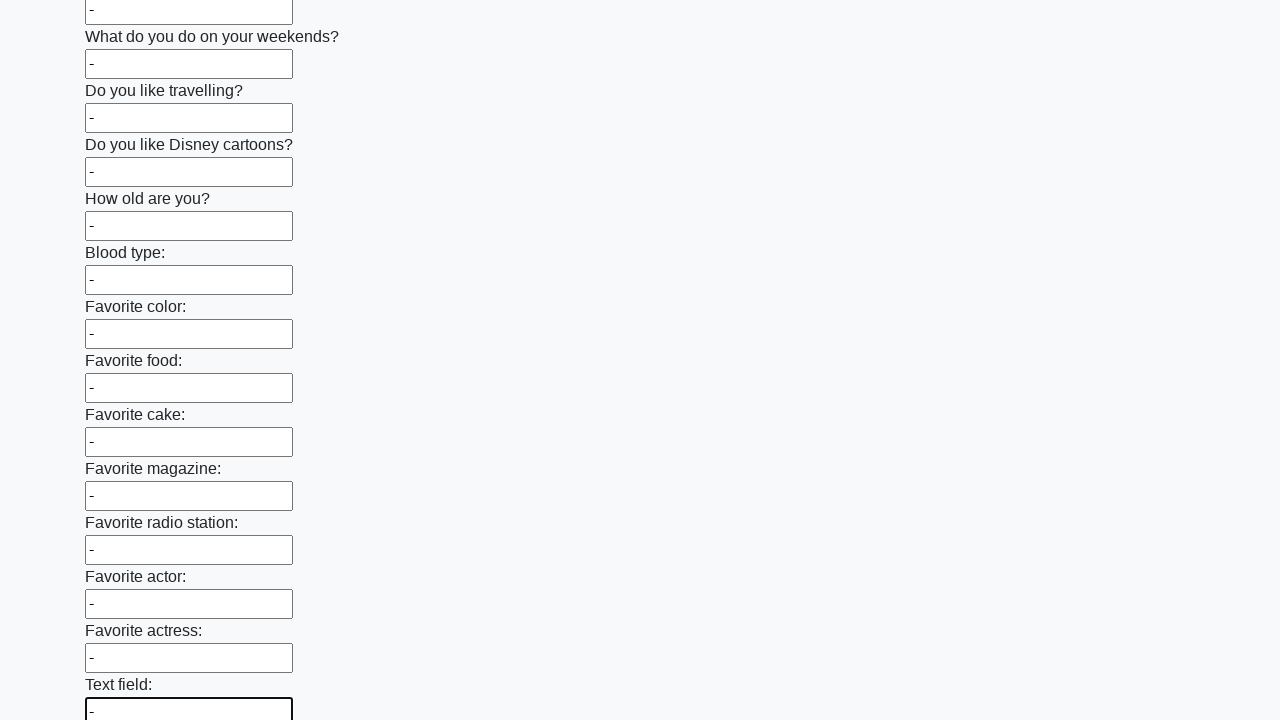

Filled an input field with a dash character on input >> nth=27
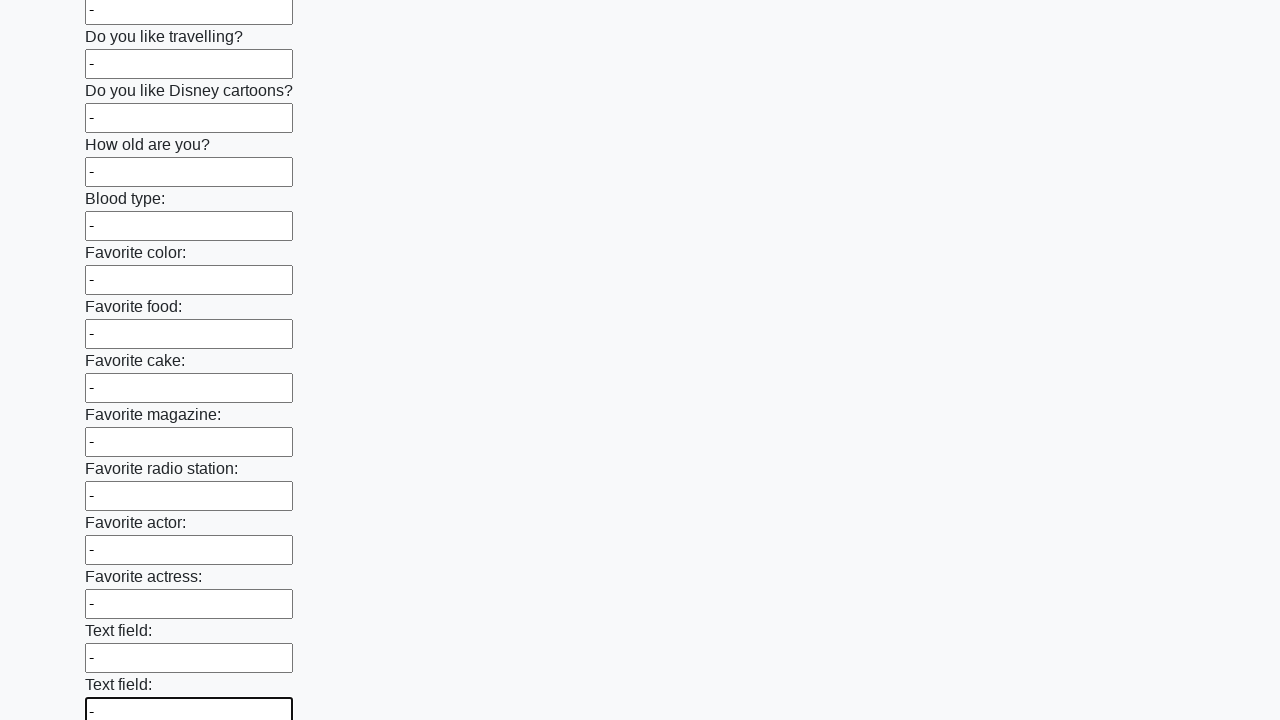

Filled an input field with a dash character on input >> nth=28
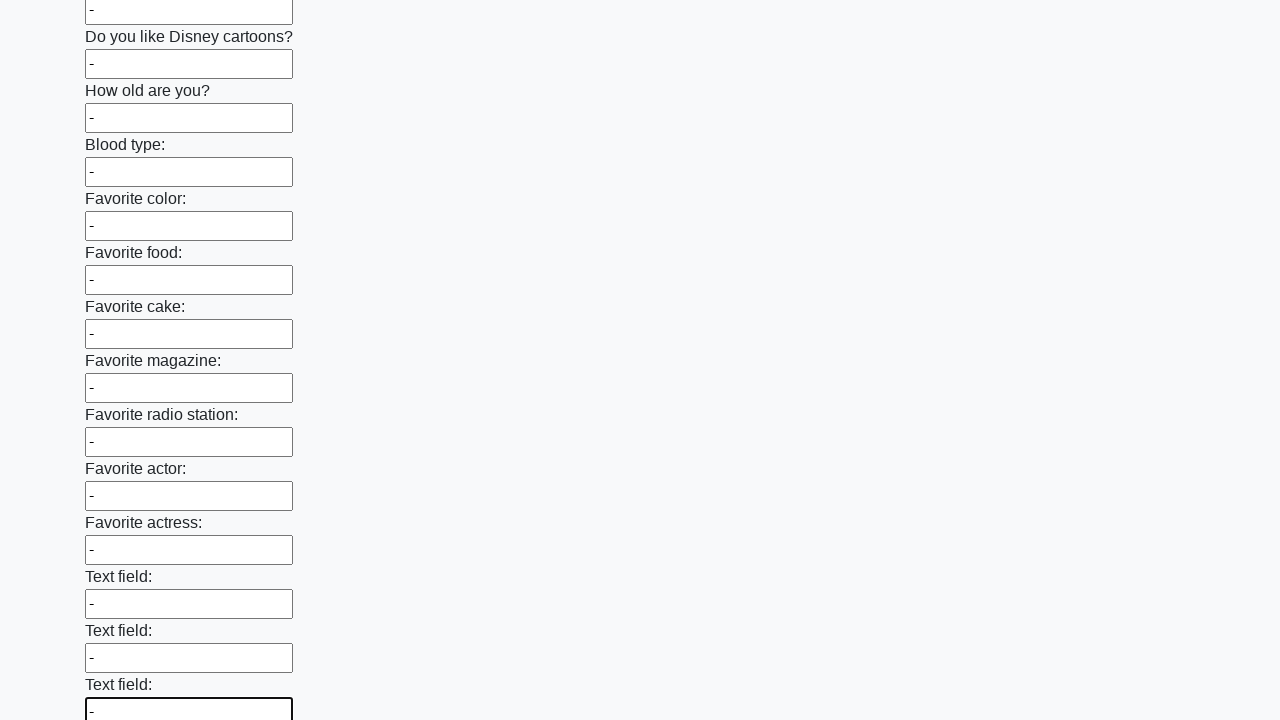

Filled an input field with a dash character on input >> nth=29
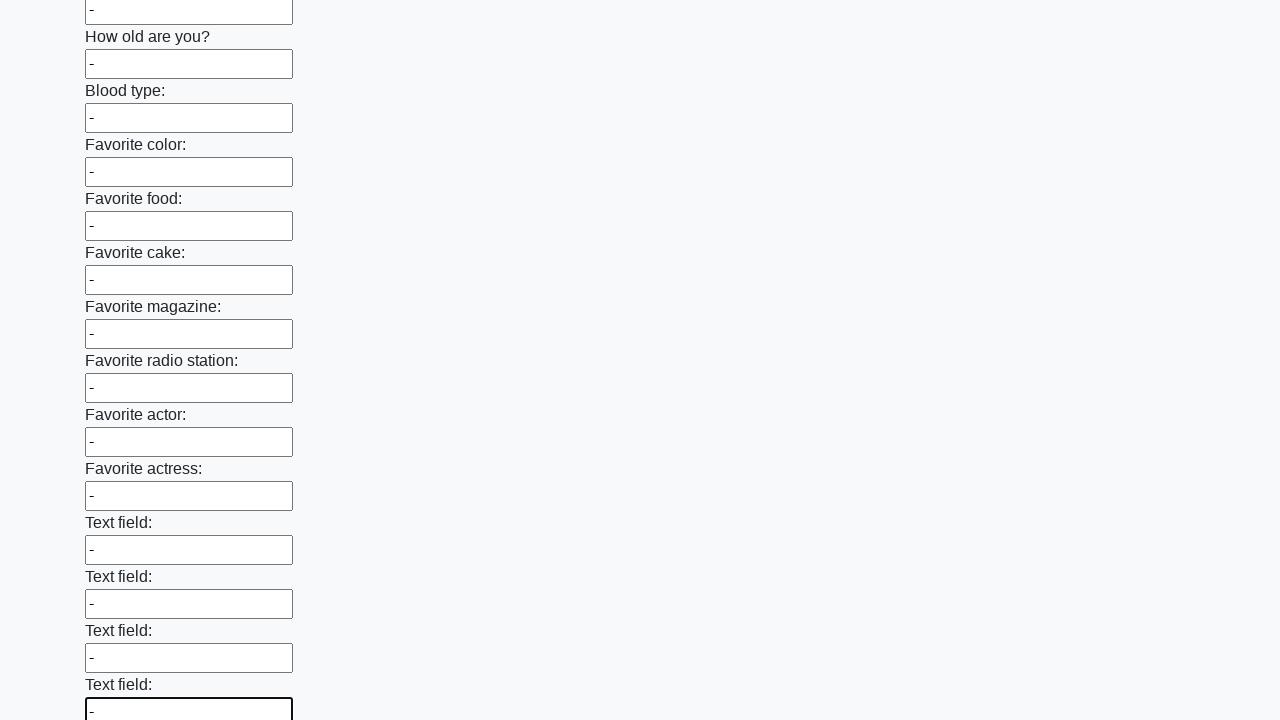

Filled an input field with a dash character on input >> nth=30
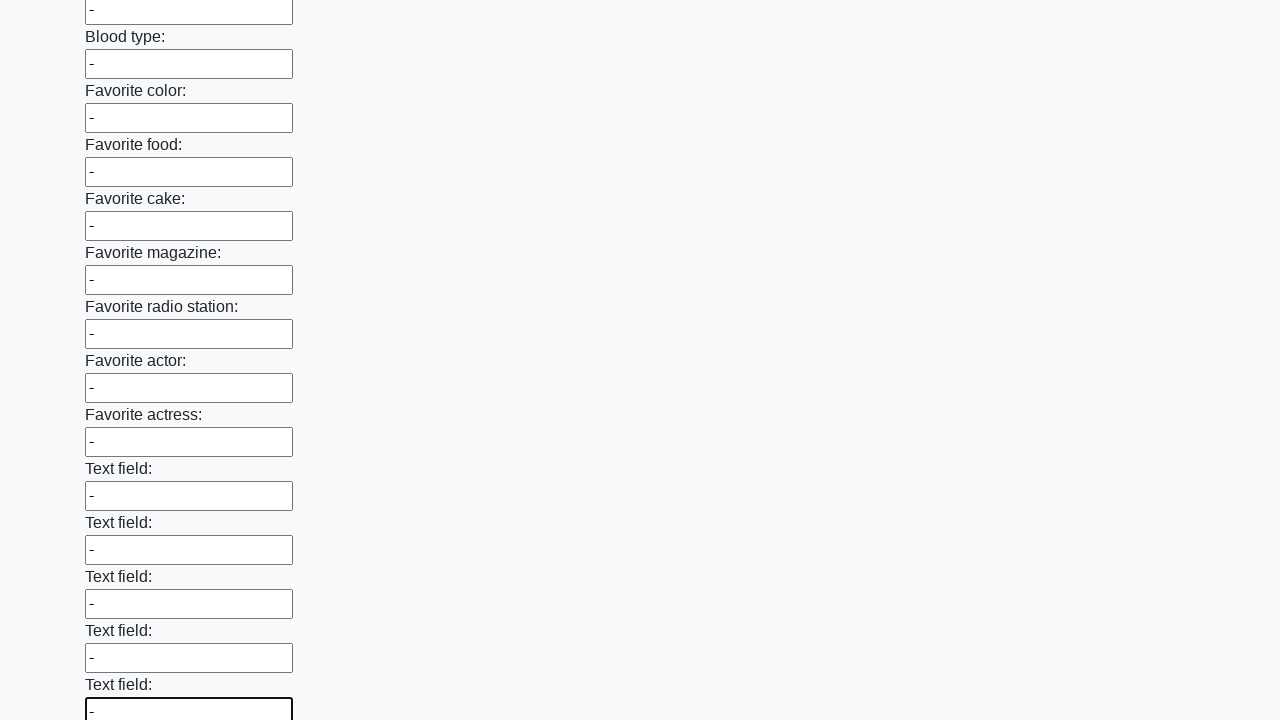

Filled an input field with a dash character on input >> nth=31
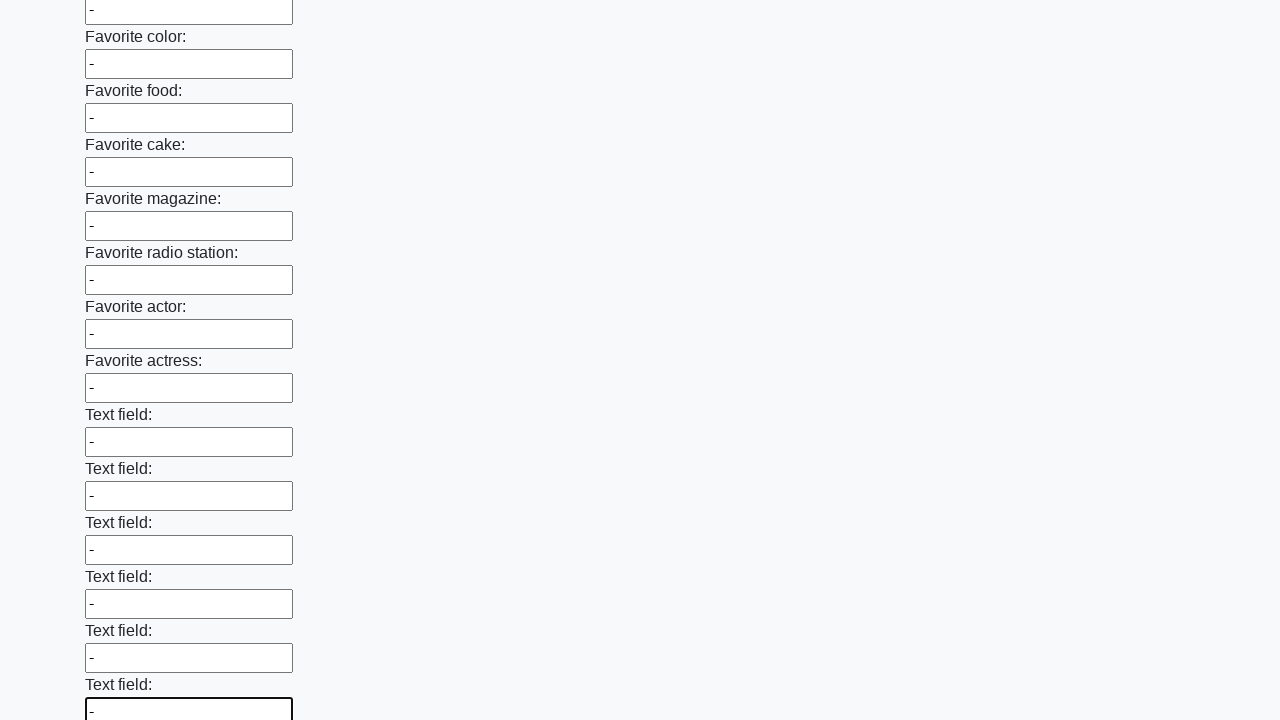

Filled an input field with a dash character on input >> nth=32
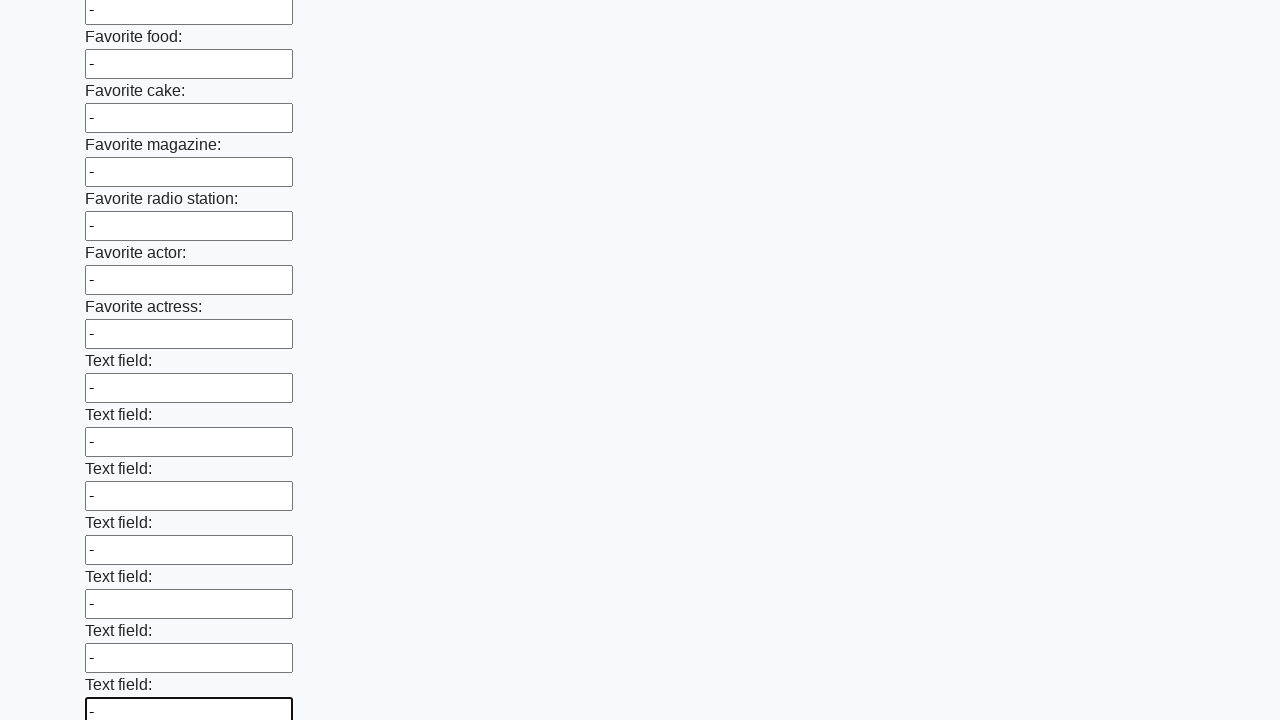

Filled an input field with a dash character on input >> nth=33
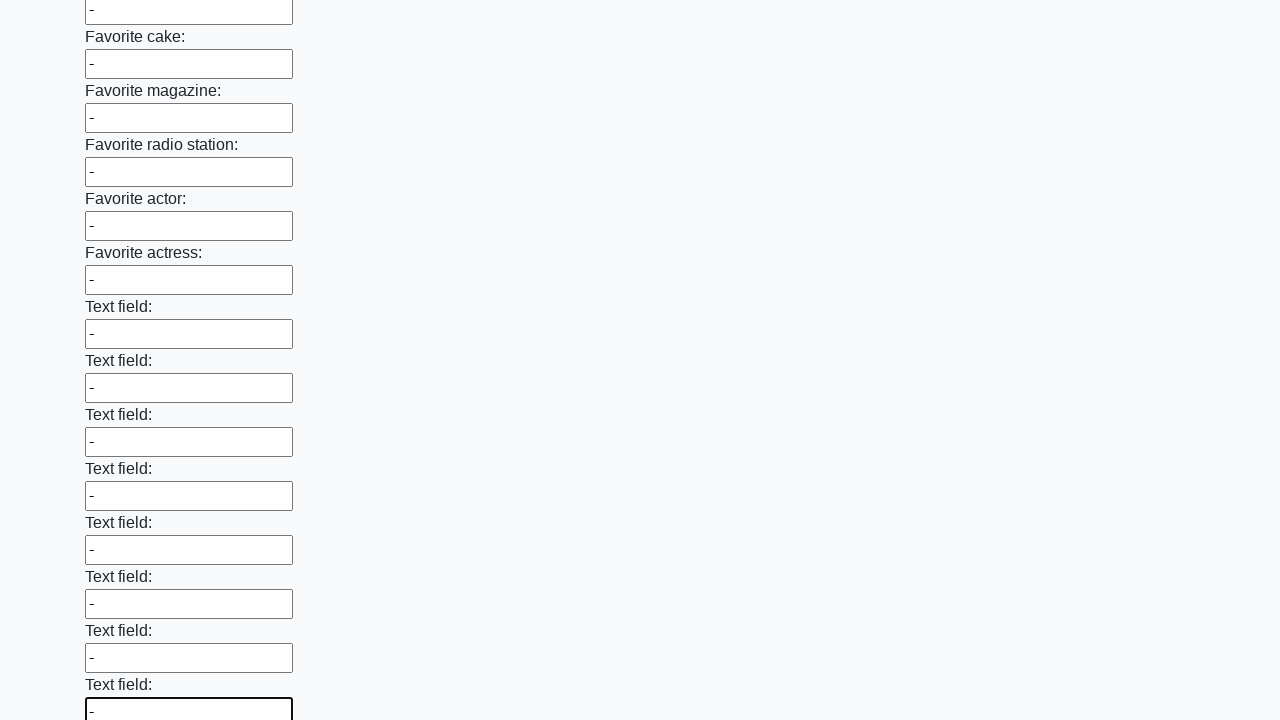

Filled an input field with a dash character on input >> nth=34
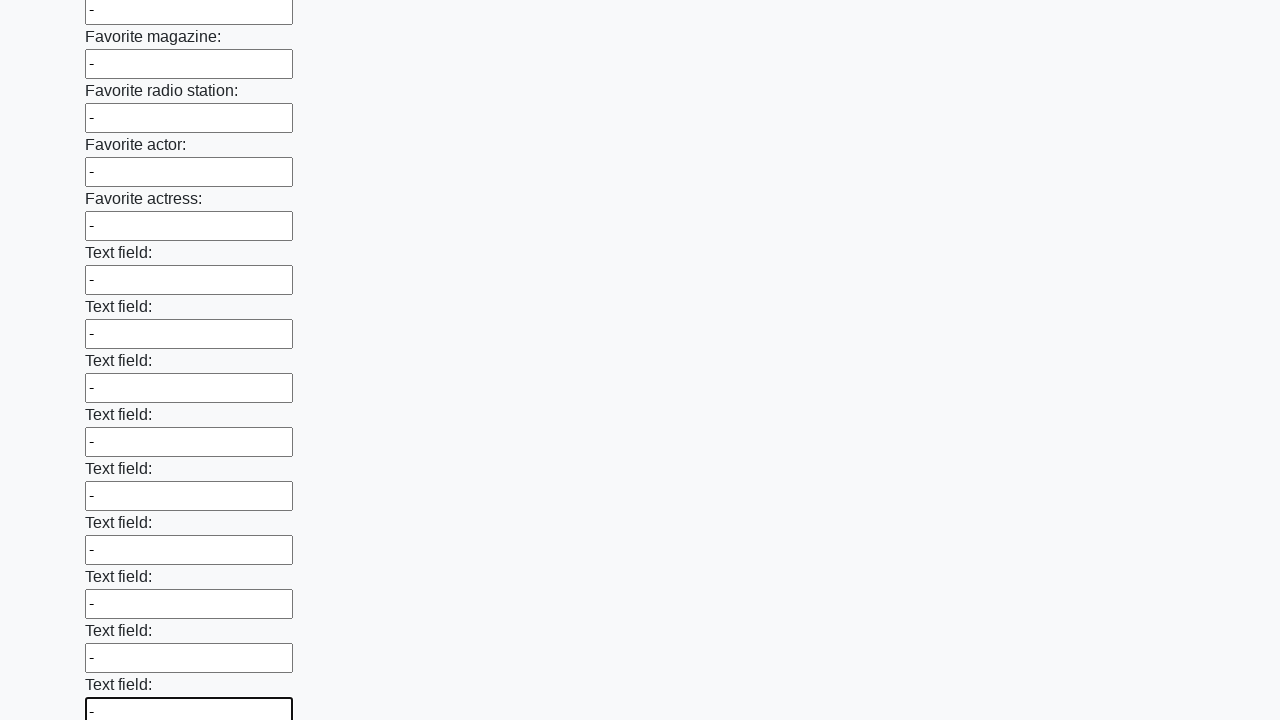

Filled an input field with a dash character on input >> nth=35
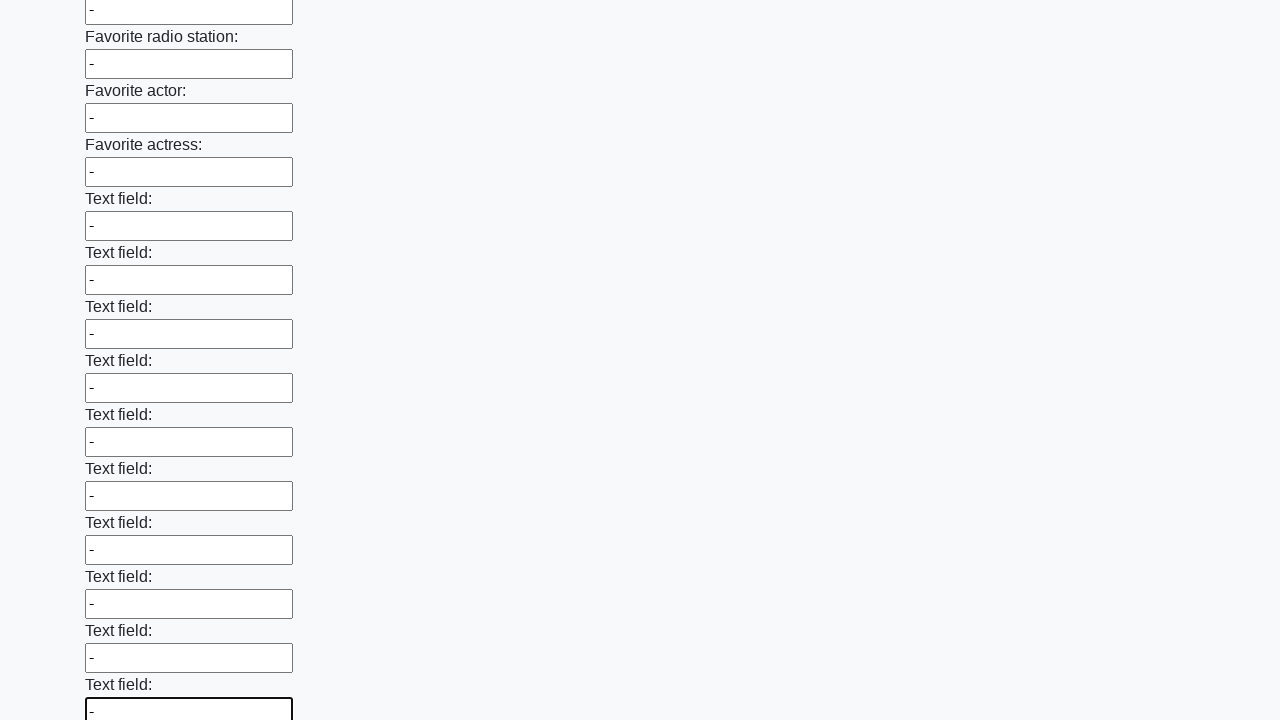

Filled an input field with a dash character on input >> nth=36
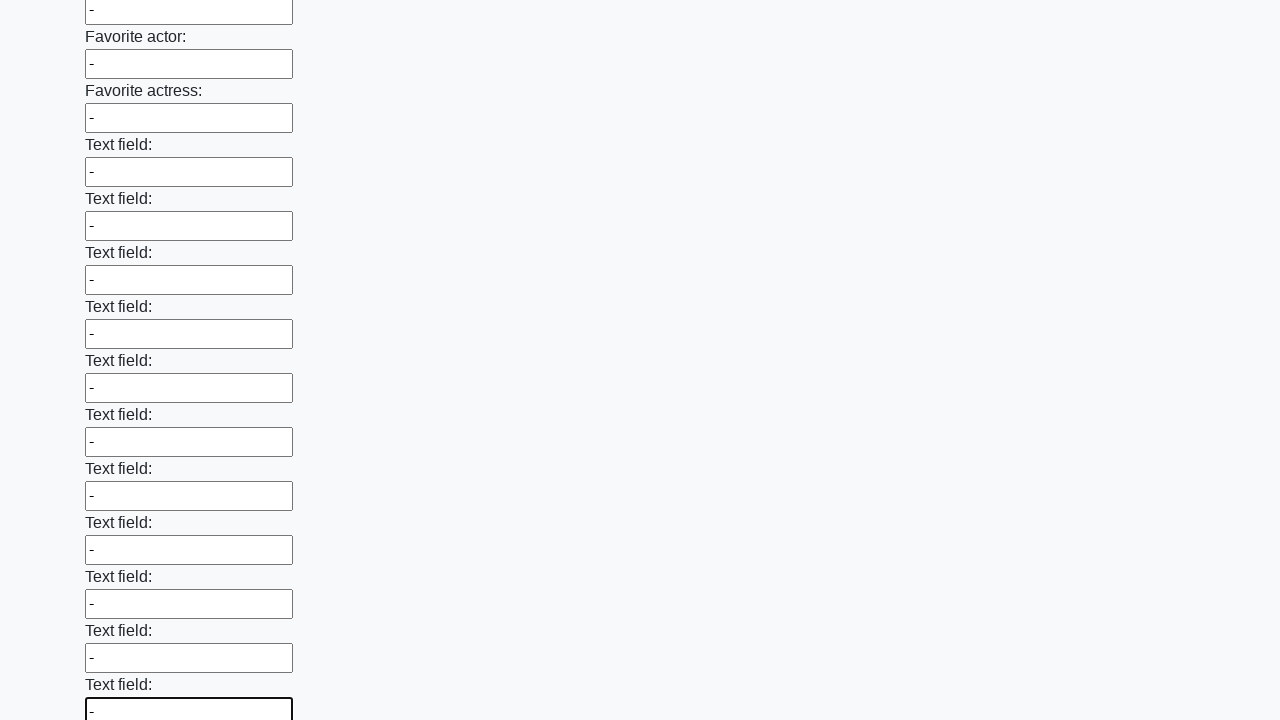

Filled an input field with a dash character on input >> nth=37
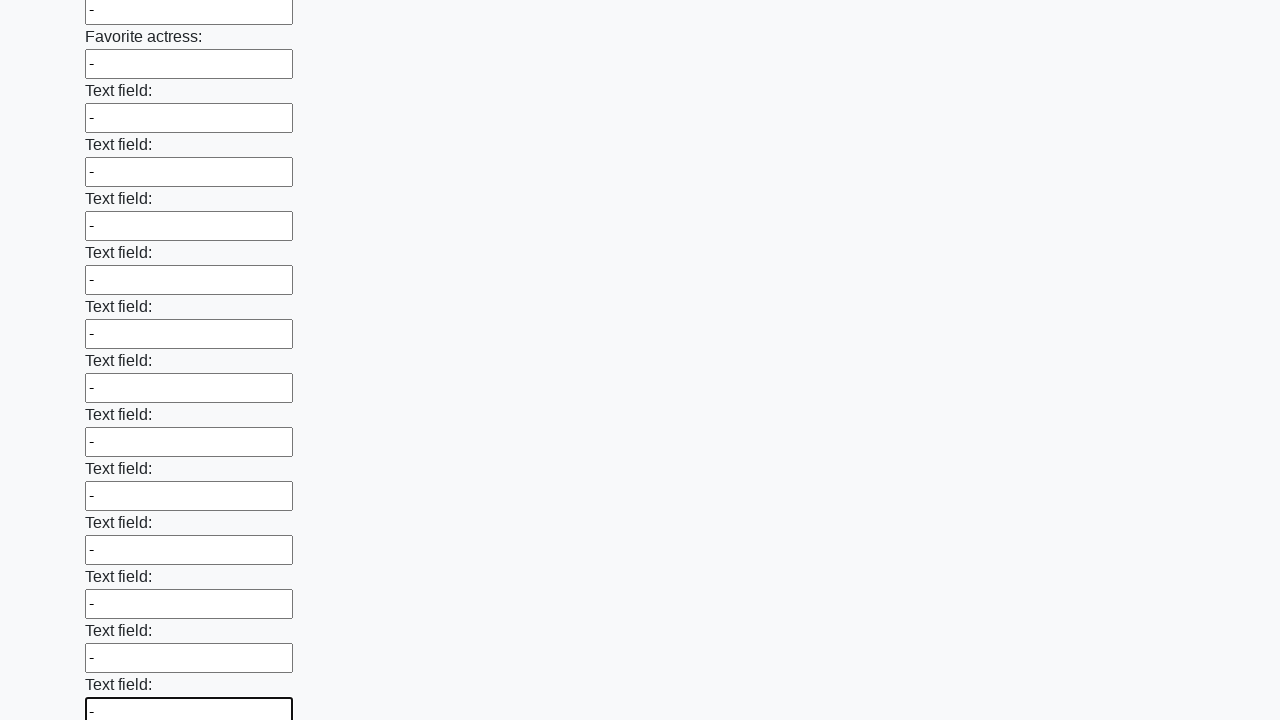

Filled an input field with a dash character on input >> nth=38
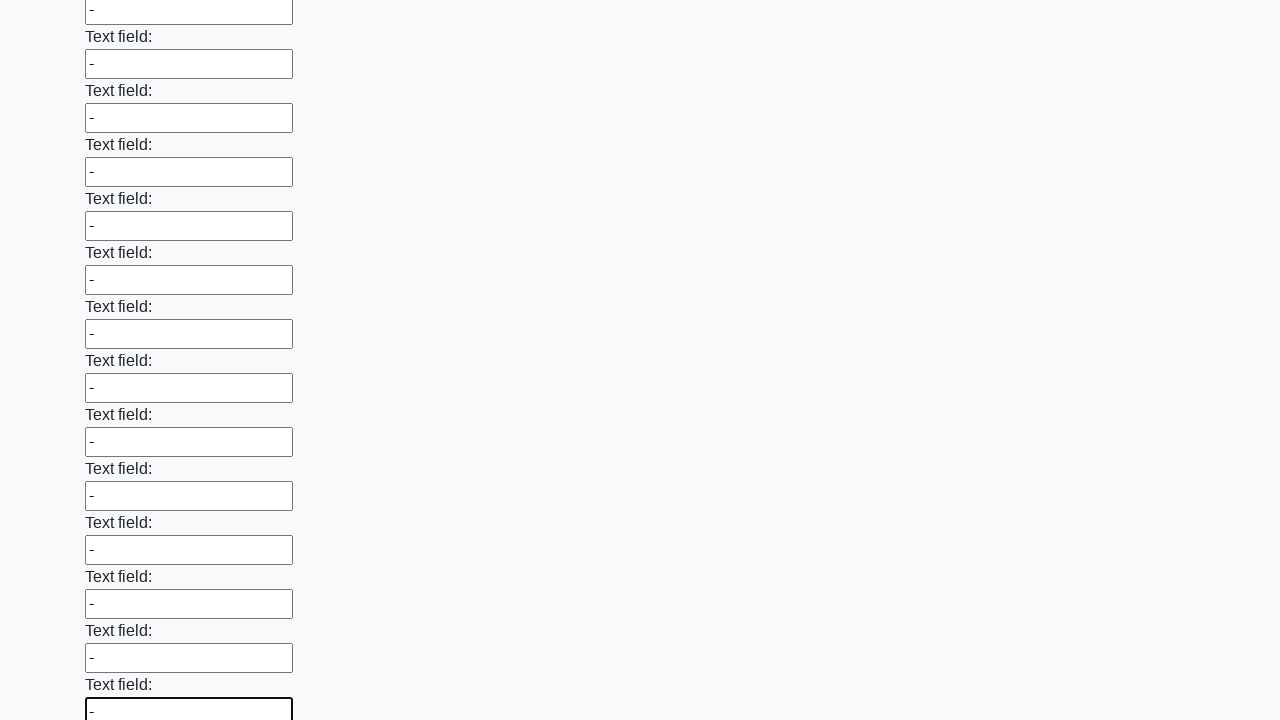

Filled an input field with a dash character on input >> nth=39
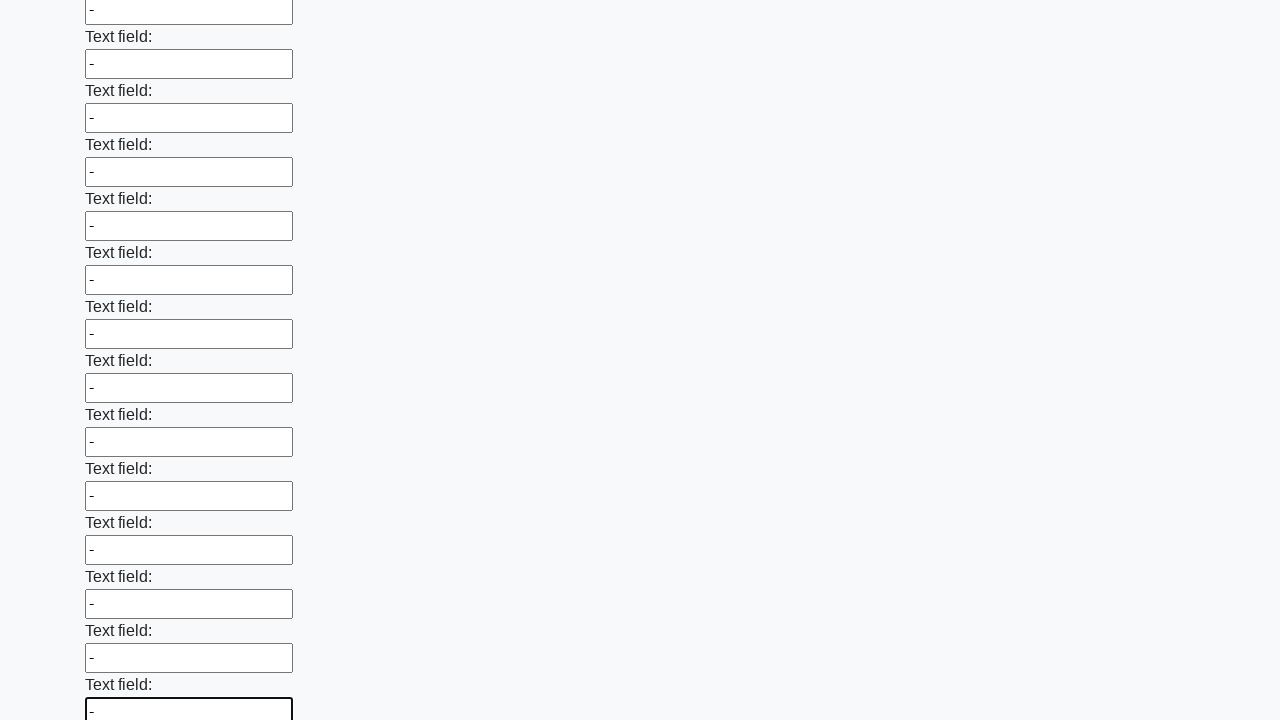

Filled an input field with a dash character on input >> nth=40
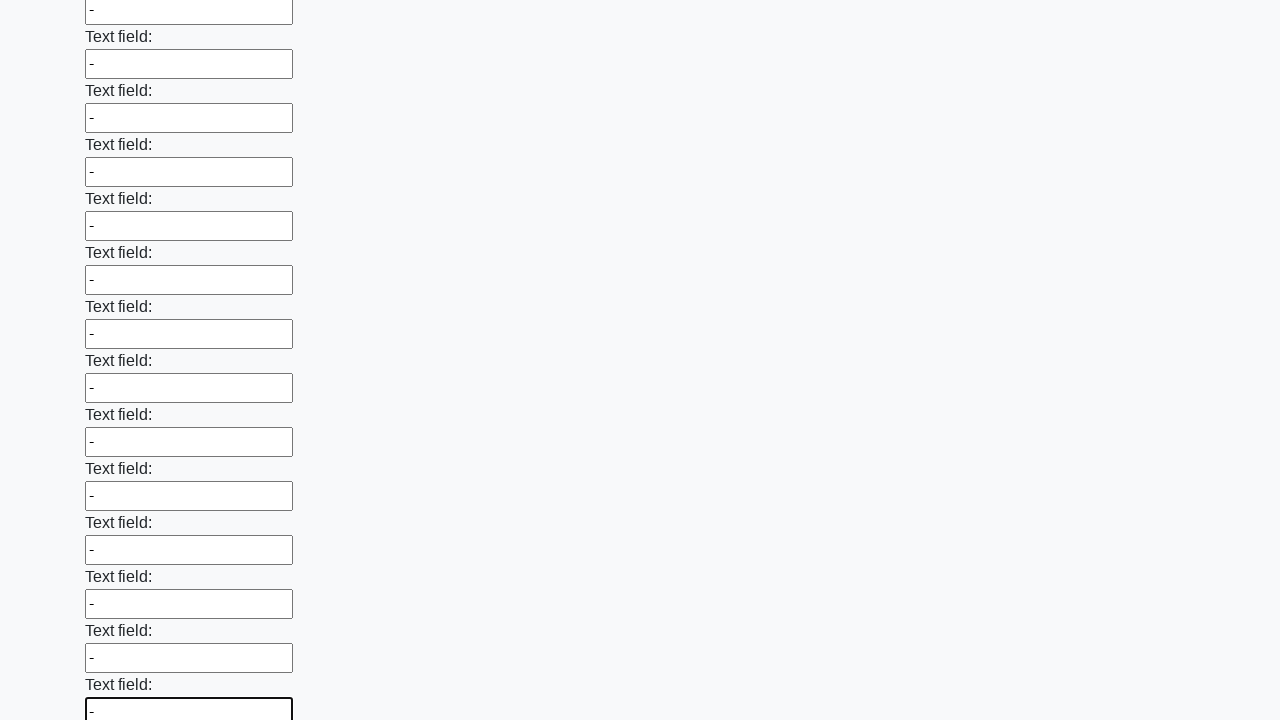

Filled an input field with a dash character on input >> nth=41
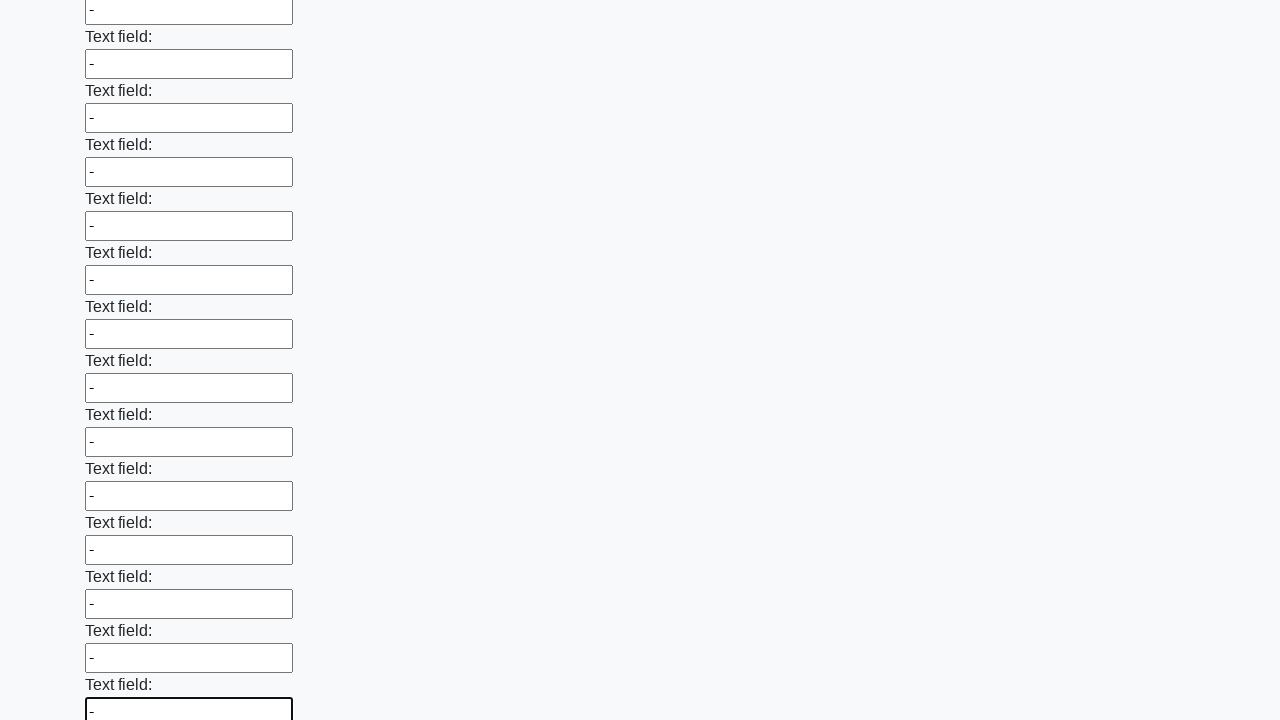

Filled an input field with a dash character on input >> nth=42
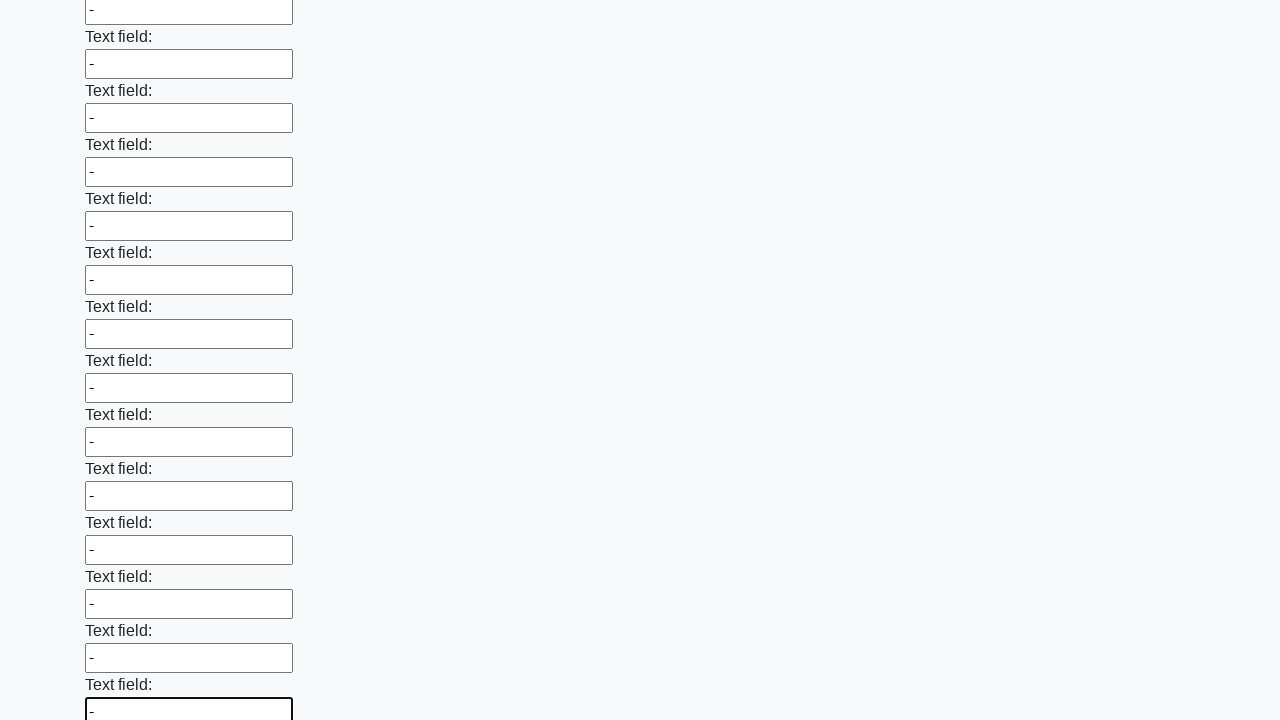

Filled an input field with a dash character on input >> nth=43
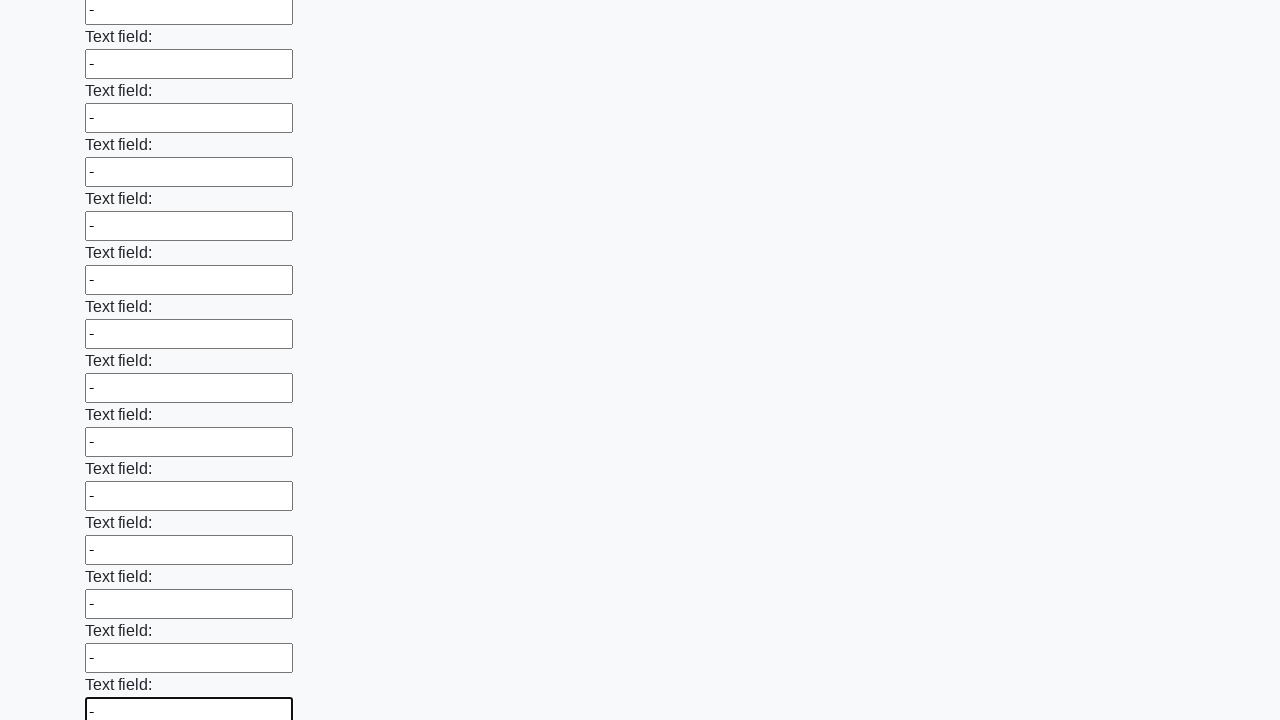

Filled an input field with a dash character on input >> nth=44
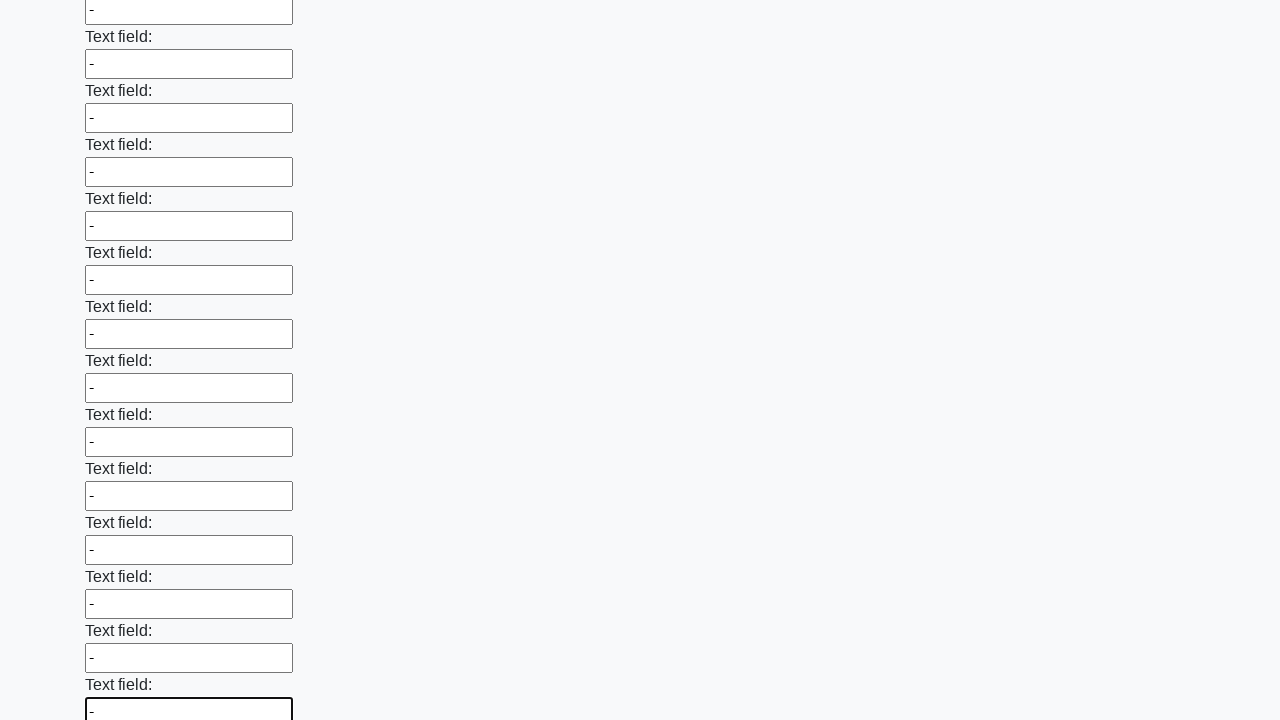

Filled an input field with a dash character on input >> nth=45
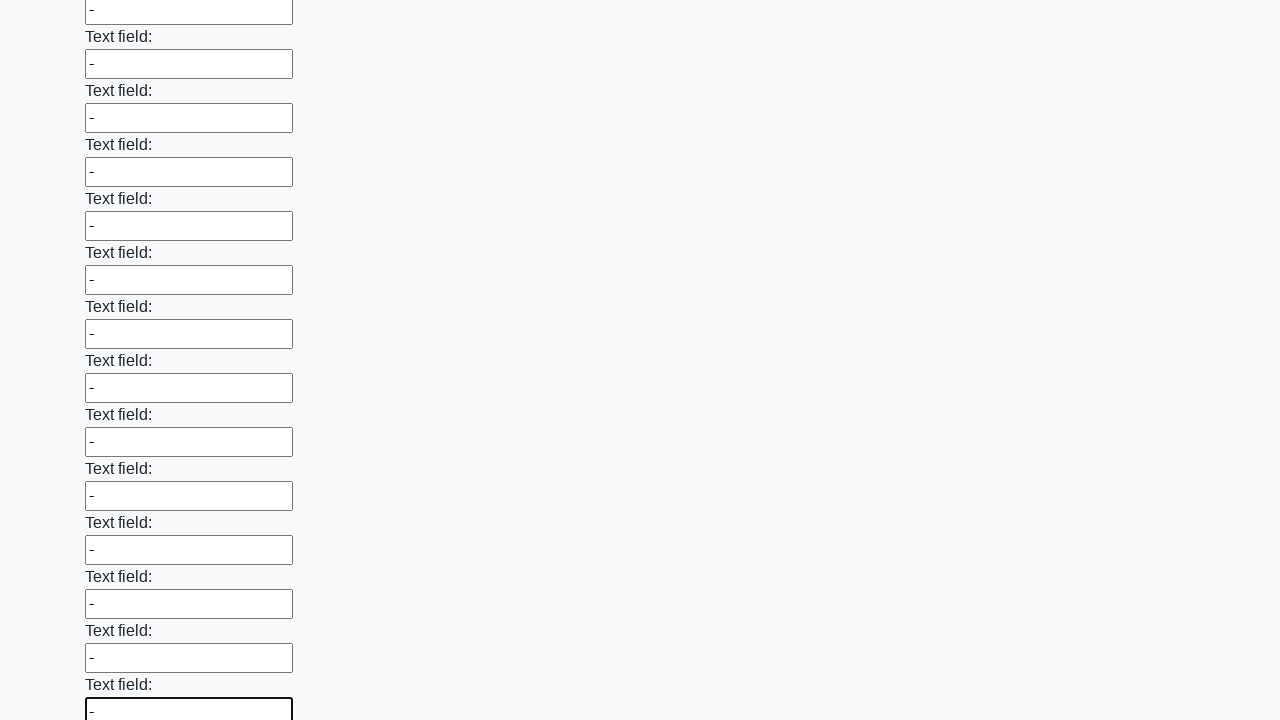

Filled an input field with a dash character on input >> nth=46
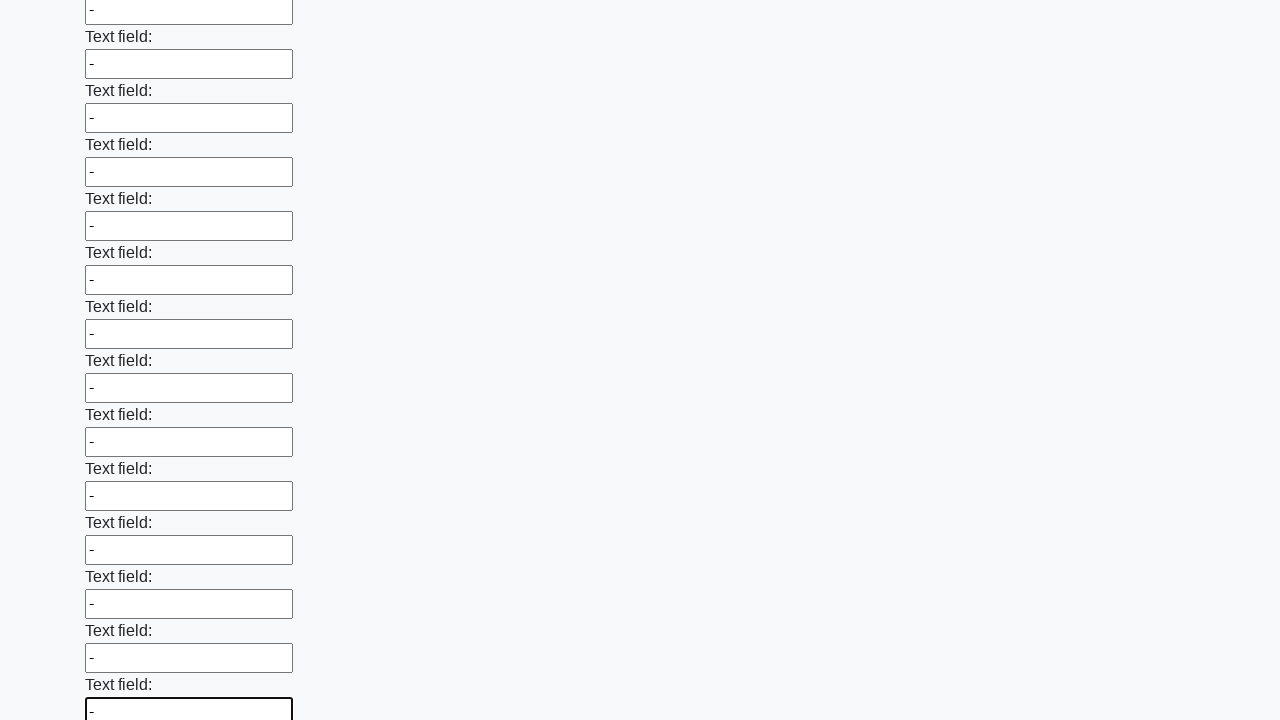

Filled an input field with a dash character on input >> nth=47
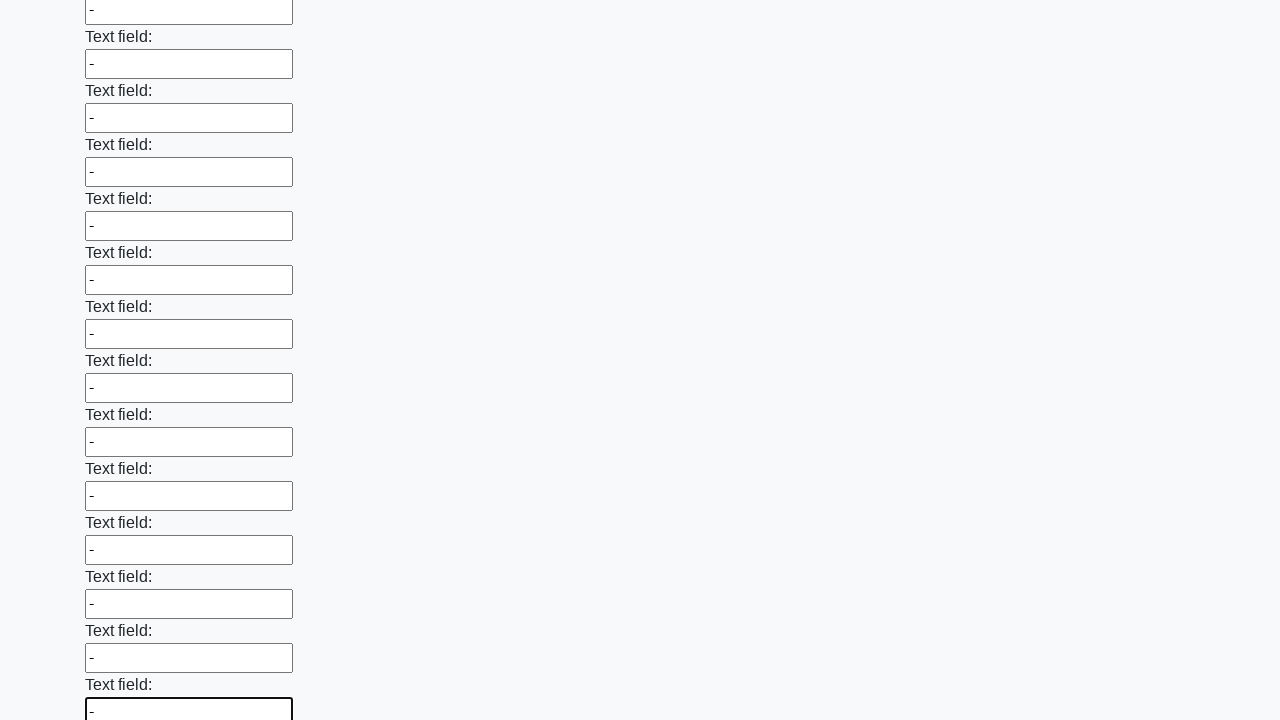

Filled an input field with a dash character on input >> nth=48
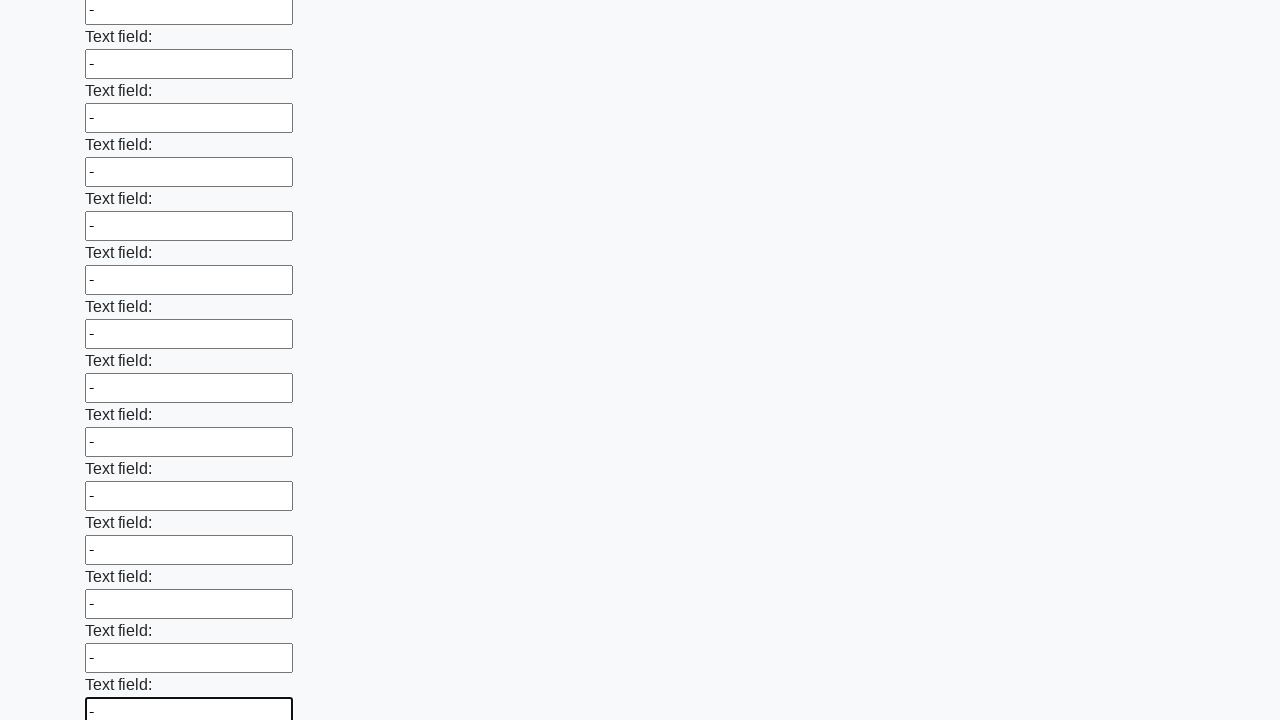

Filled an input field with a dash character on input >> nth=49
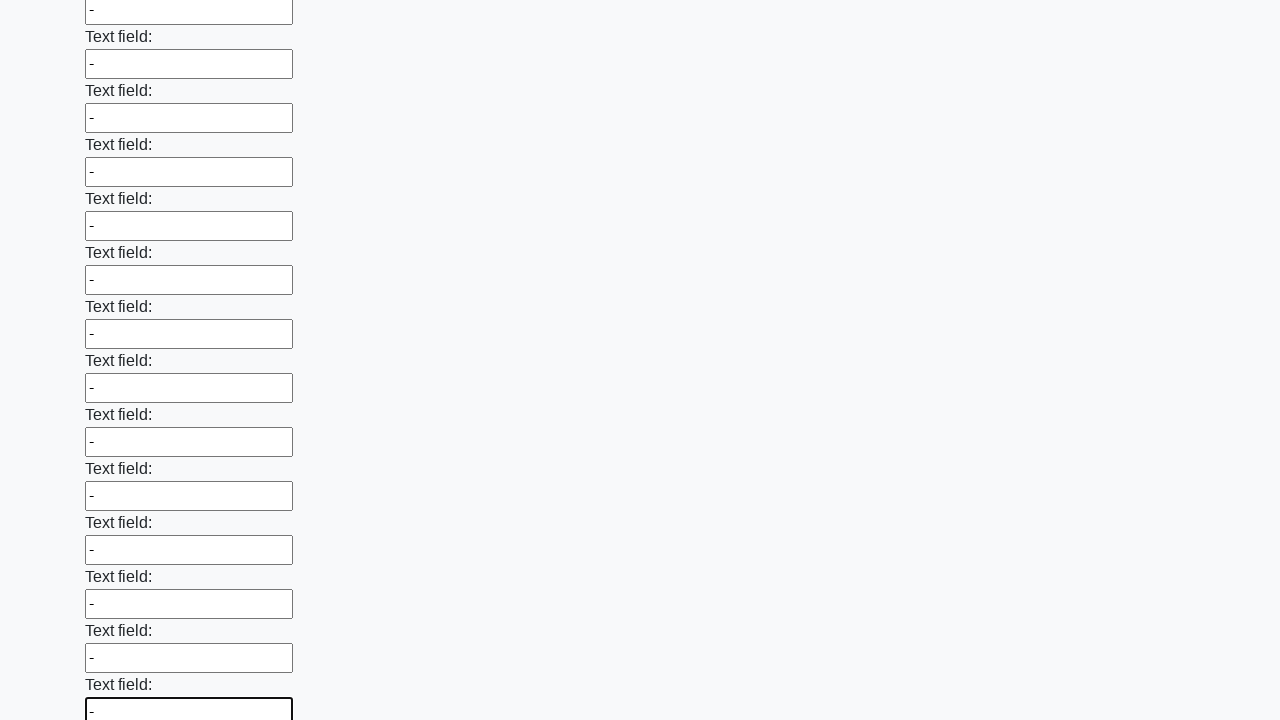

Filled an input field with a dash character on input >> nth=50
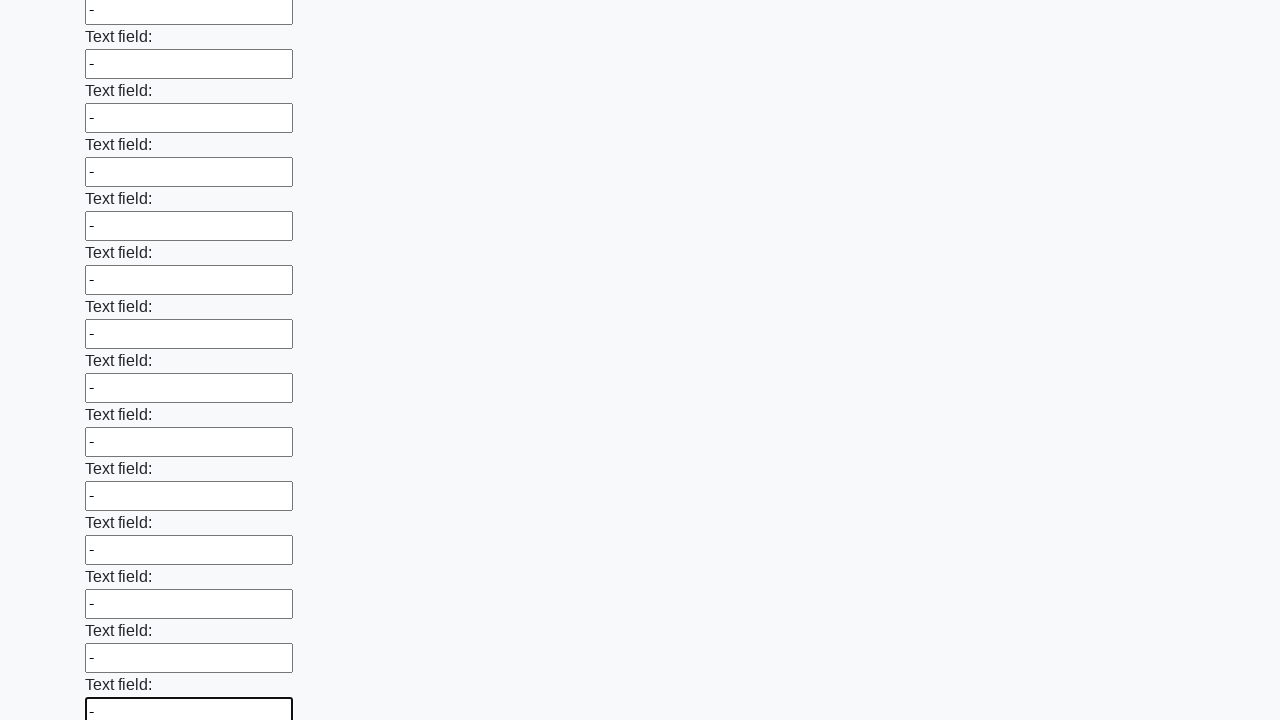

Filled an input field with a dash character on input >> nth=51
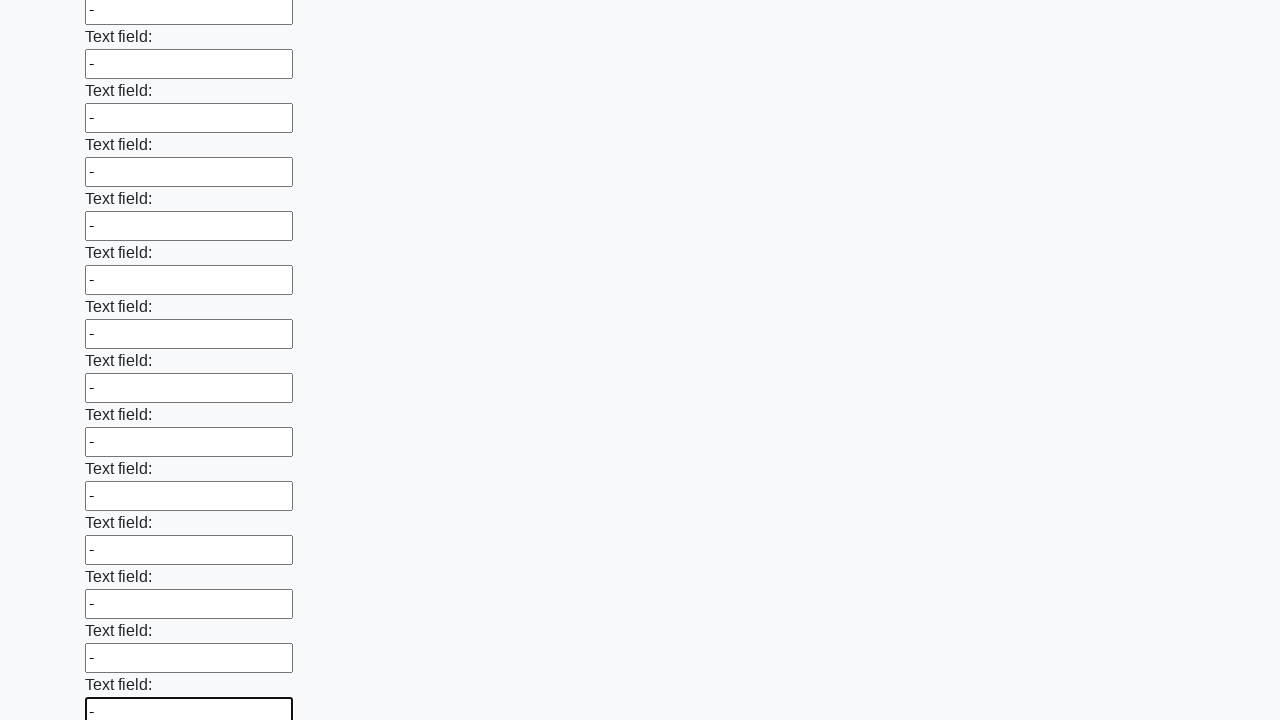

Filled an input field with a dash character on input >> nth=52
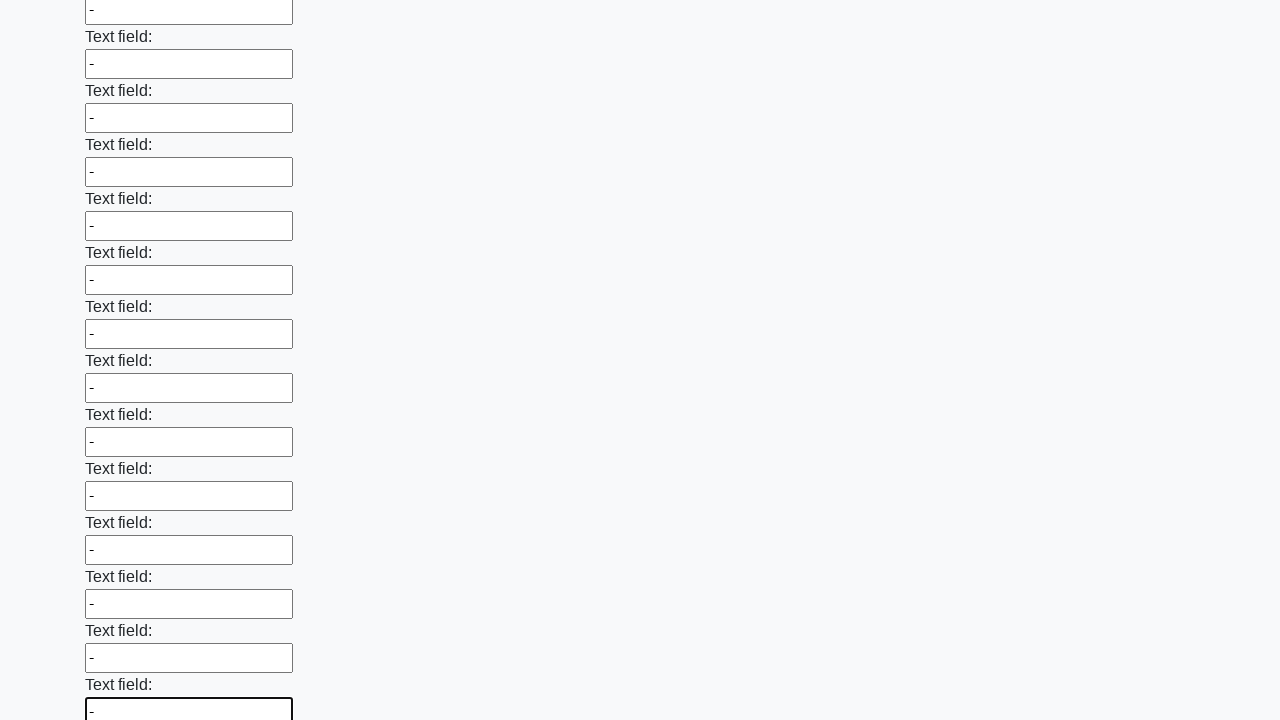

Filled an input field with a dash character on input >> nth=53
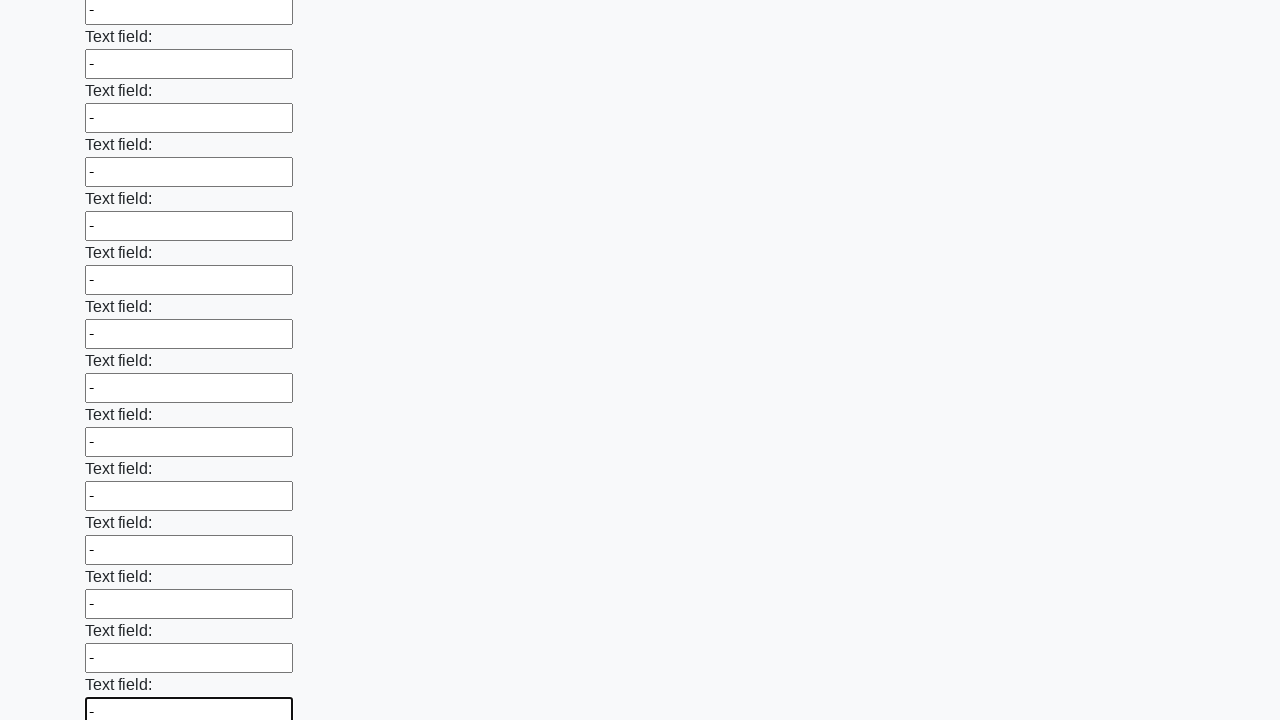

Filled an input field with a dash character on input >> nth=54
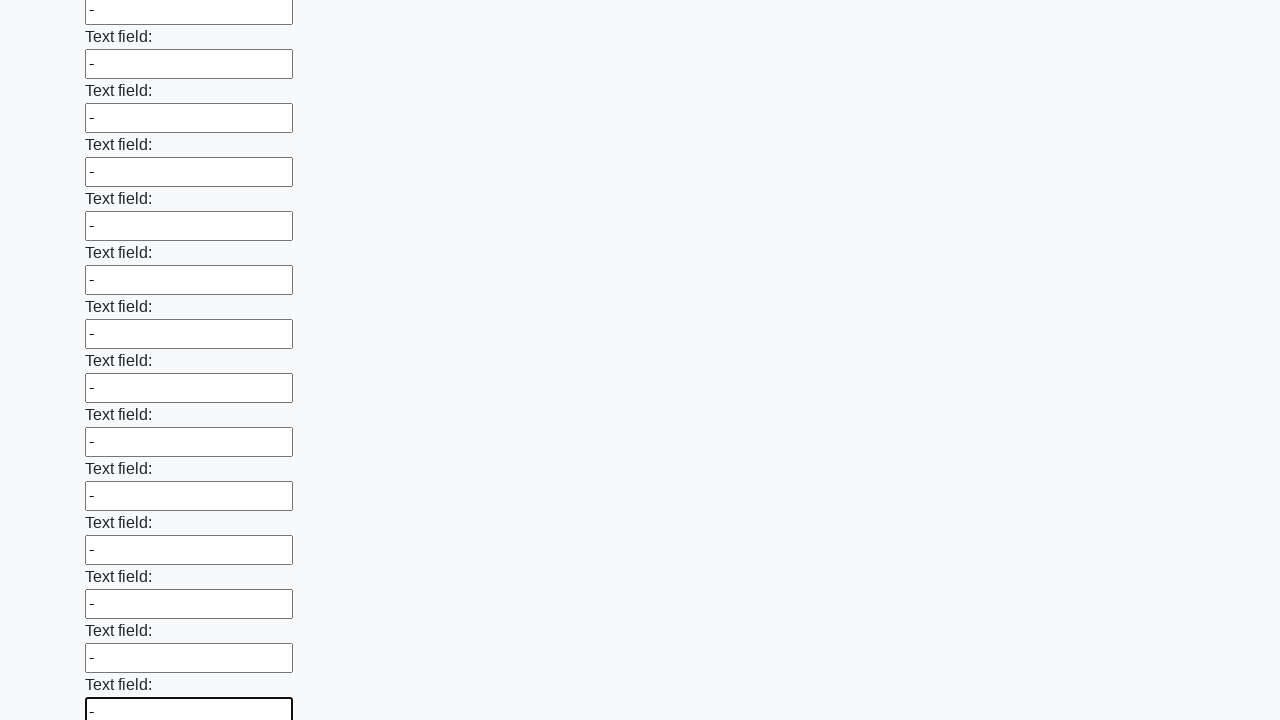

Filled an input field with a dash character on input >> nth=55
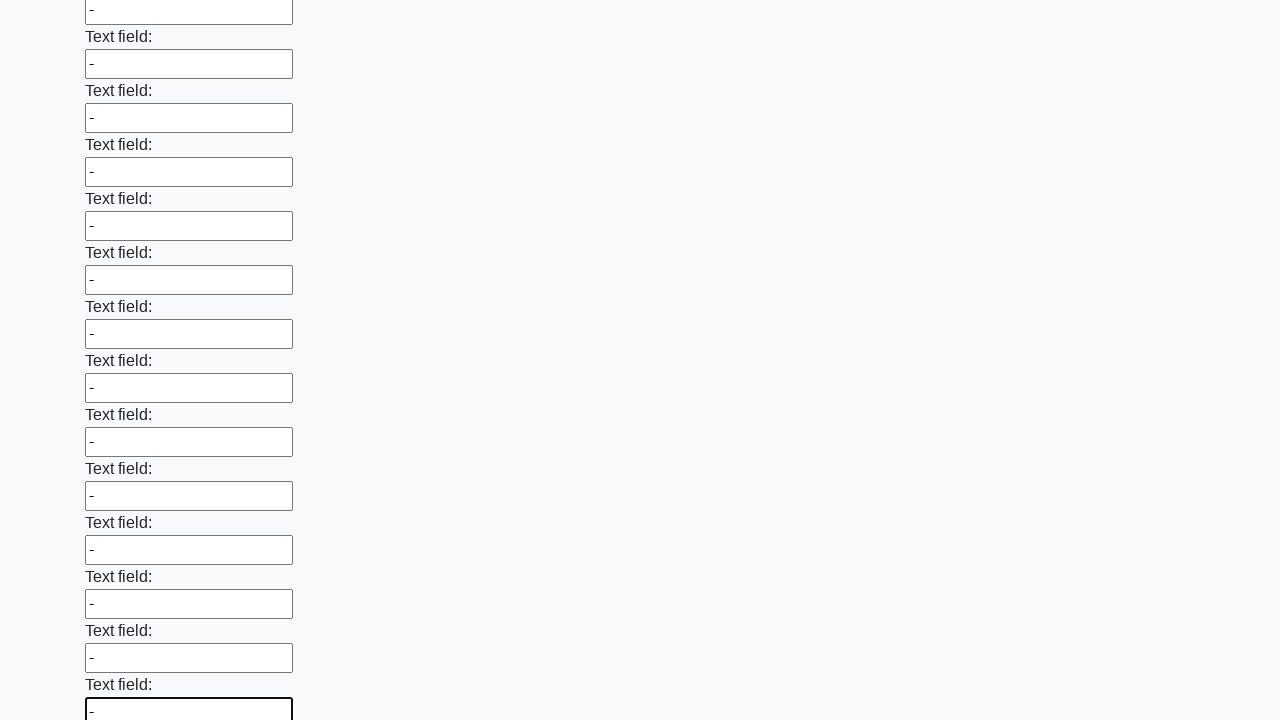

Filled an input field with a dash character on input >> nth=56
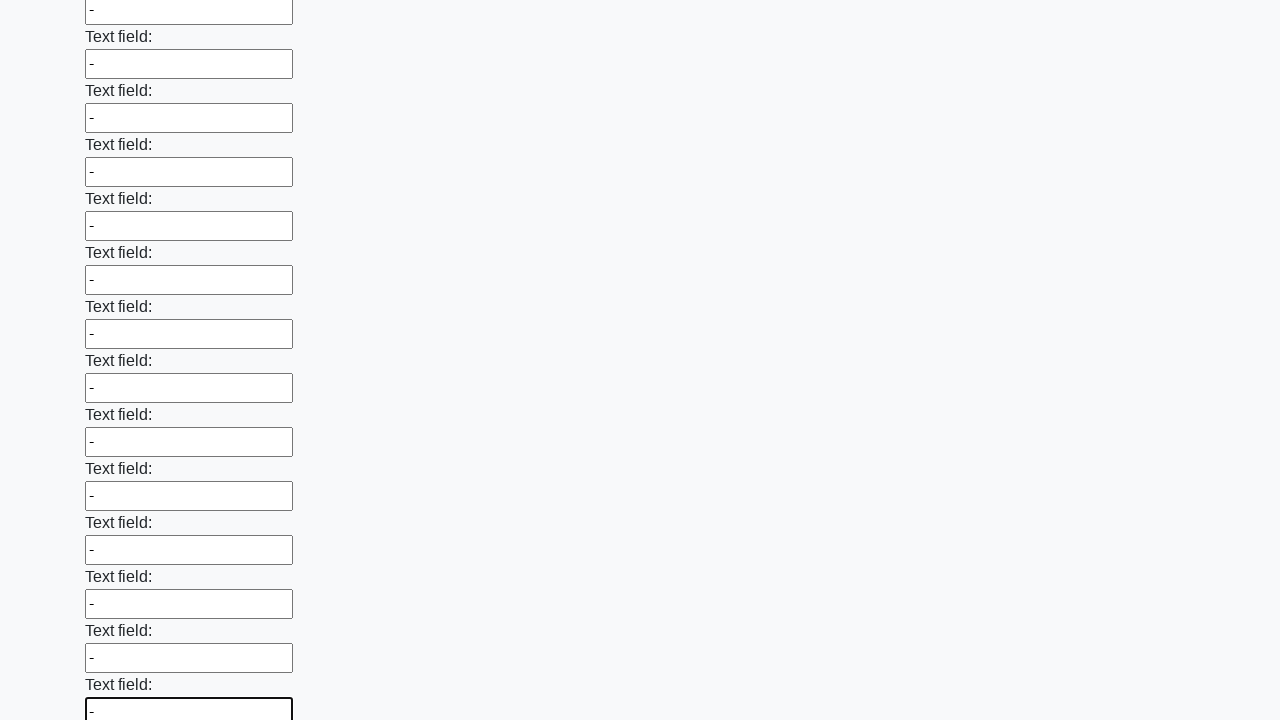

Filled an input field with a dash character on input >> nth=57
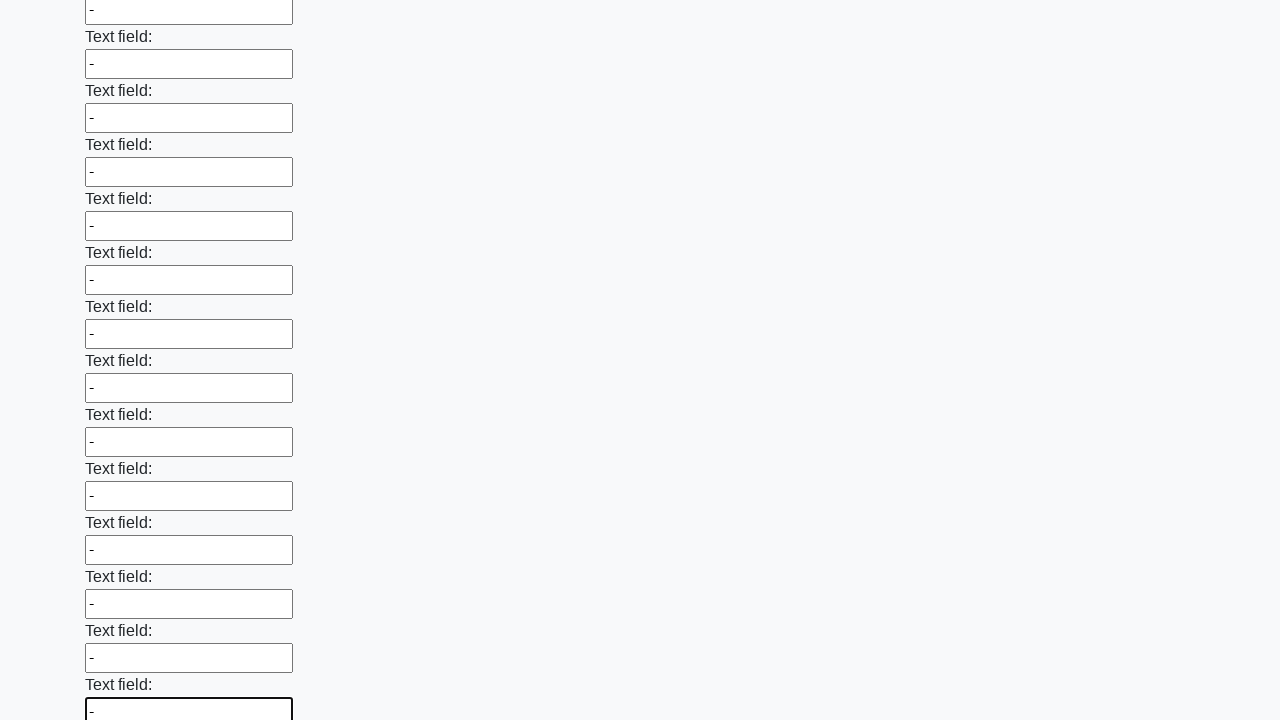

Filled an input field with a dash character on input >> nth=58
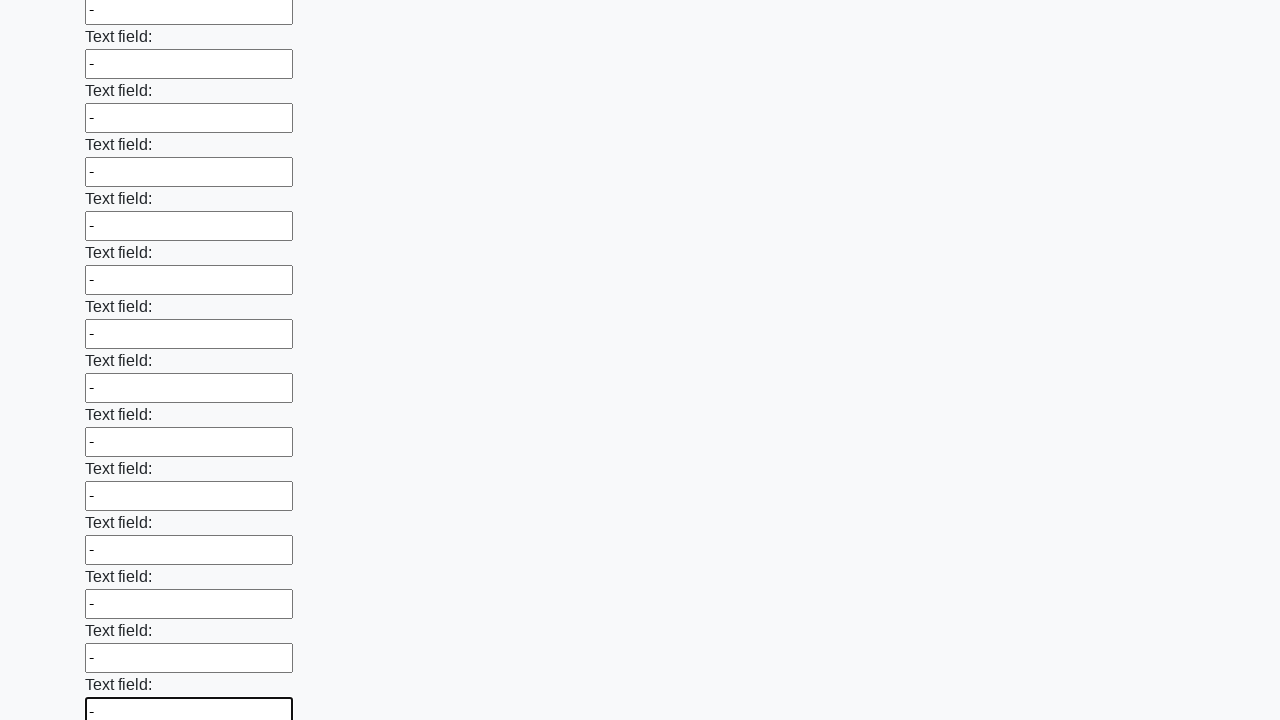

Filled an input field with a dash character on input >> nth=59
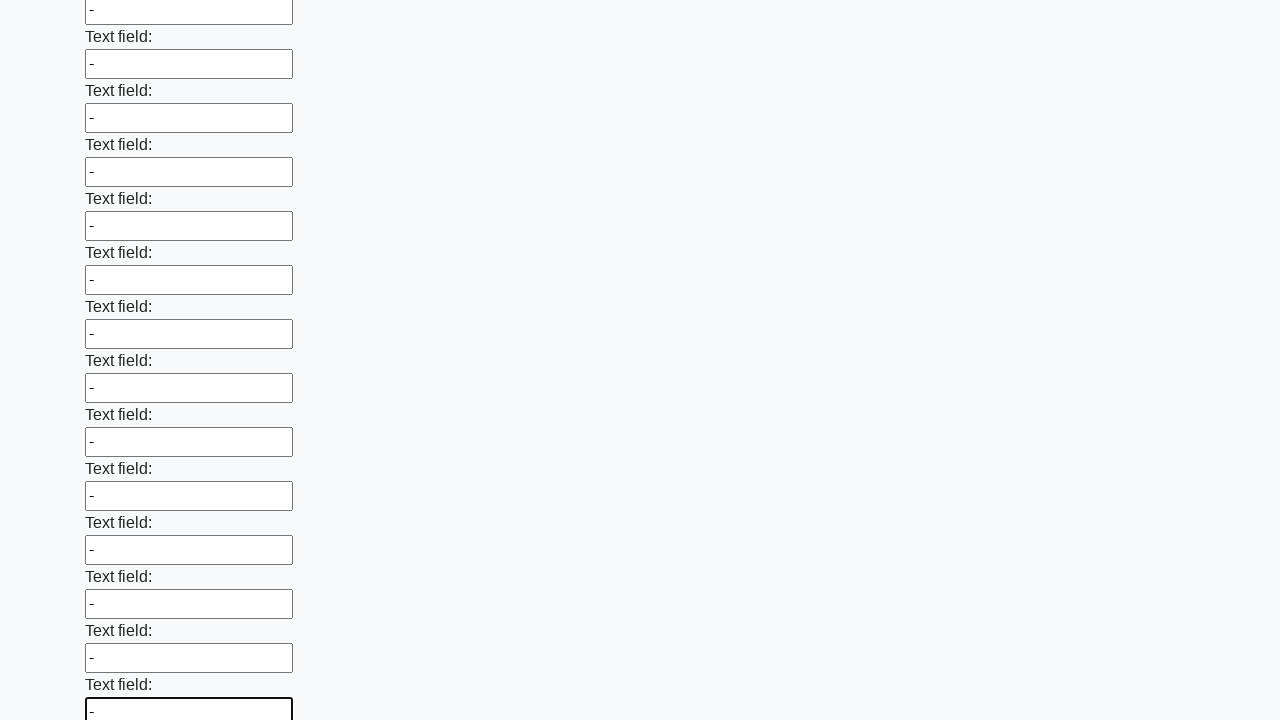

Filled an input field with a dash character on input >> nth=60
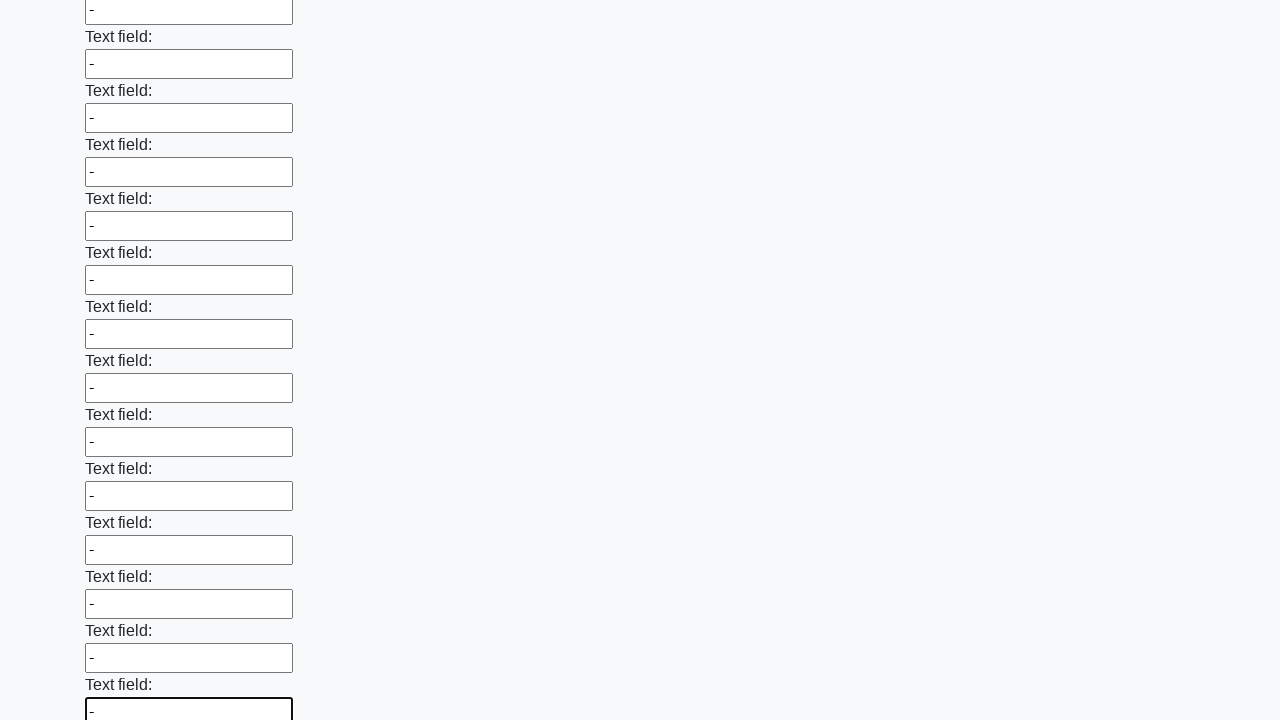

Filled an input field with a dash character on input >> nth=61
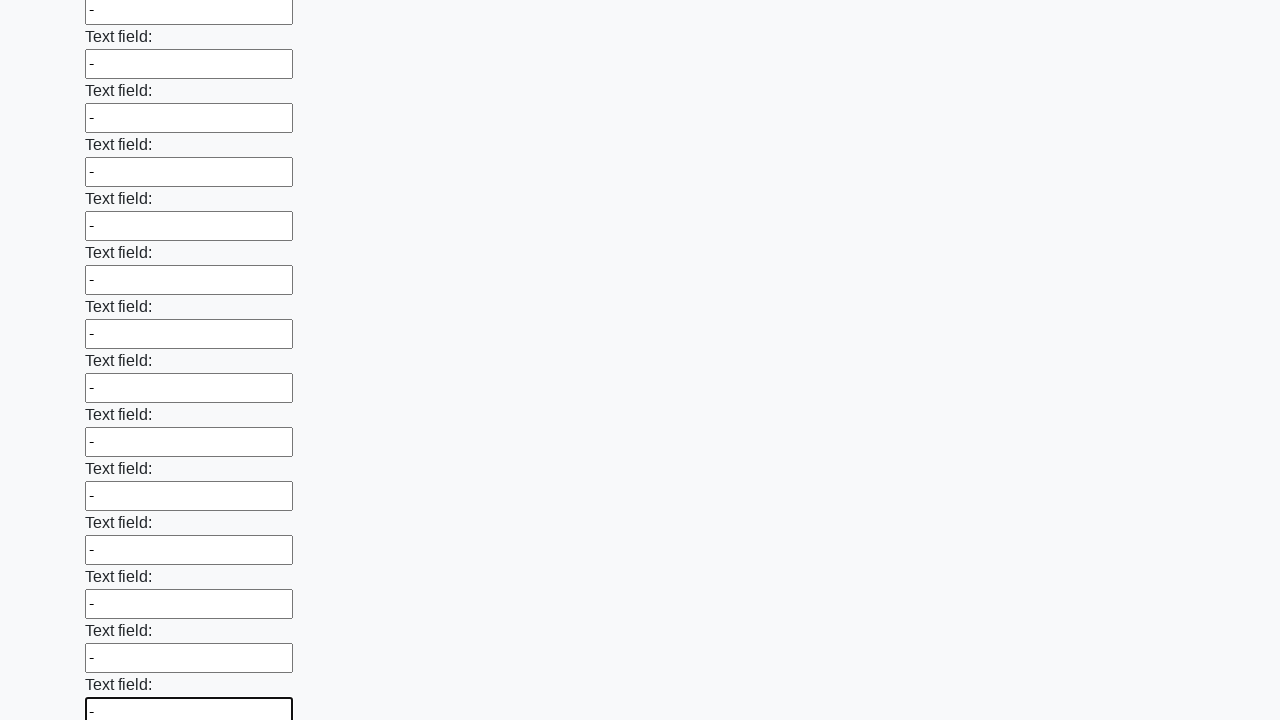

Filled an input field with a dash character on input >> nth=62
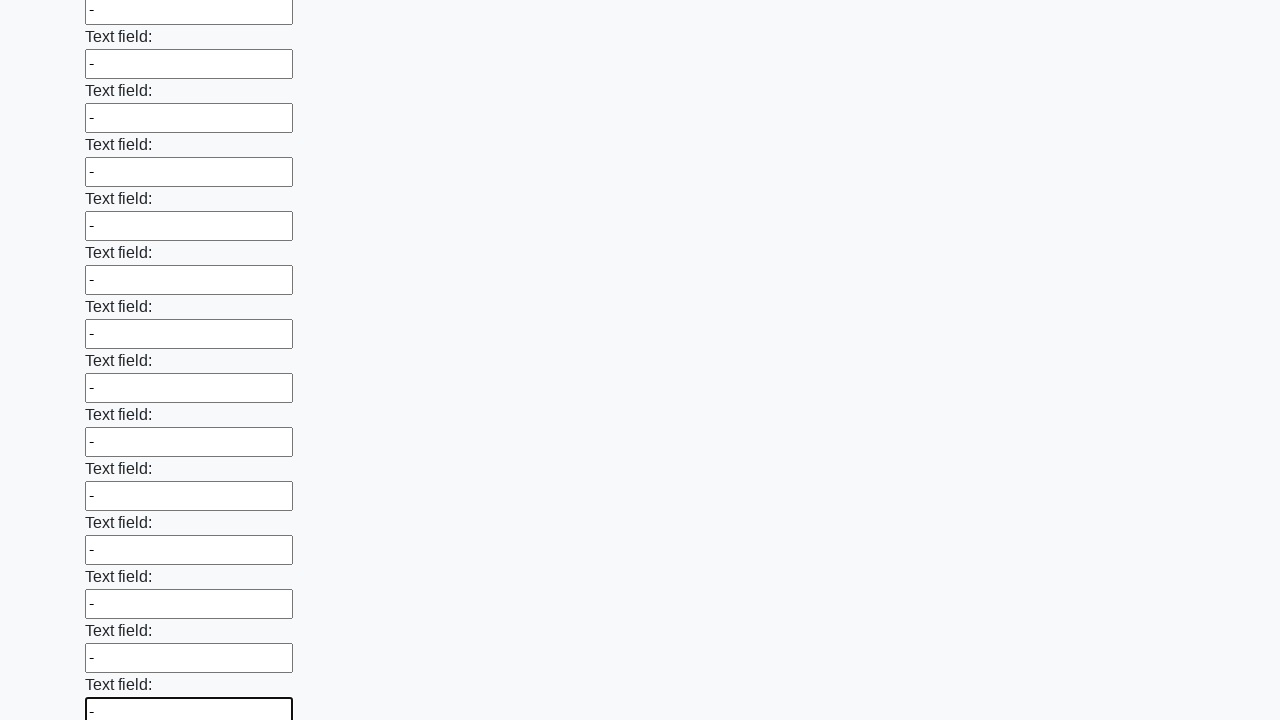

Filled an input field with a dash character on input >> nth=63
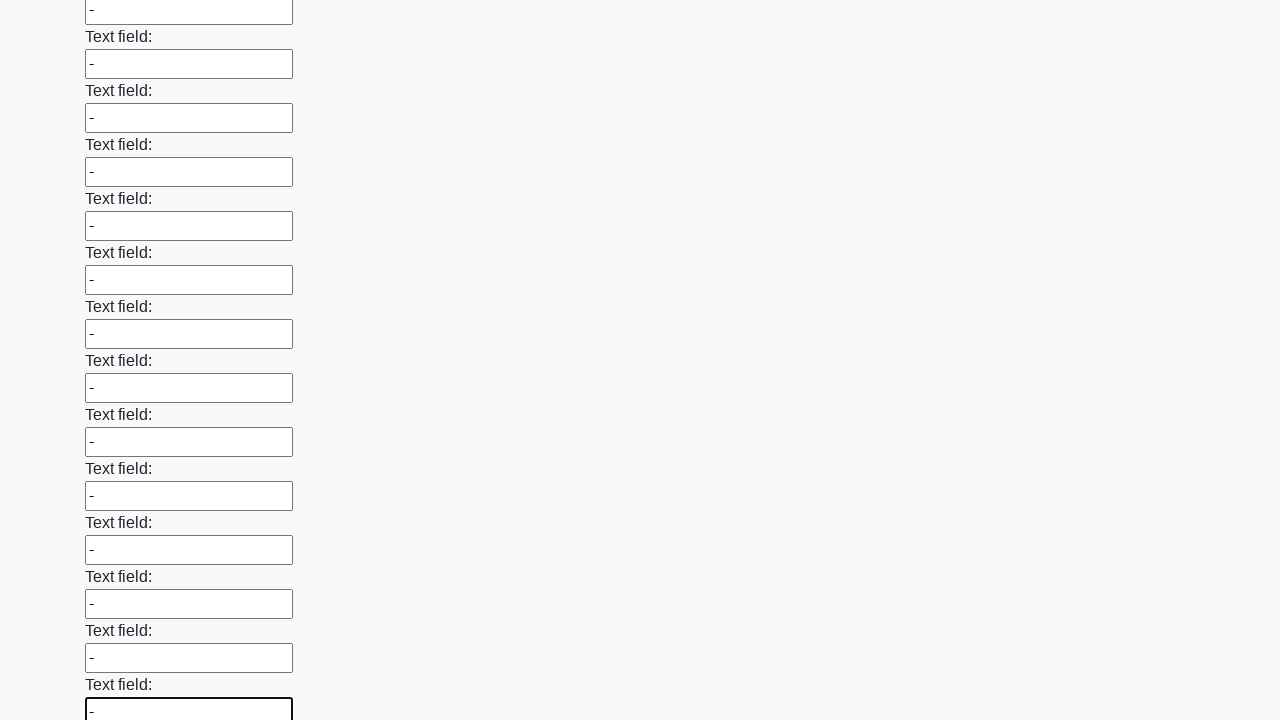

Filled an input field with a dash character on input >> nth=64
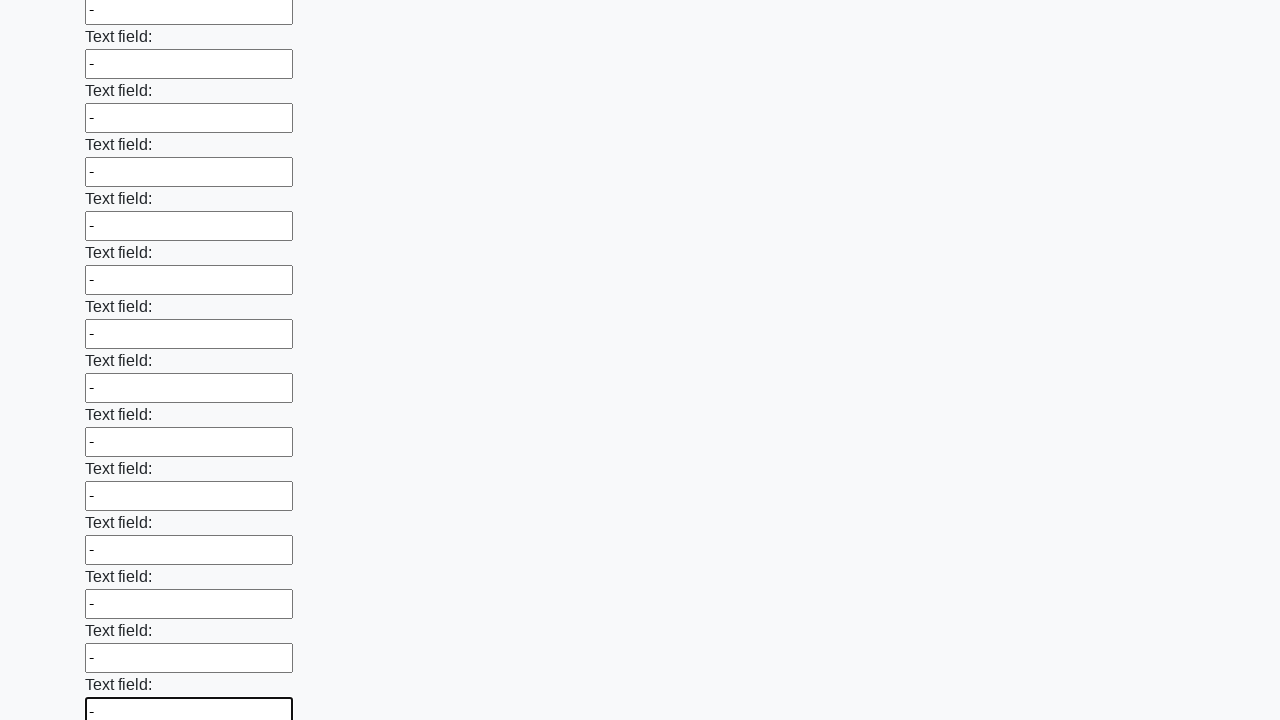

Filled an input field with a dash character on input >> nth=65
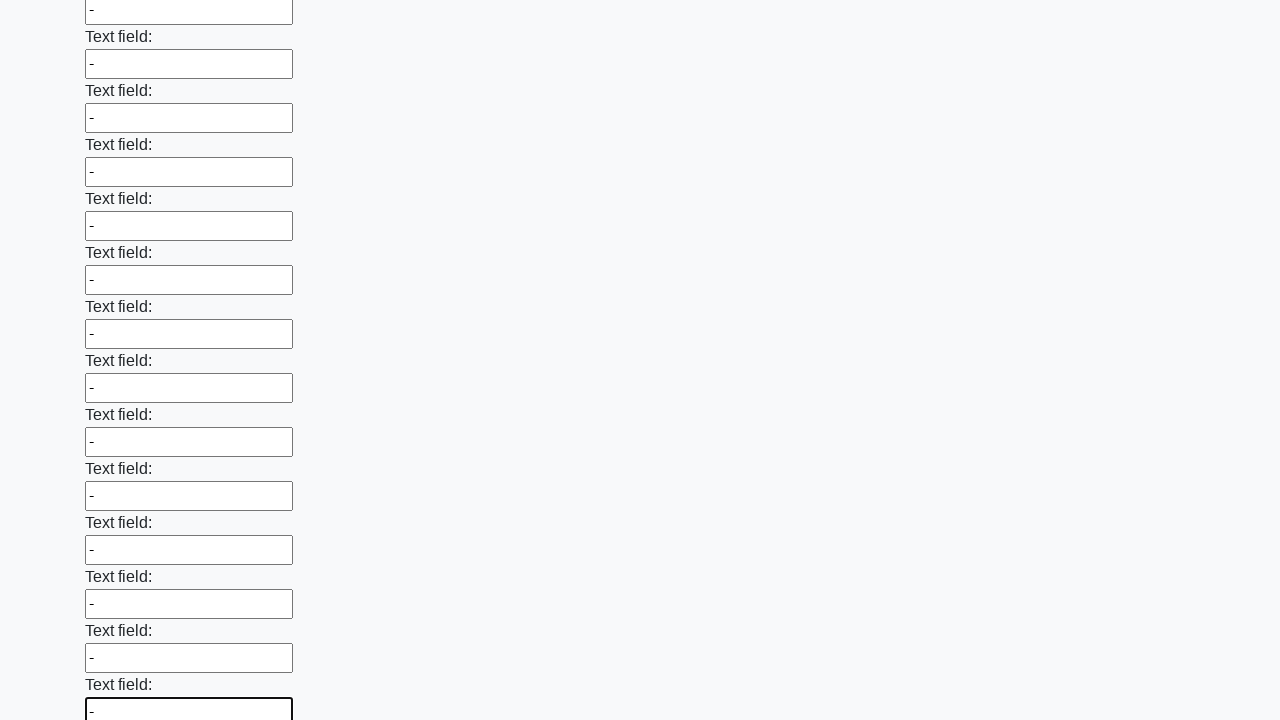

Filled an input field with a dash character on input >> nth=66
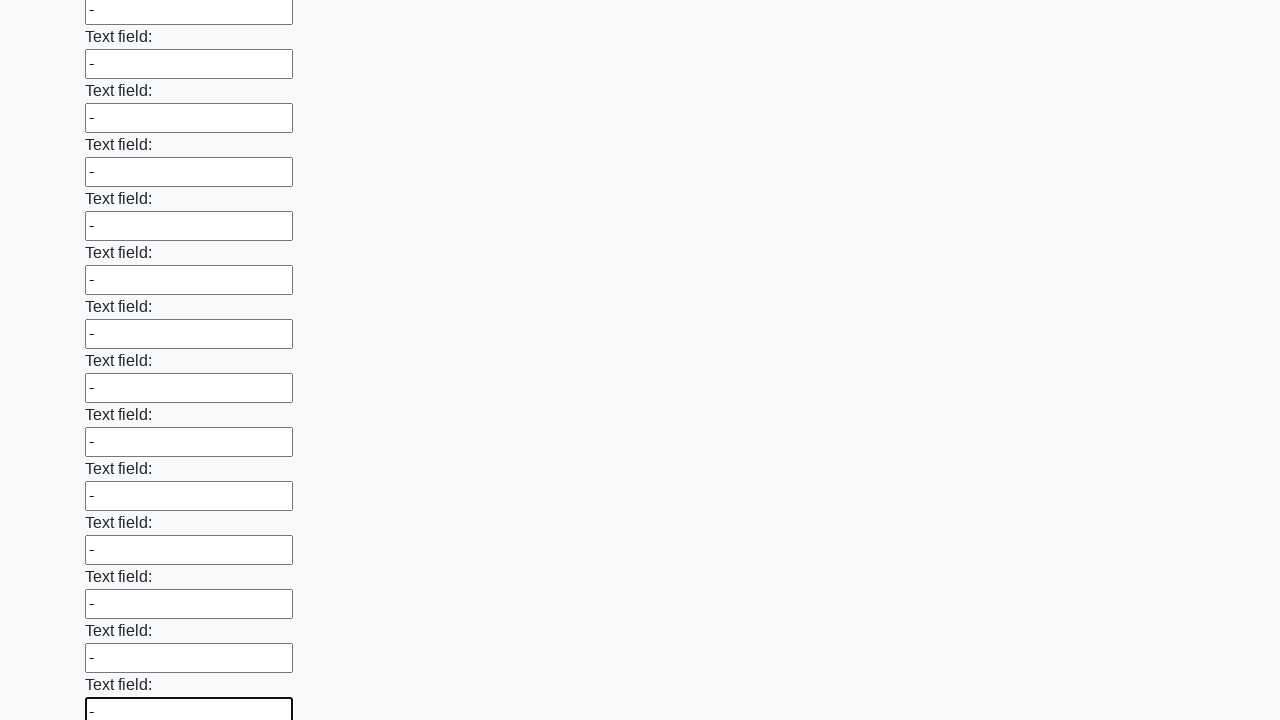

Filled an input field with a dash character on input >> nth=67
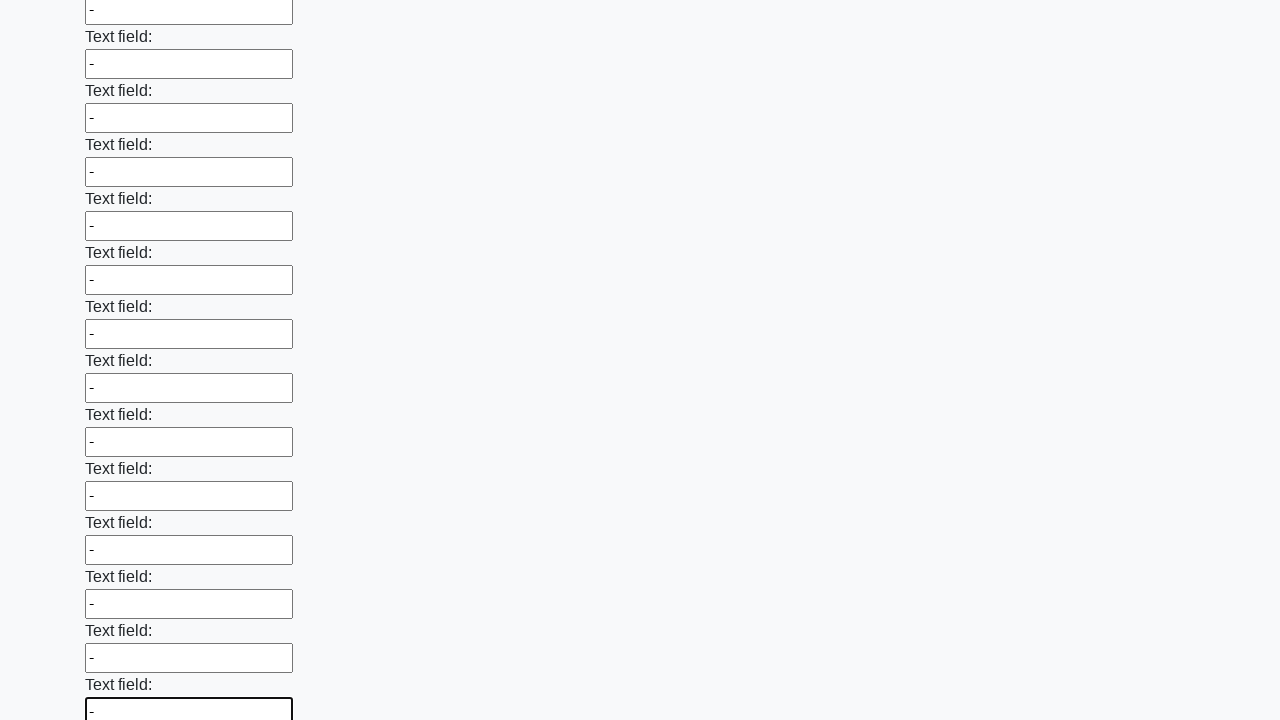

Filled an input field with a dash character on input >> nth=68
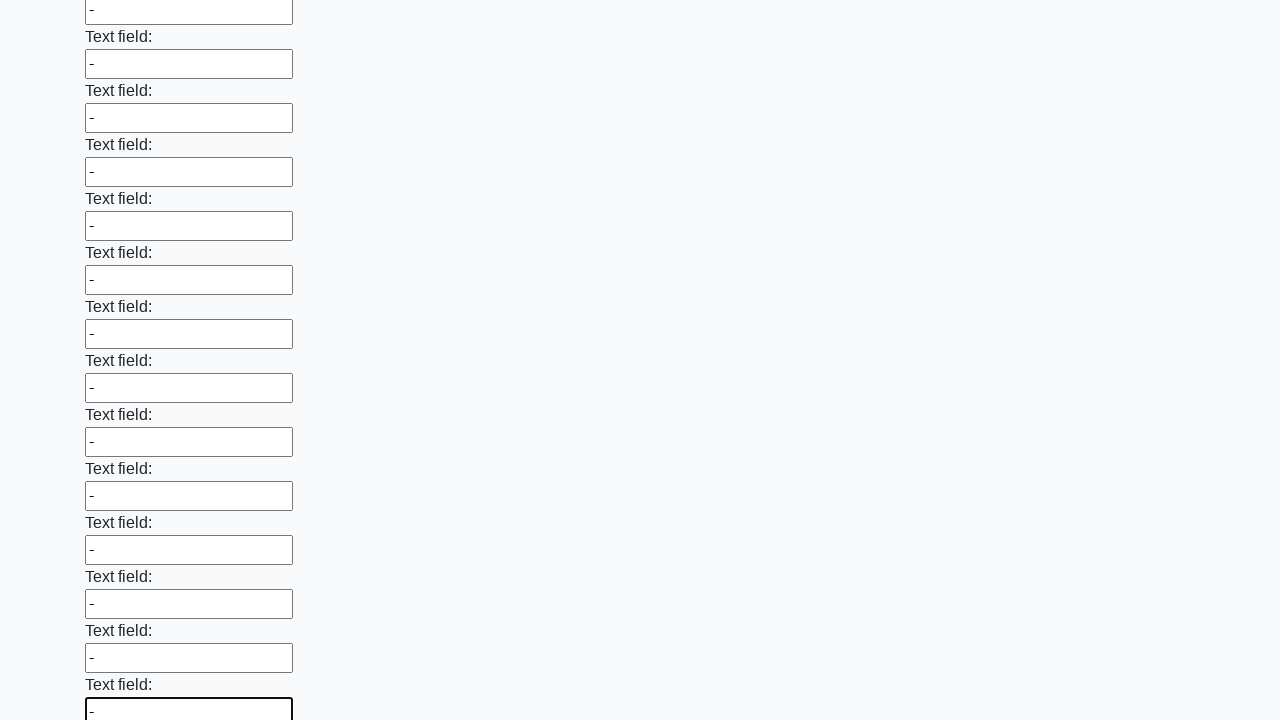

Filled an input field with a dash character on input >> nth=69
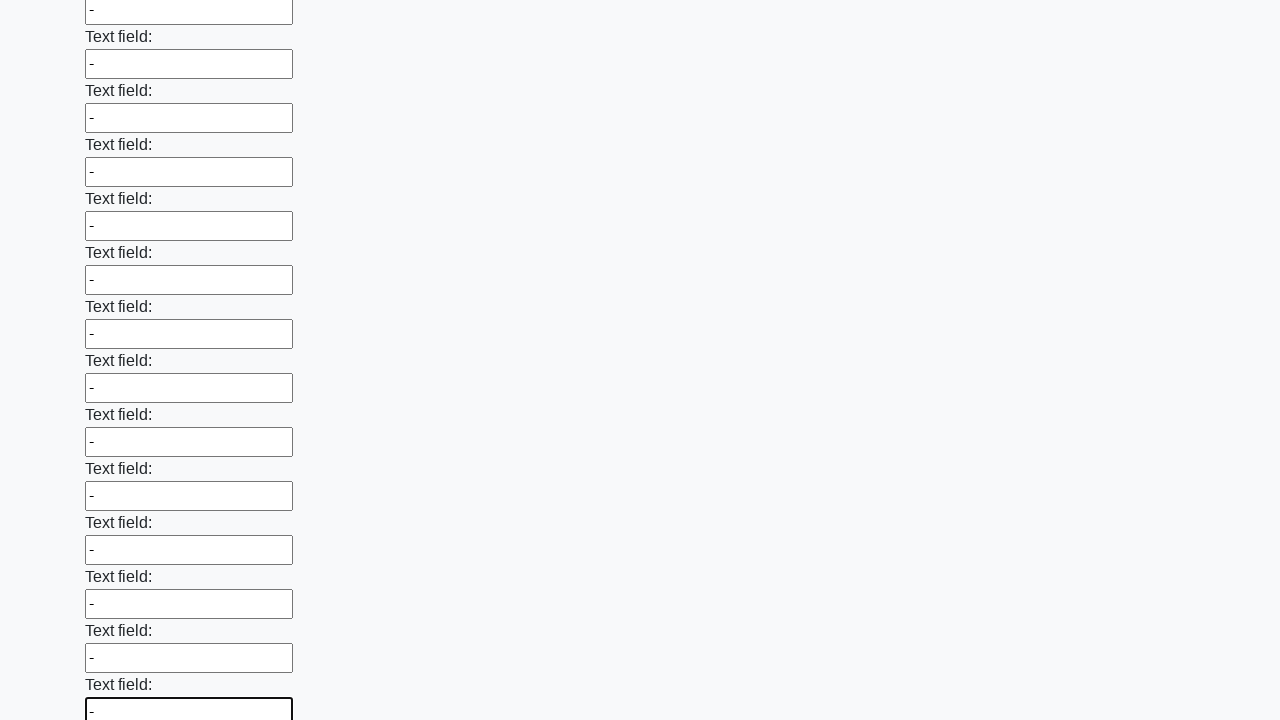

Filled an input field with a dash character on input >> nth=70
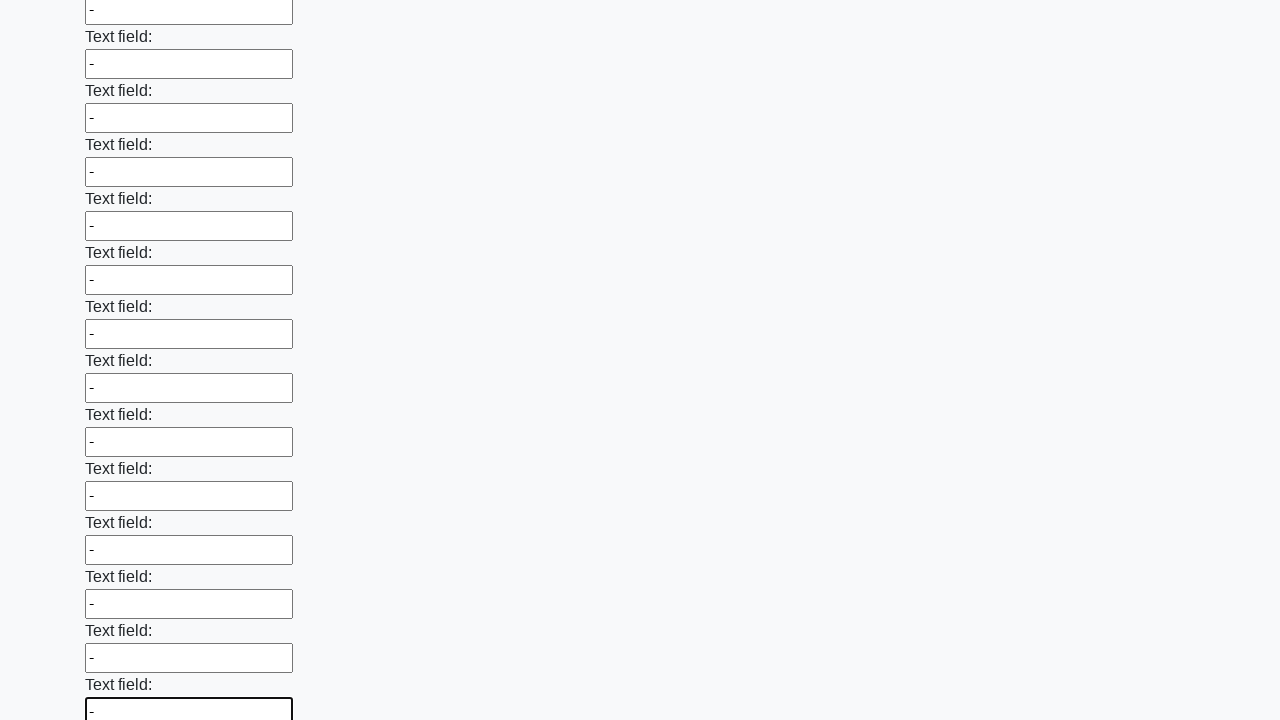

Filled an input field with a dash character on input >> nth=71
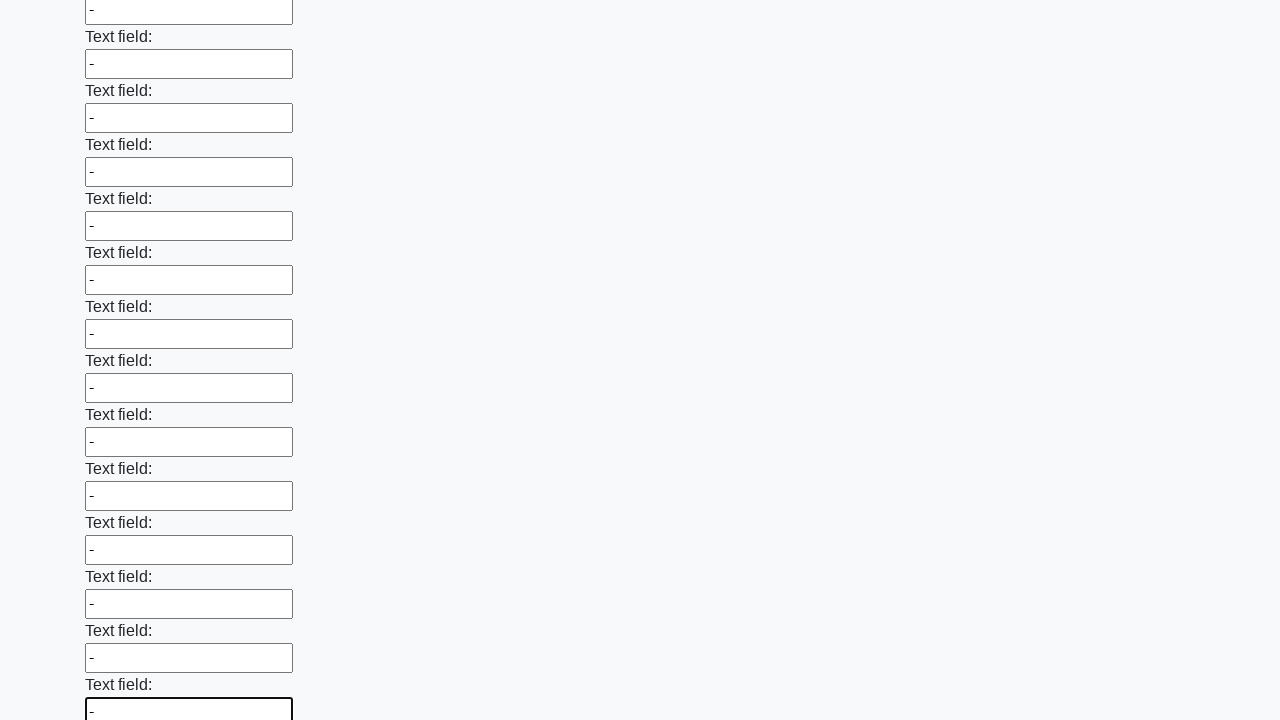

Filled an input field with a dash character on input >> nth=72
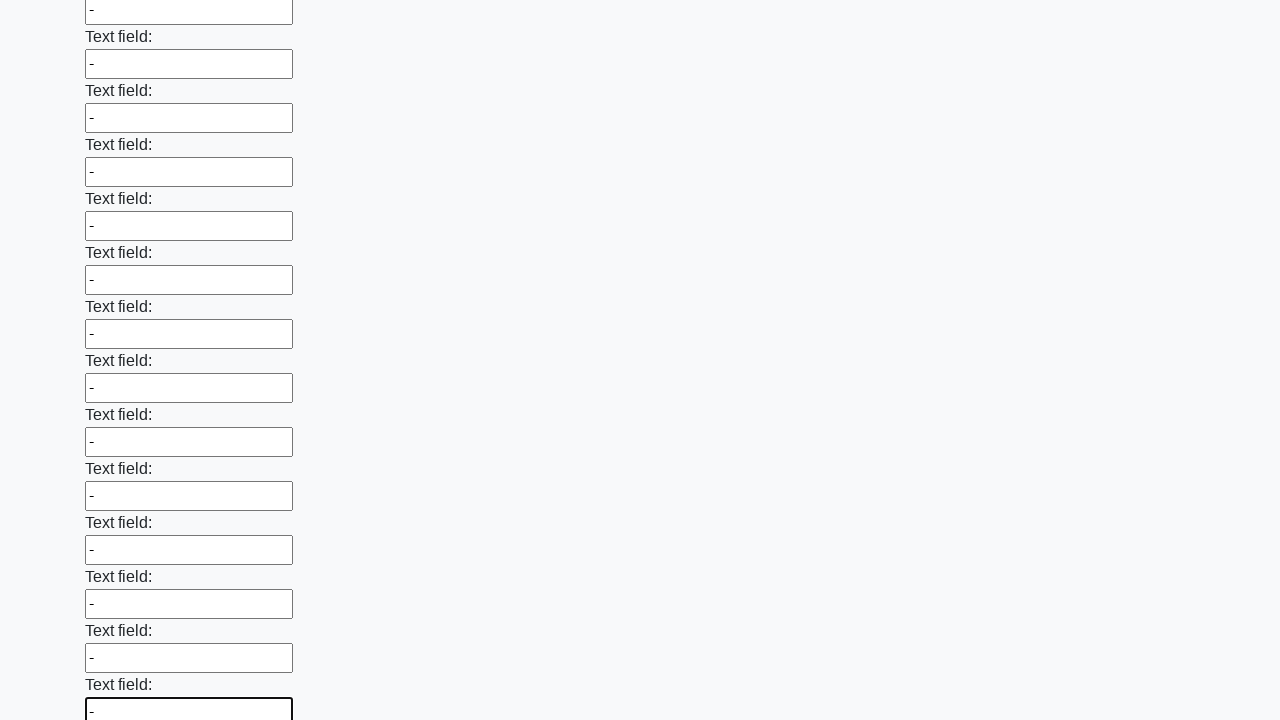

Filled an input field with a dash character on input >> nth=73
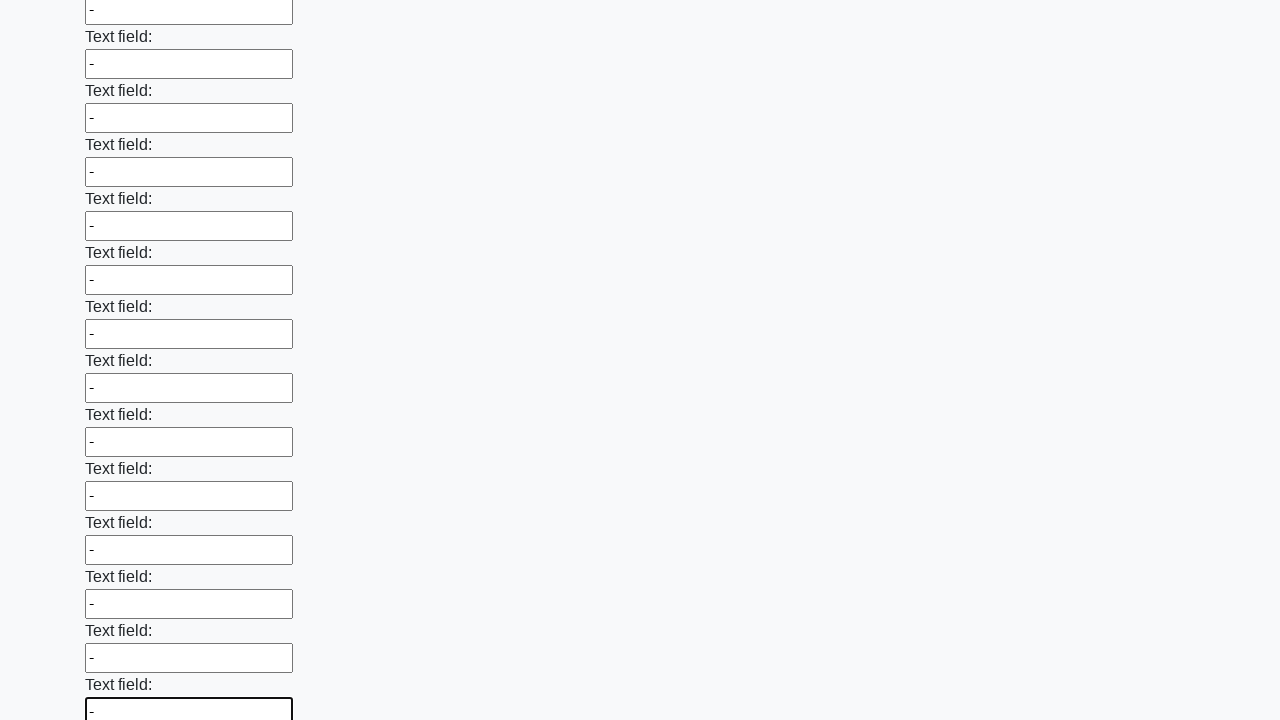

Filled an input field with a dash character on input >> nth=74
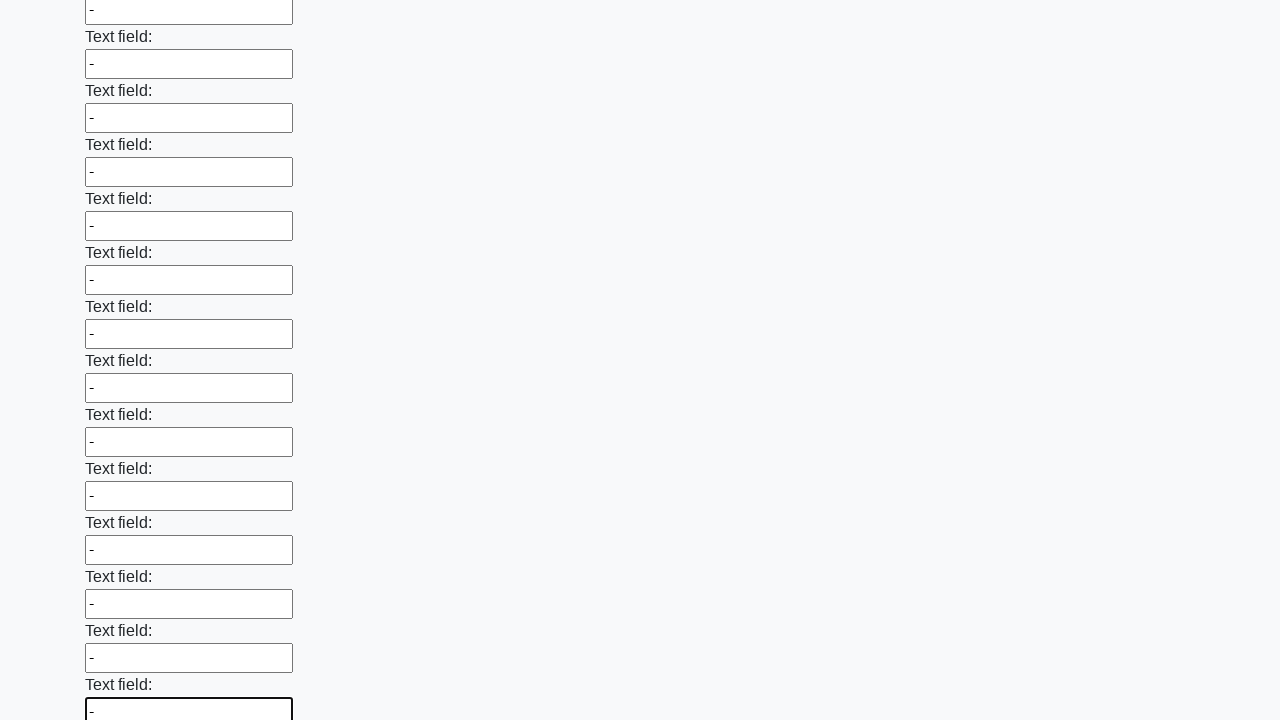

Filled an input field with a dash character on input >> nth=75
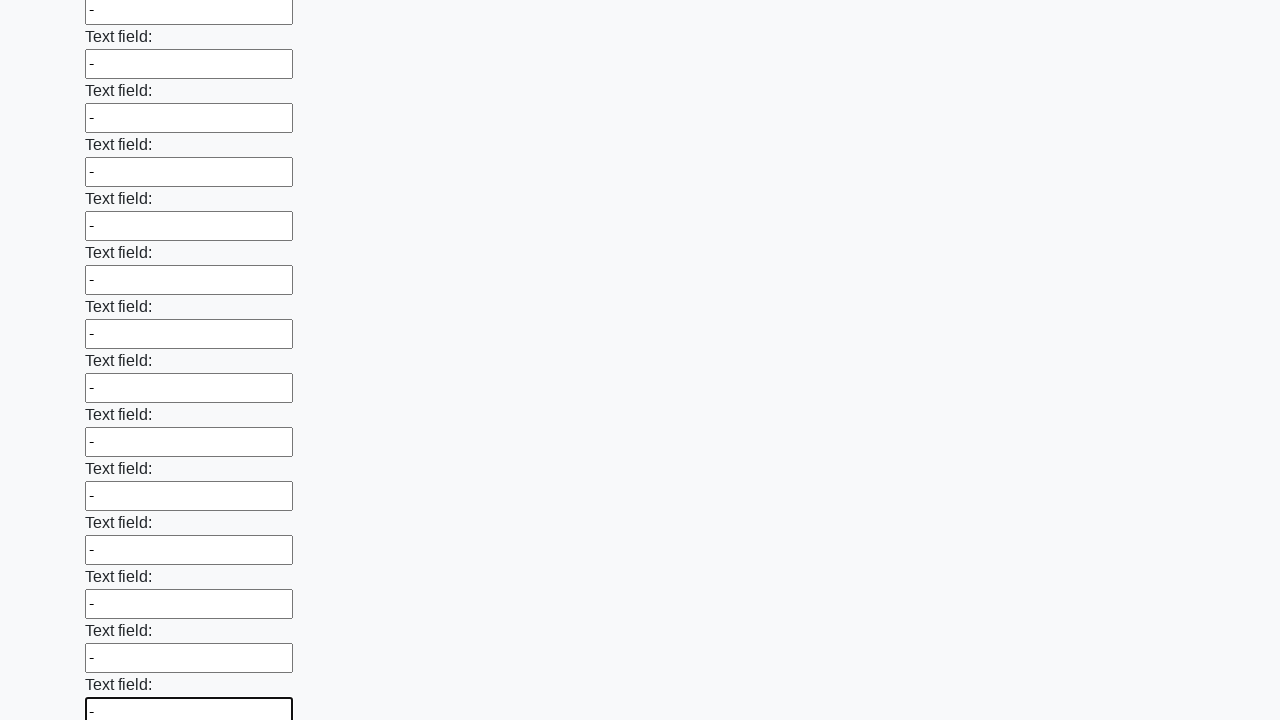

Filled an input field with a dash character on input >> nth=76
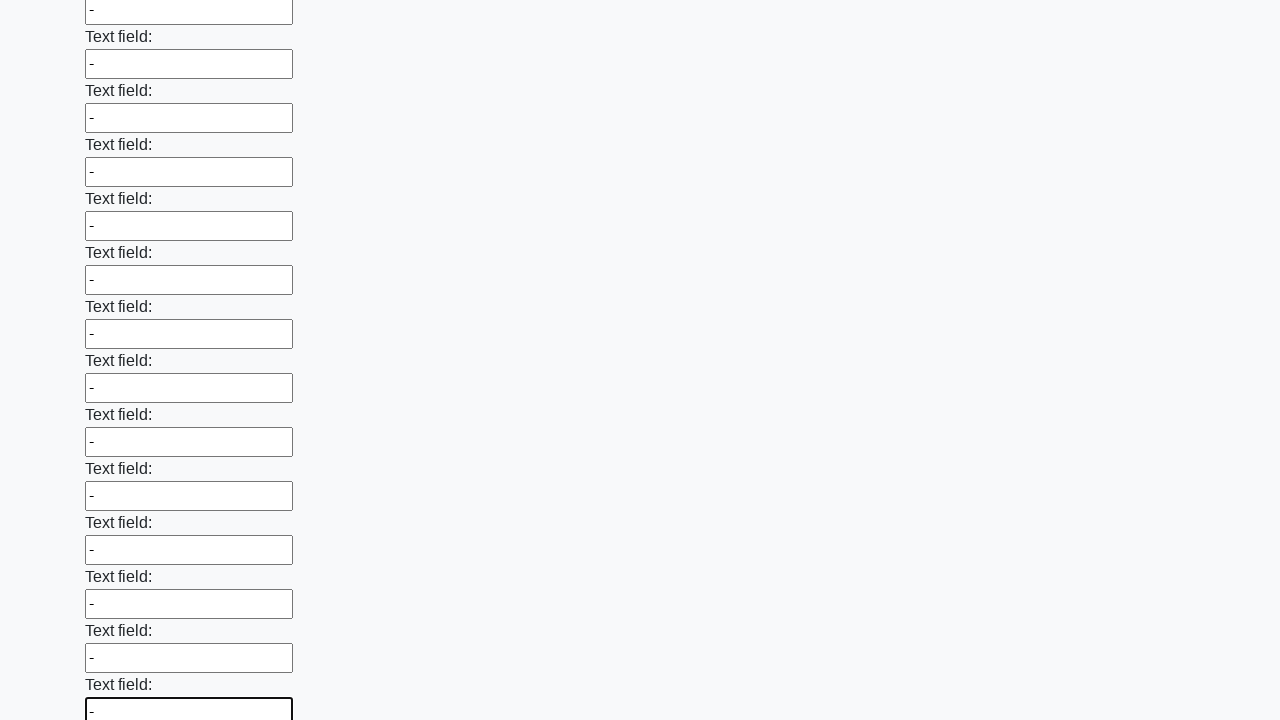

Filled an input field with a dash character on input >> nth=77
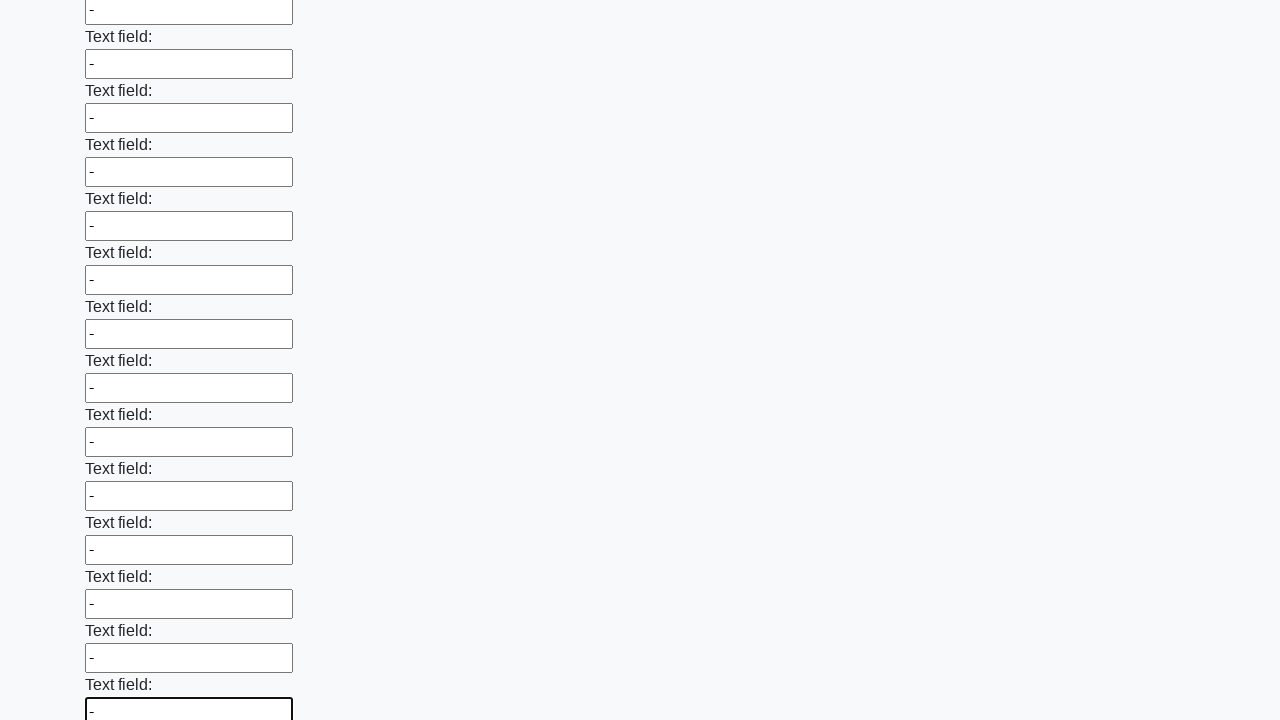

Filled an input field with a dash character on input >> nth=78
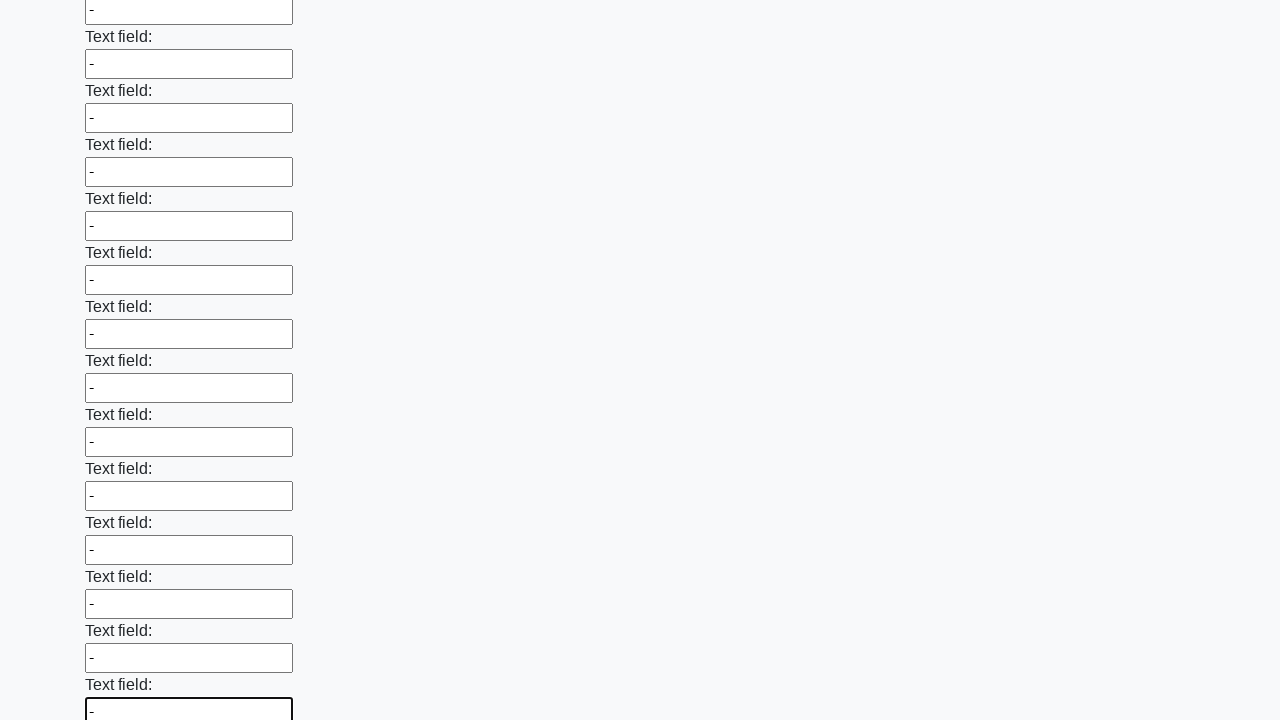

Filled an input field with a dash character on input >> nth=79
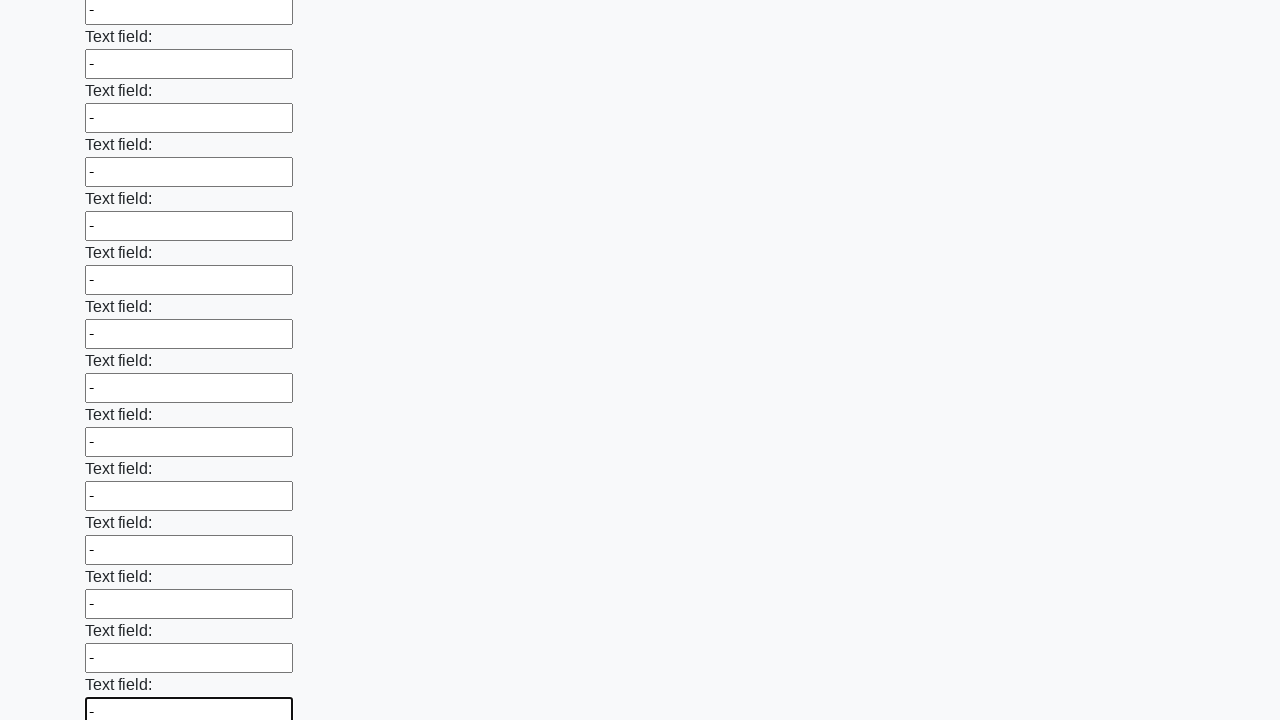

Filled an input field with a dash character on input >> nth=80
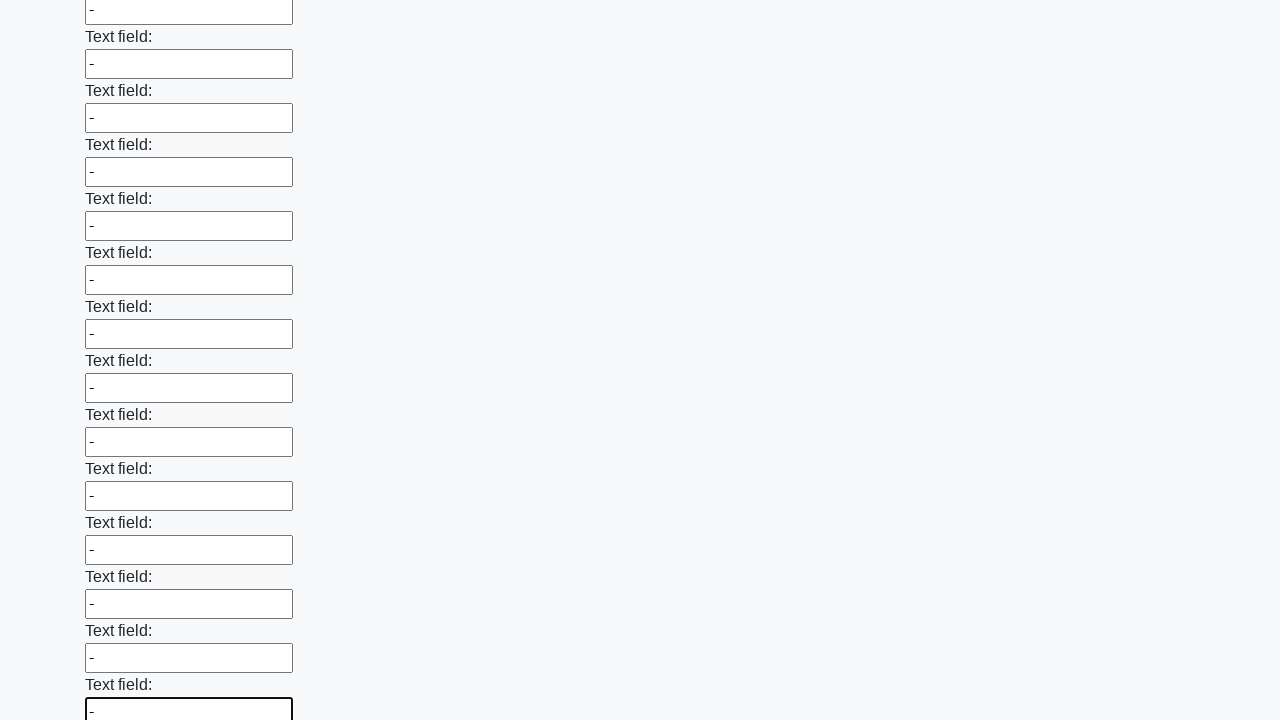

Filled an input field with a dash character on input >> nth=81
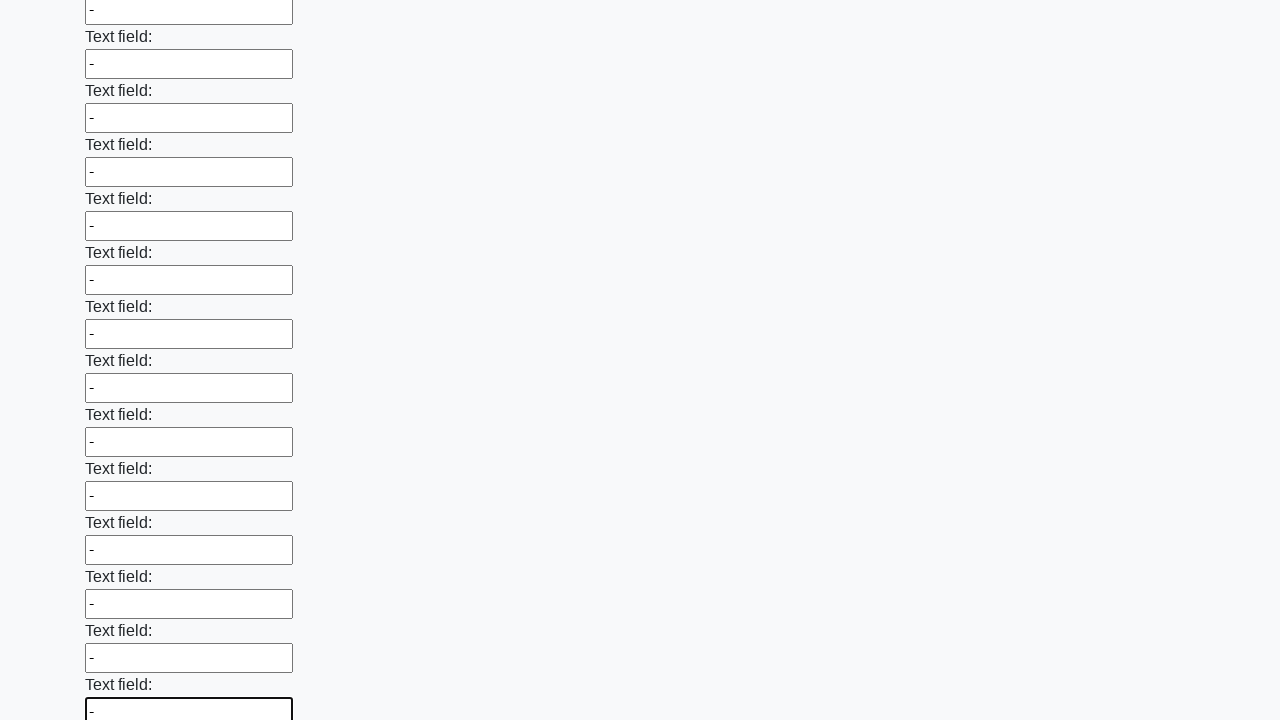

Filled an input field with a dash character on input >> nth=82
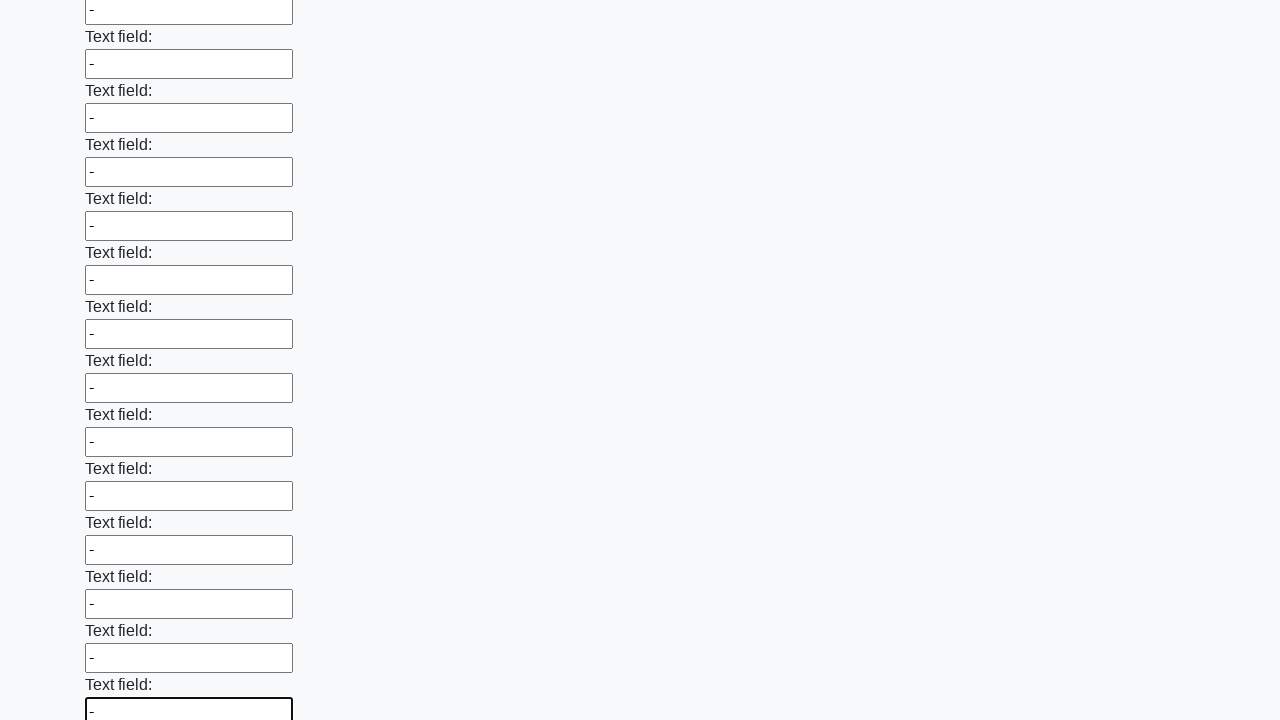

Filled an input field with a dash character on input >> nth=83
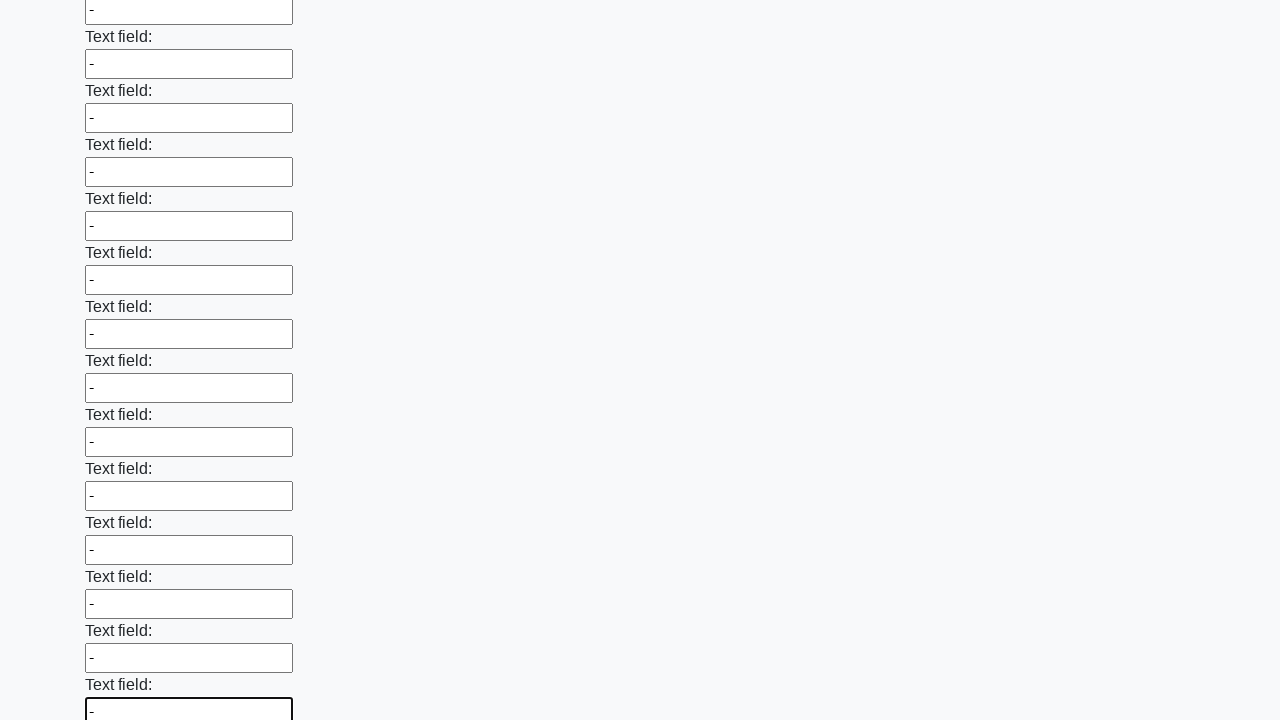

Filled an input field with a dash character on input >> nth=84
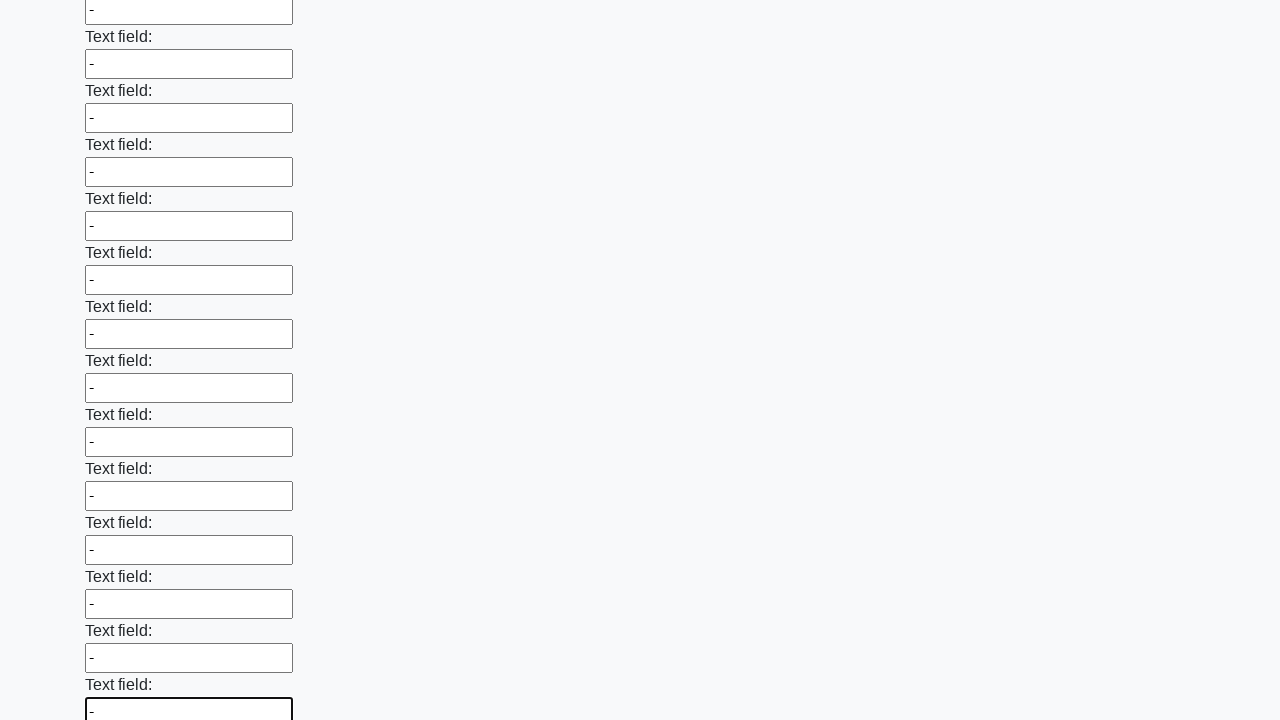

Filled an input field with a dash character on input >> nth=85
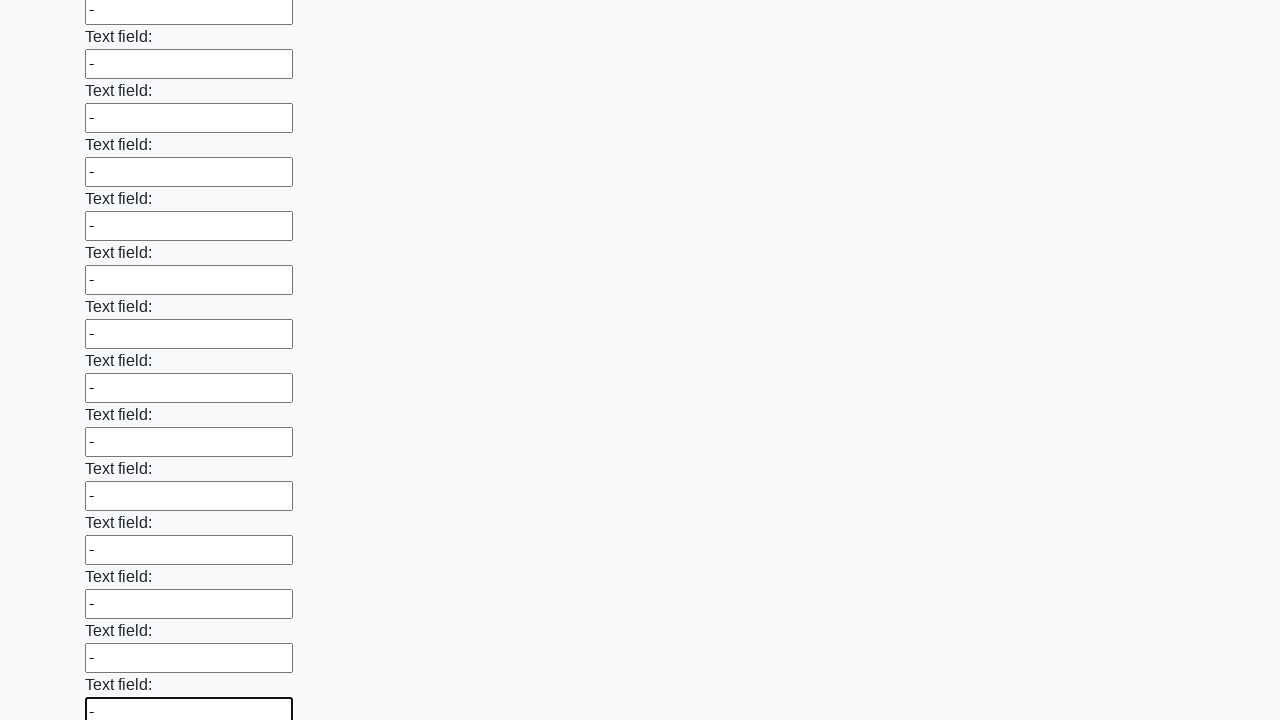

Filled an input field with a dash character on input >> nth=86
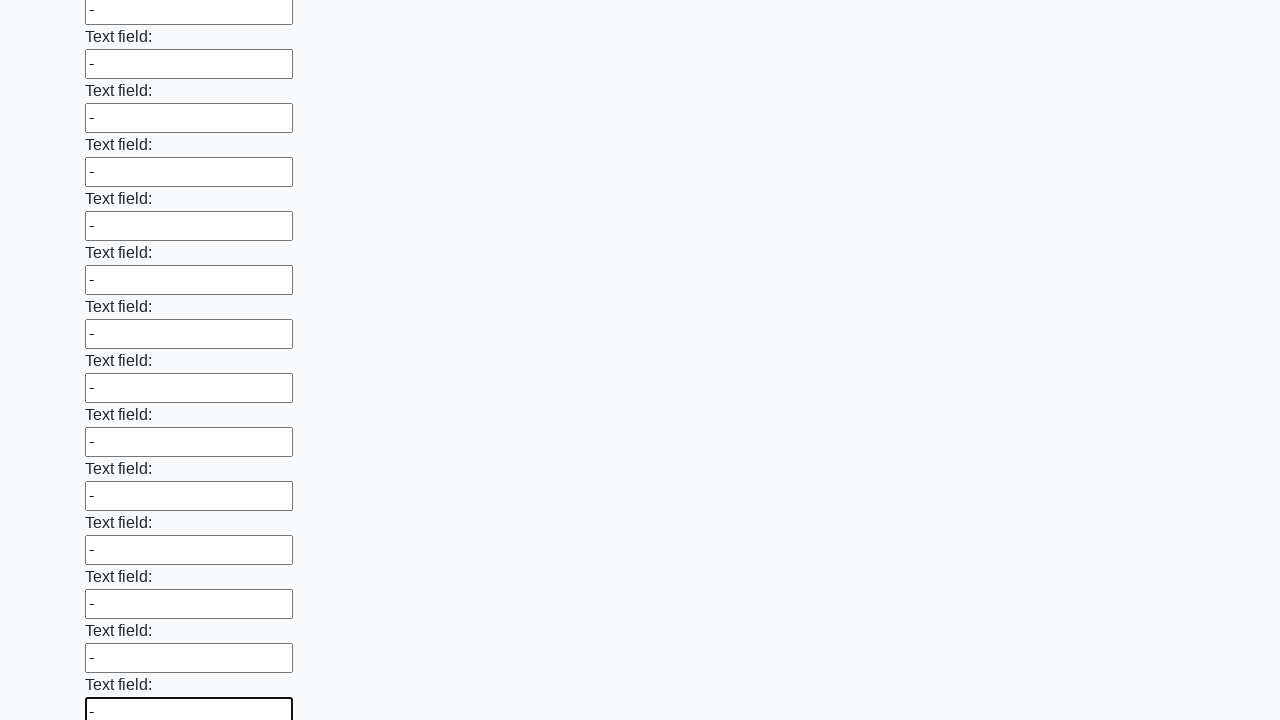

Filled an input field with a dash character on input >> nth=87
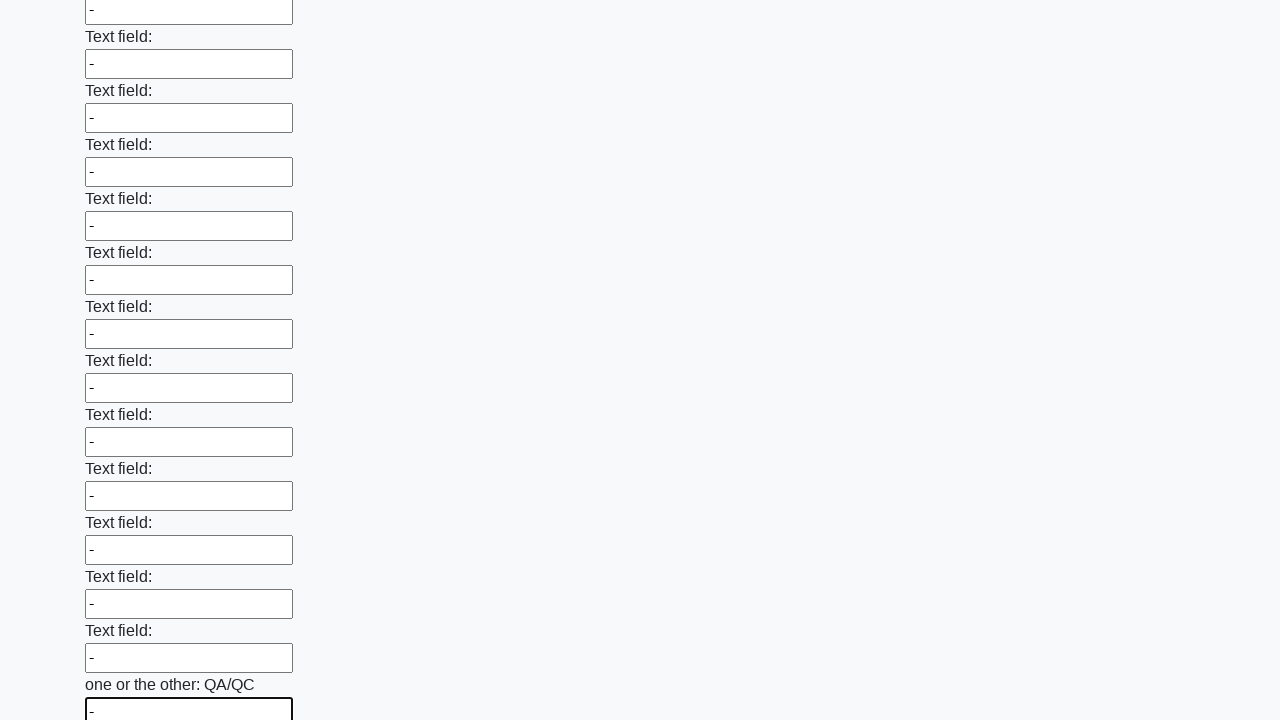

Filled an input field with a dash character on input >> nth=88
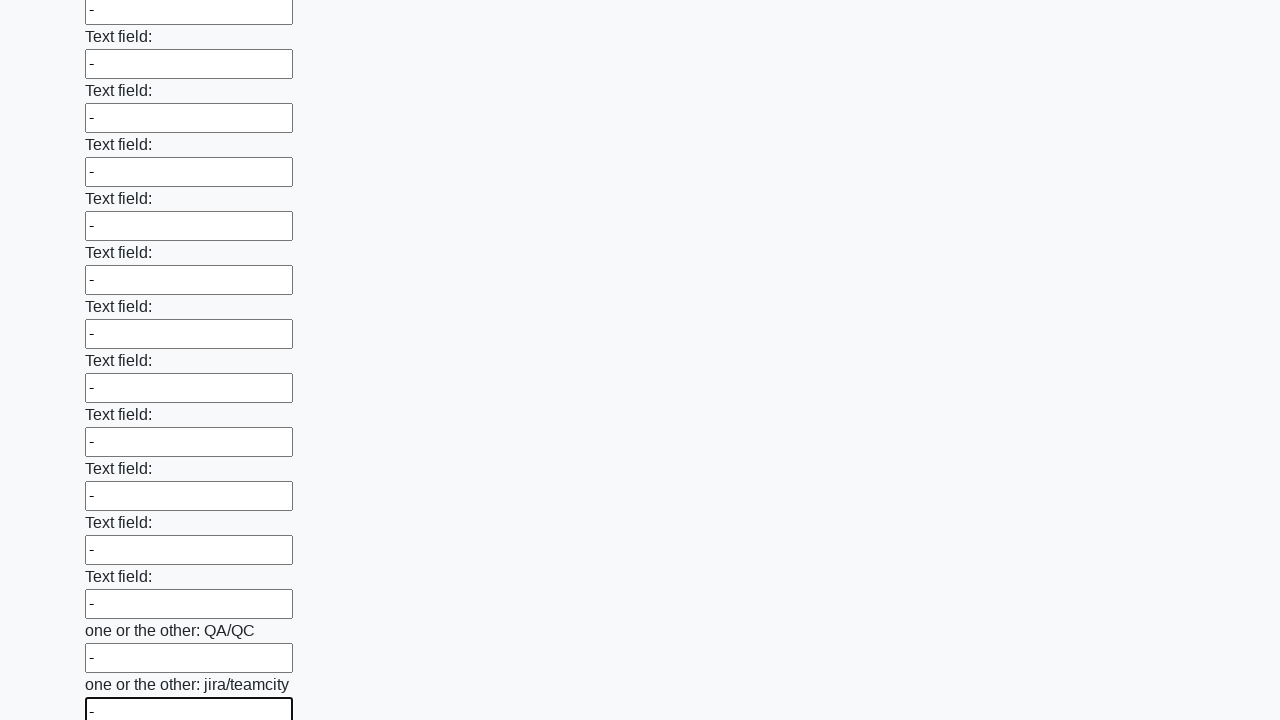

Filled an input field with a dash character on input >> nth=89
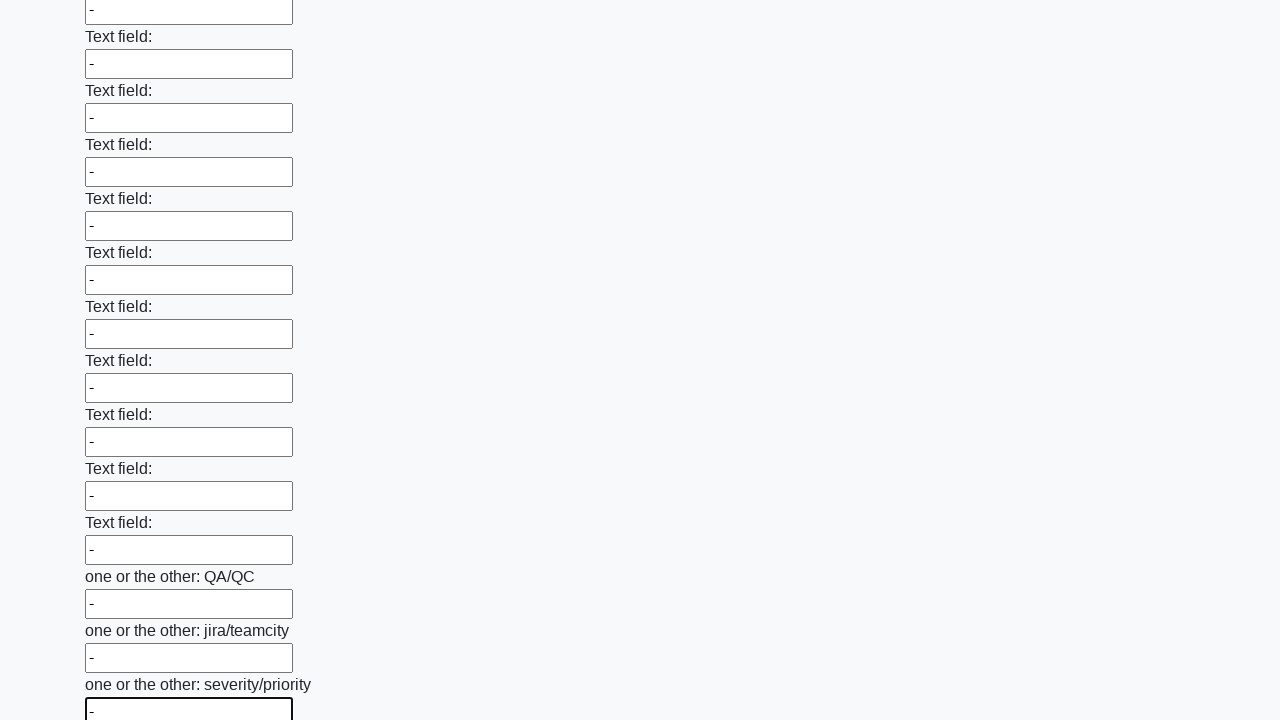

Filled an input field with a dash character on input >> nth=90
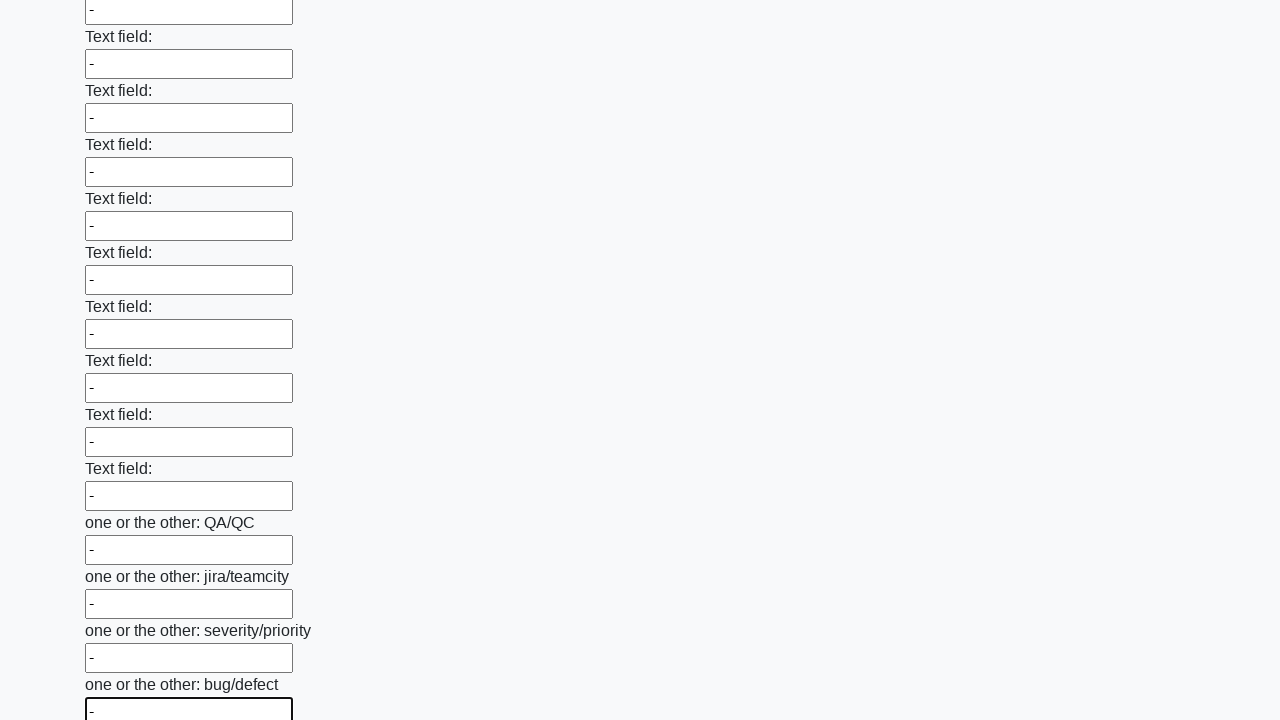

Filled an input field with a dash character on input >> nth=91
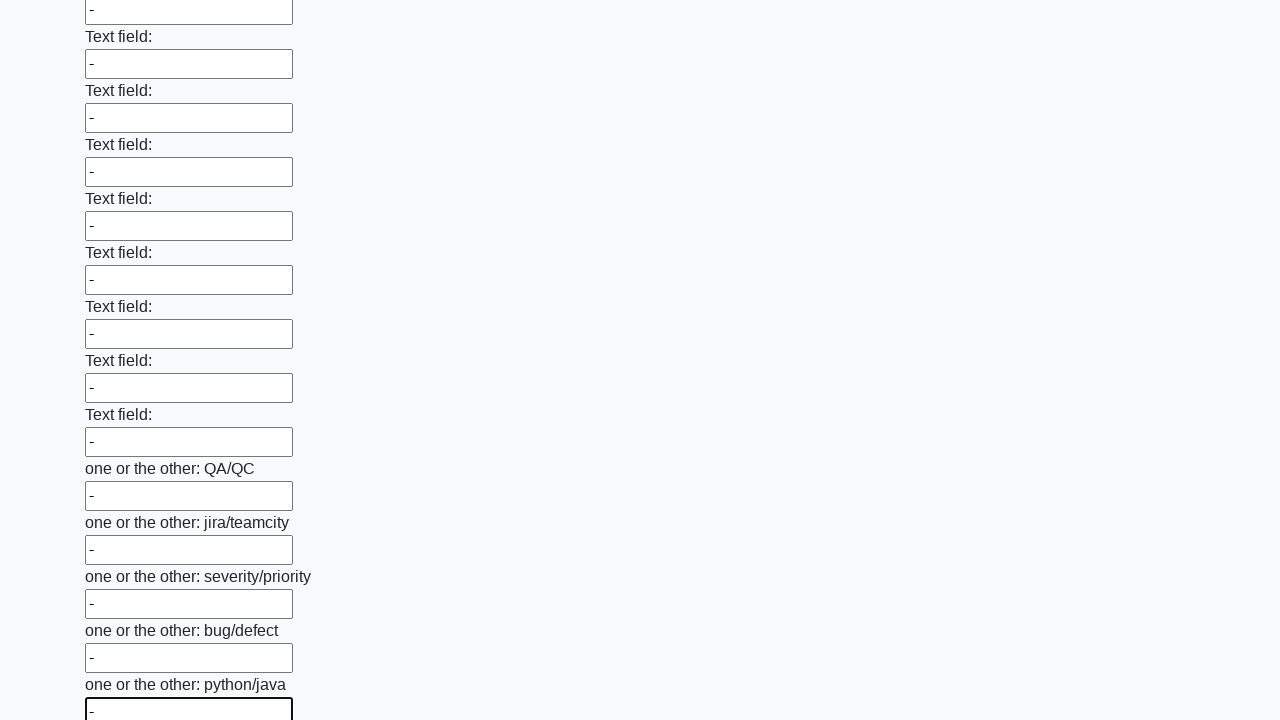

Filled an input field with a dash character on input >> nth=92
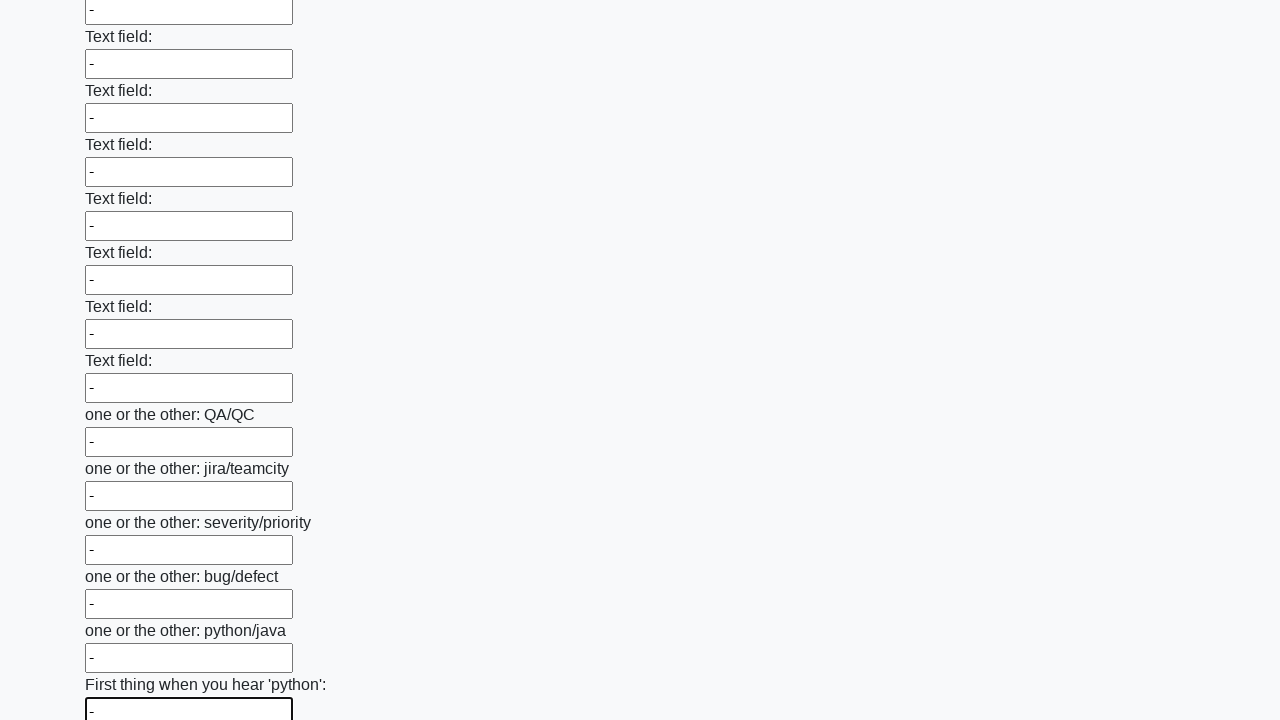

Filled an input field with a dash character on input >> nth=93
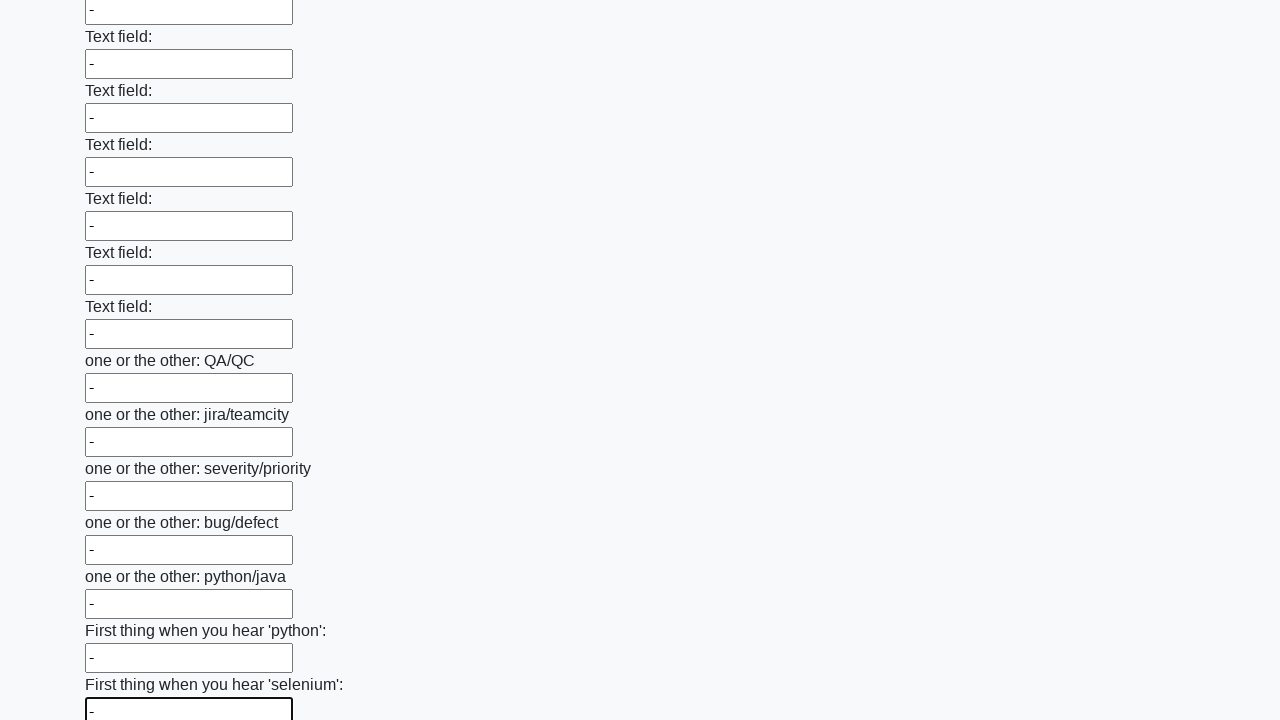

Filled an input field with a dash character on input >> nth=94
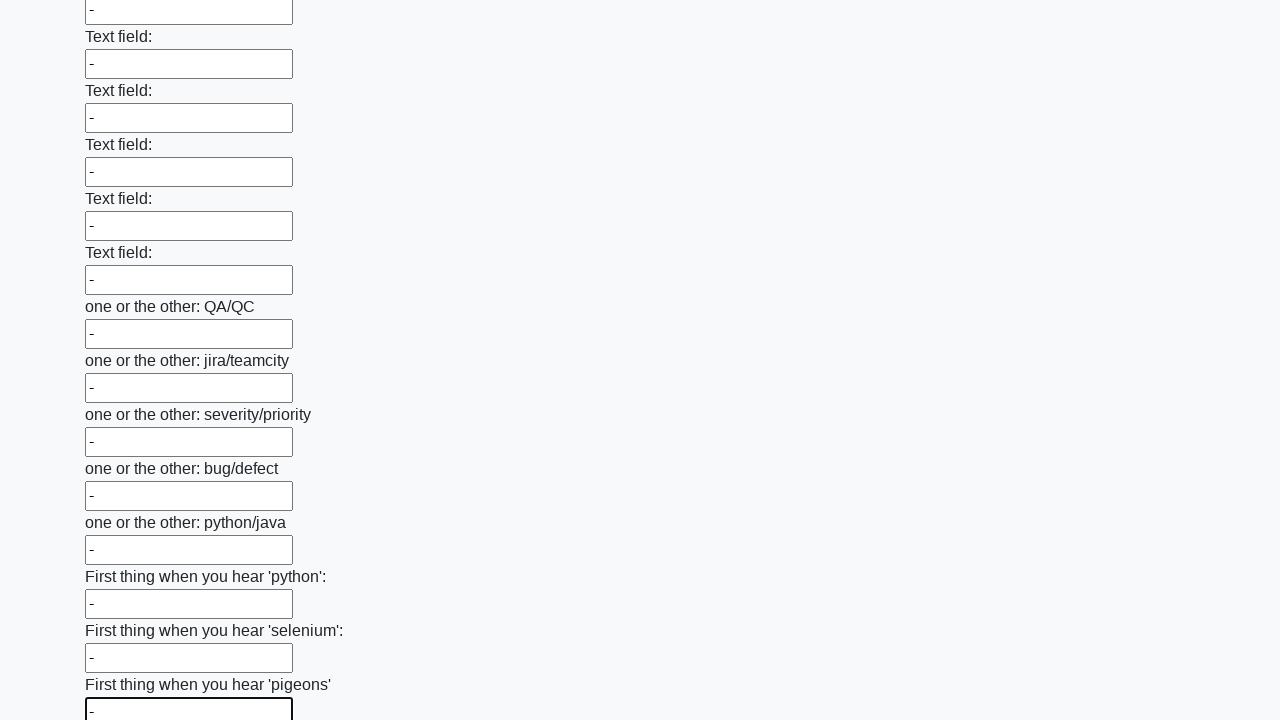

Filled an input field with a dash character on input >> nth=95
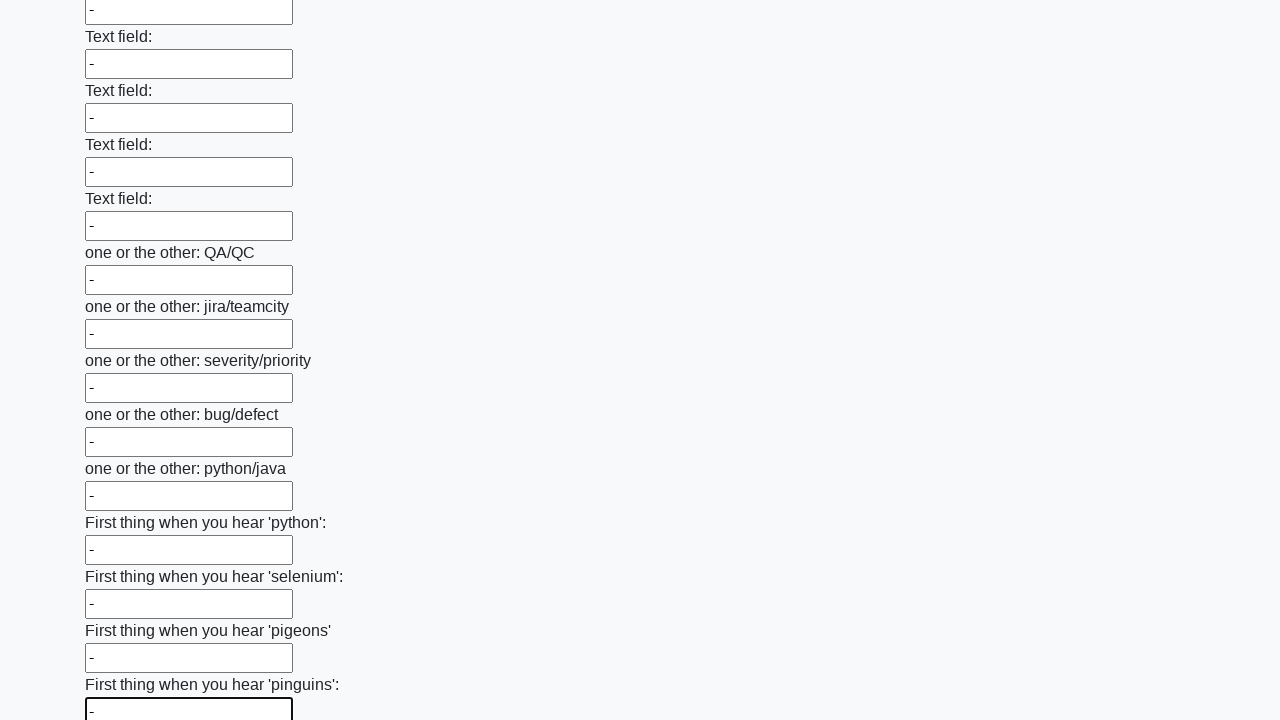

Filled an input field with a dash character on input >> nth=96
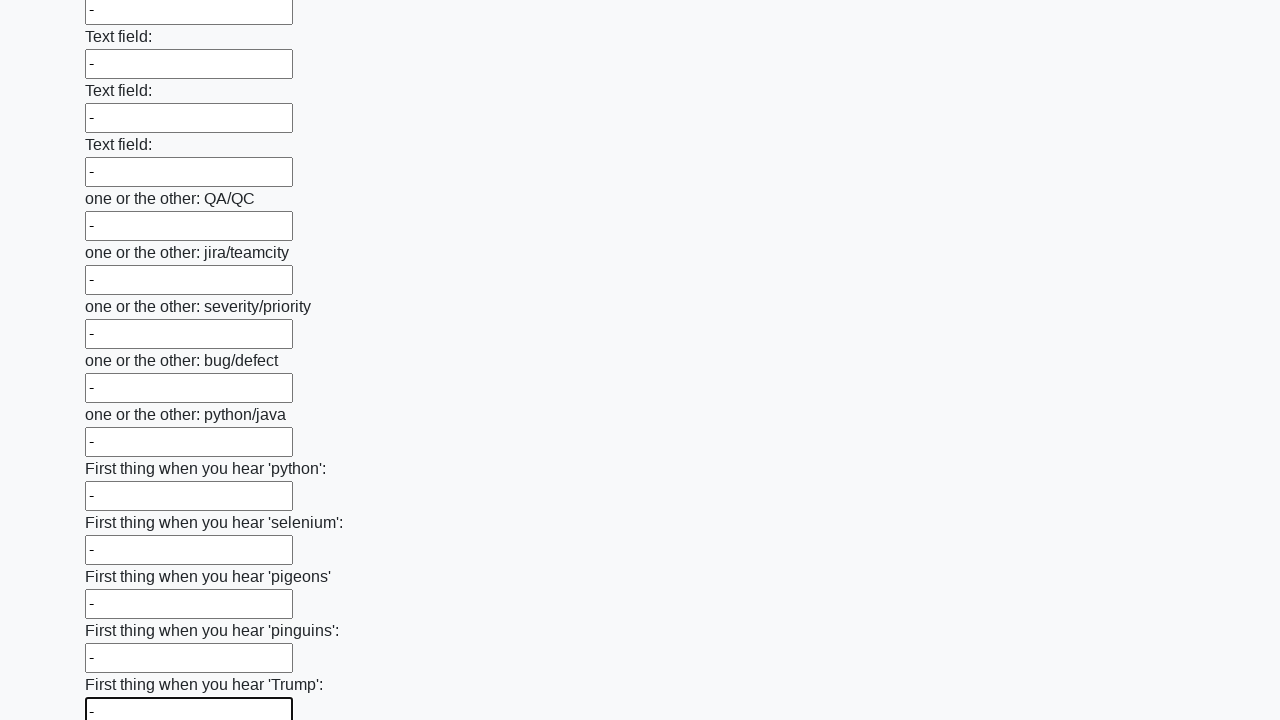

Filled an input field with a dash character on input >> nth=97
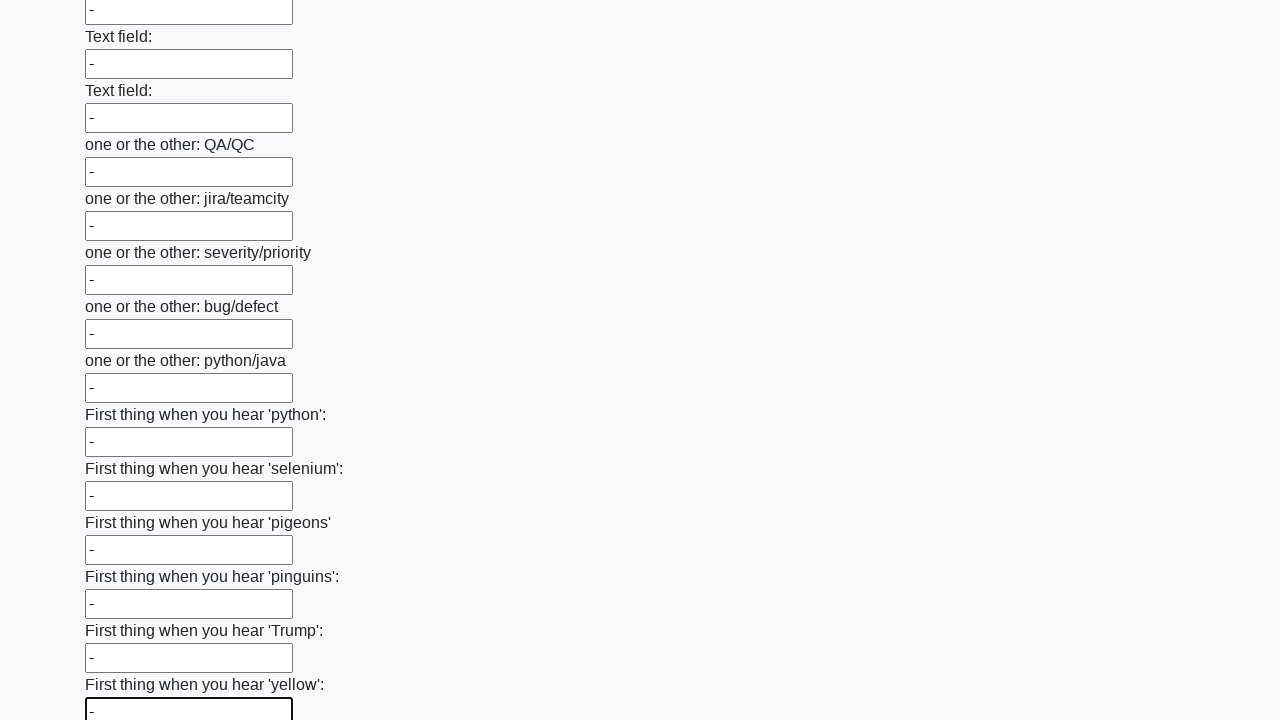

Filled an input field with a dash character on input >> nth=98
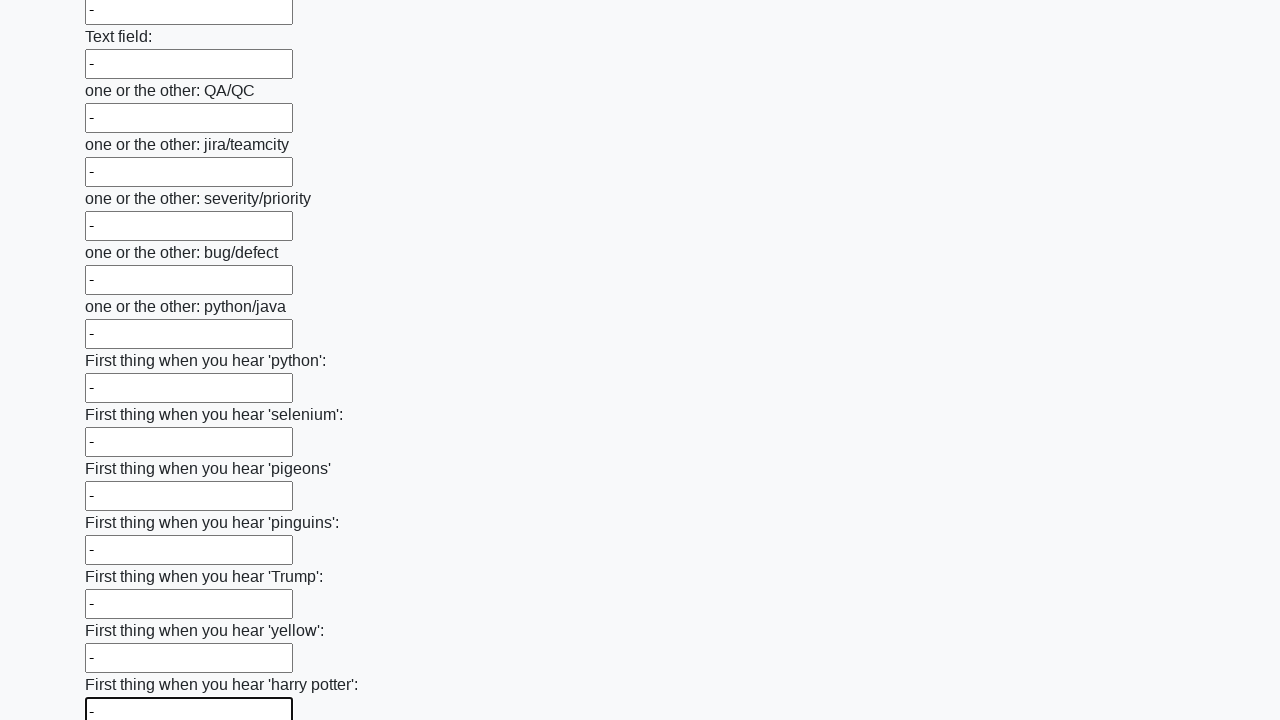

Filled an input field with a dash character on input >> nth=99
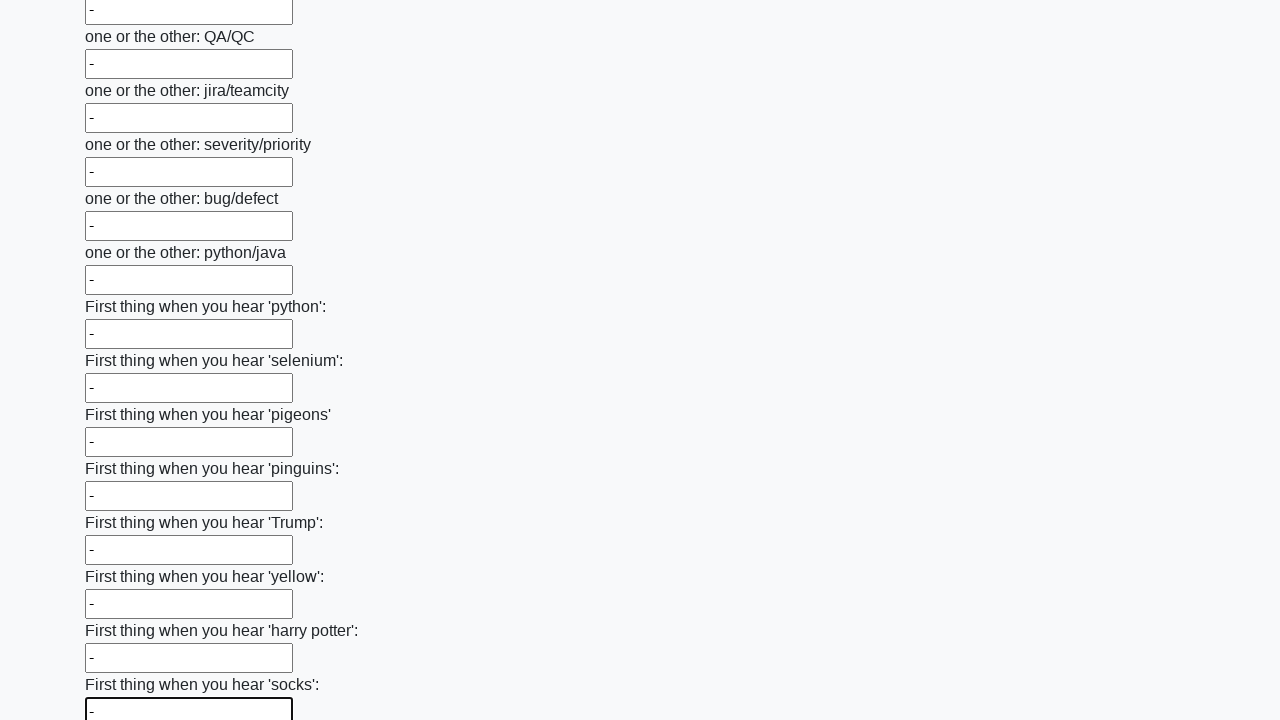

Clicked the form submit button at (123, 611) on button.btn
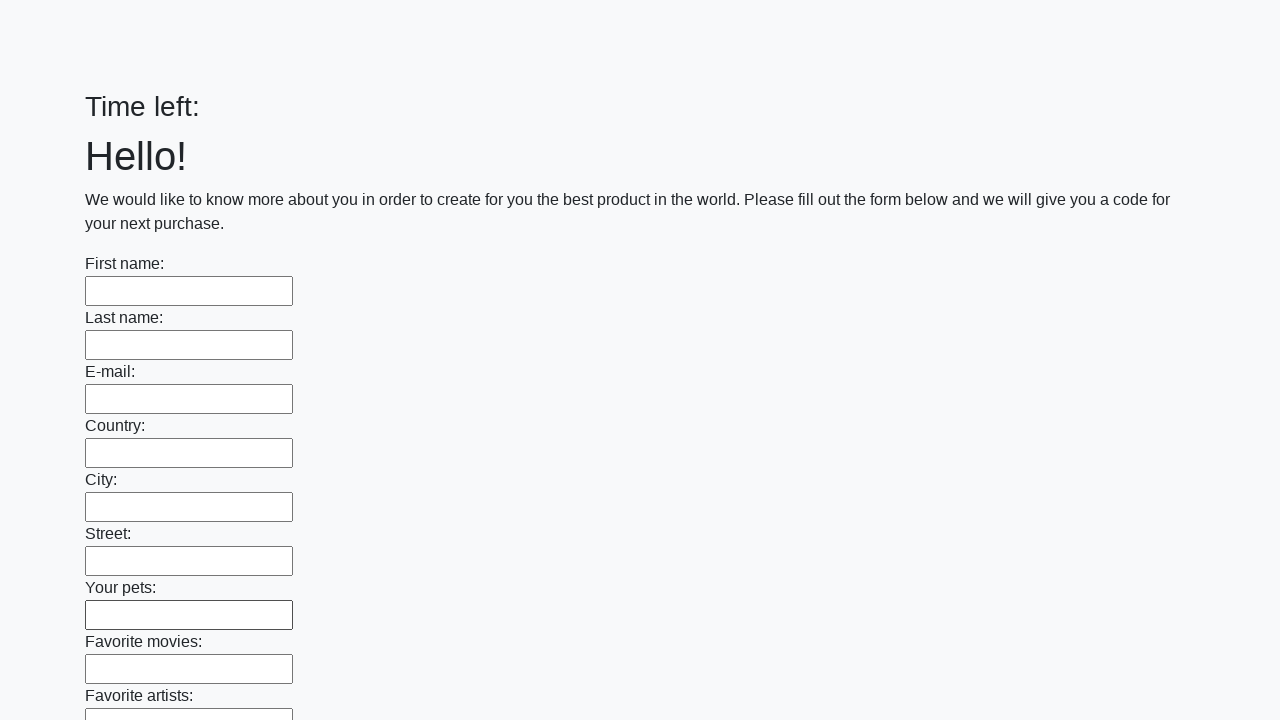

Form submission completed and page finished loading
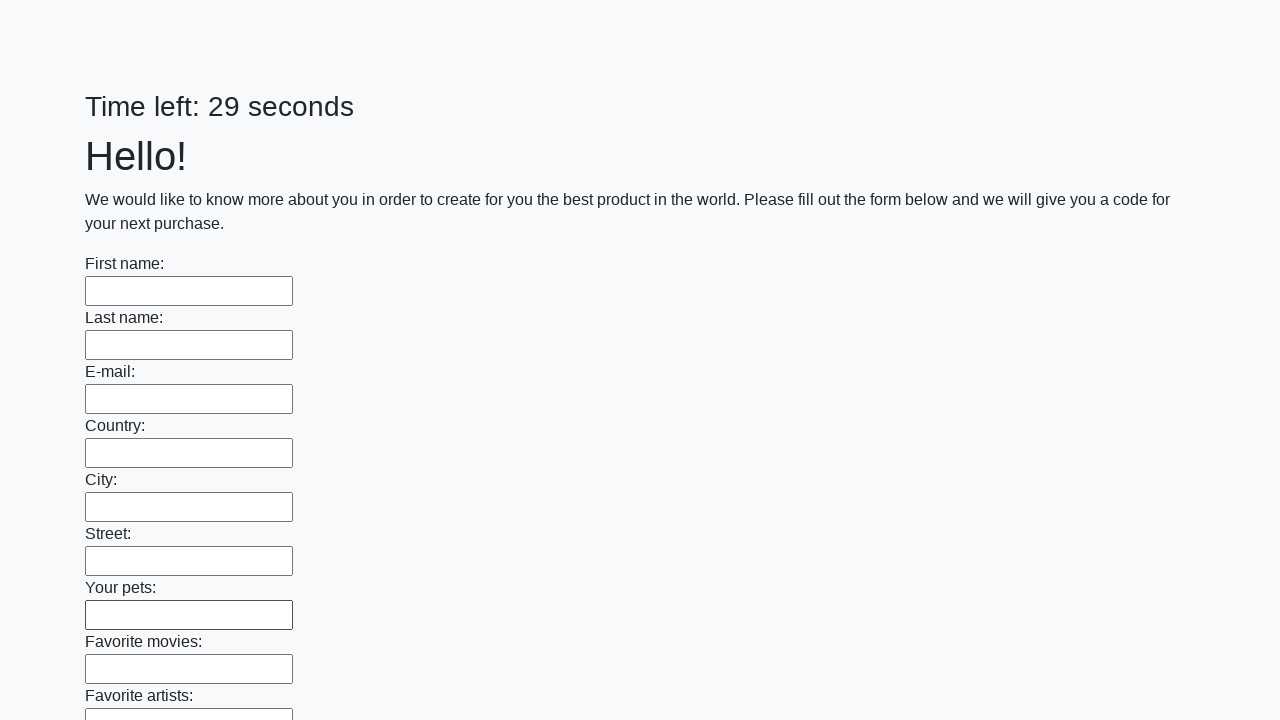

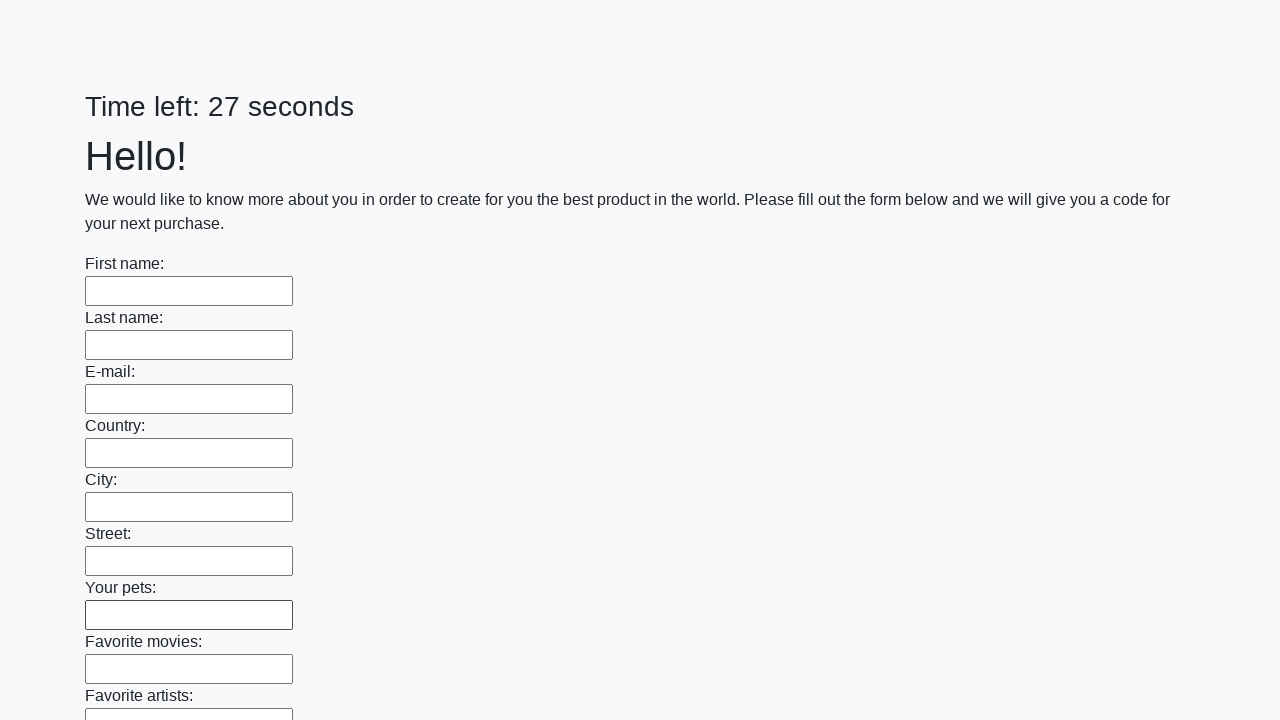